Tests filling a large form by entering the same text into all input fields and then clicking the submit button.

Starting URL: http://suninjuly.github.io/huge_form.html

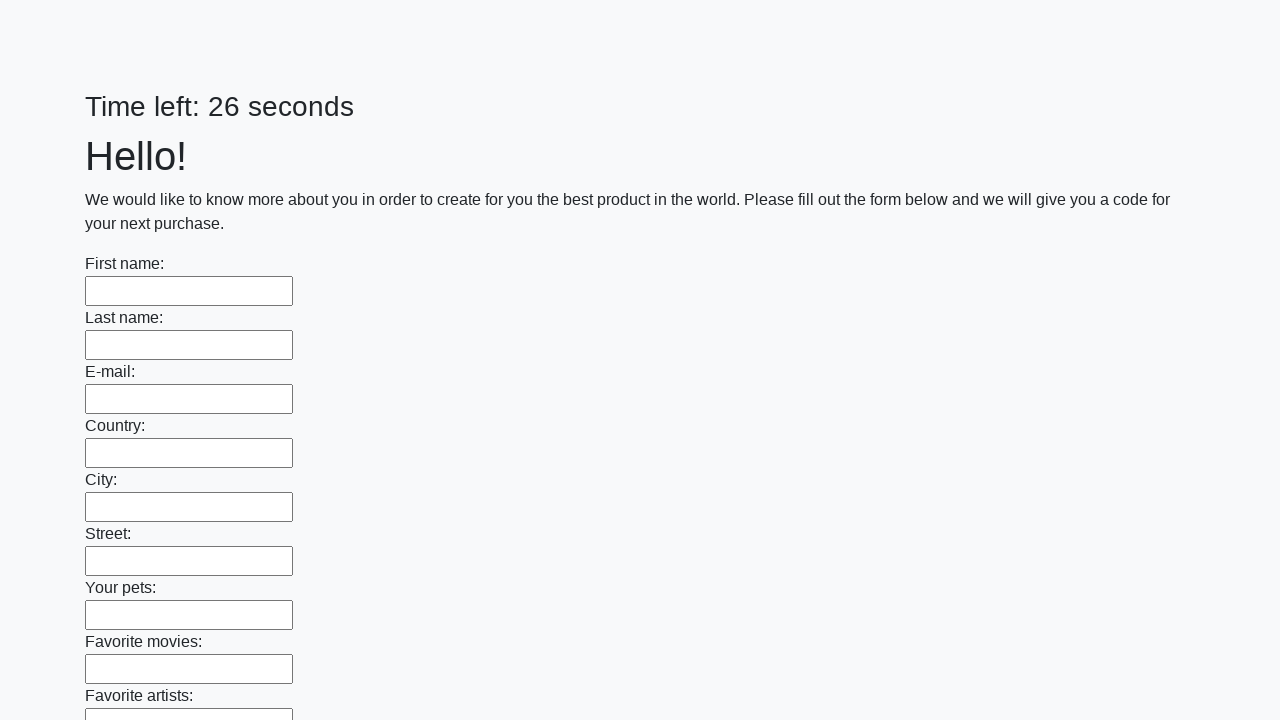

Located all input elements on the huge form
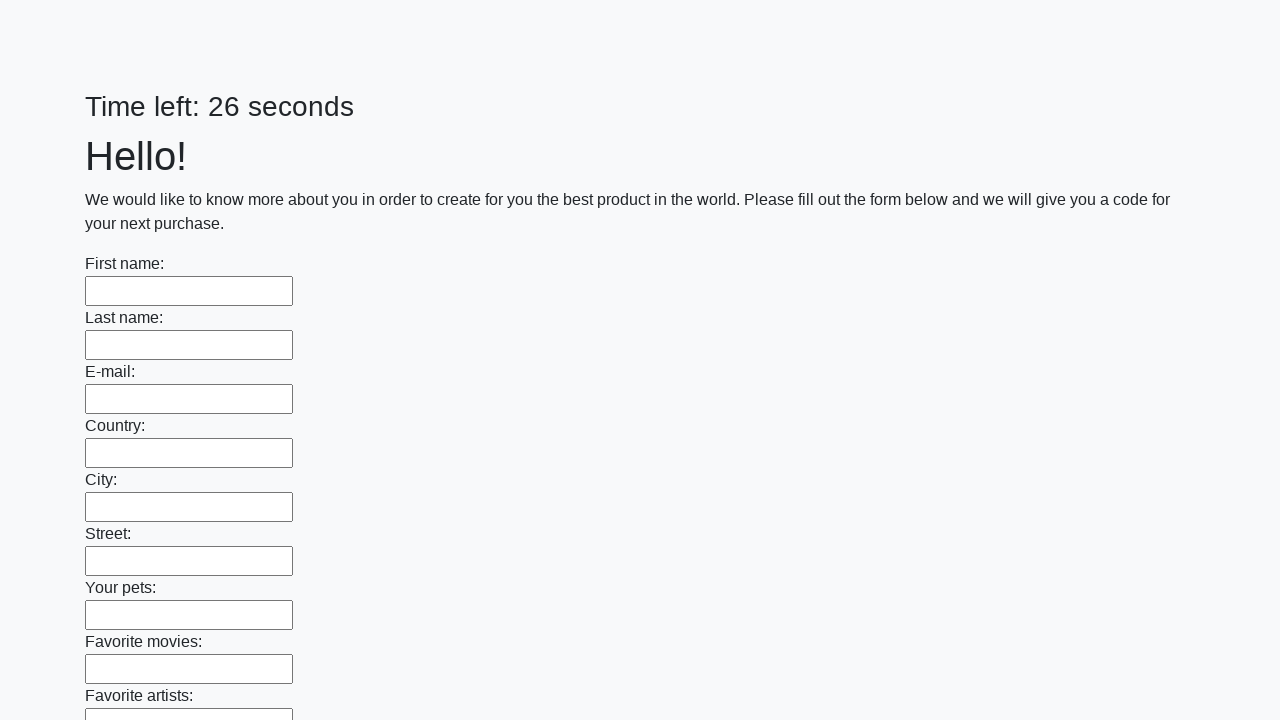

Filled input field with 'Мой ответ' on input >> nth=0
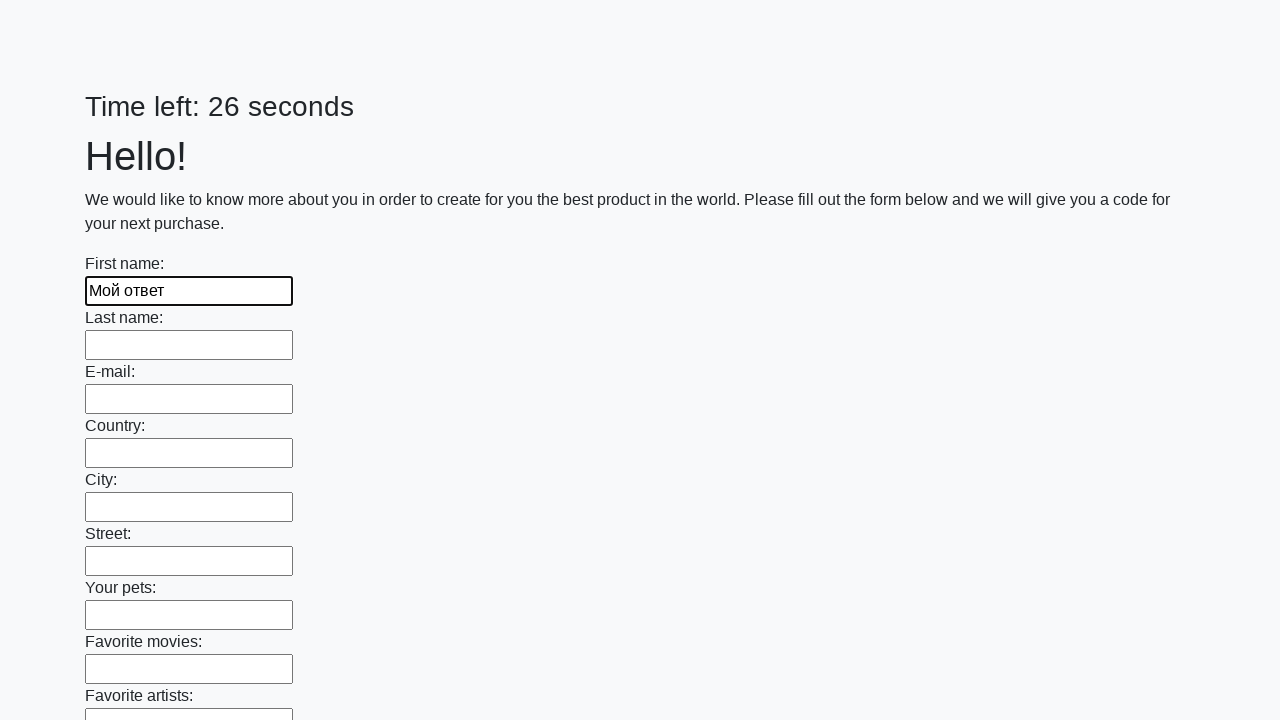

Filled input field with 'Мой ответ' on input >> nth=1
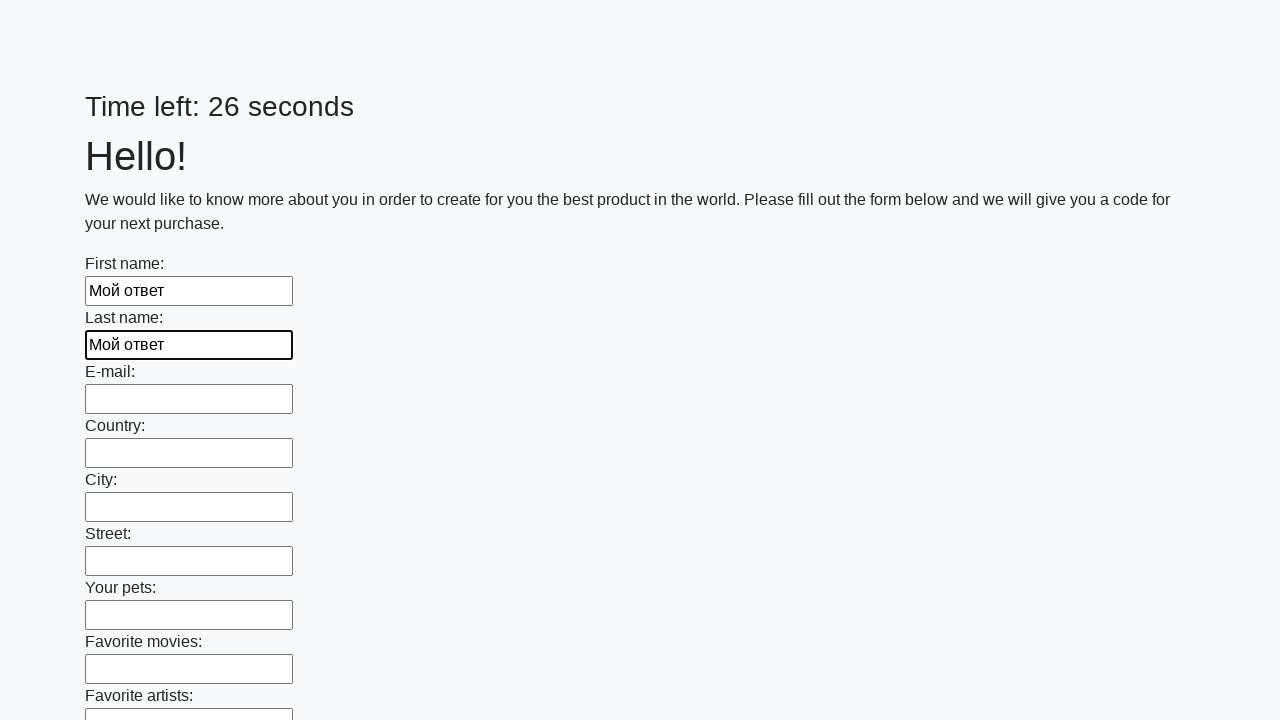

Filled input field with 'Мой ответ' on input >> nth=2
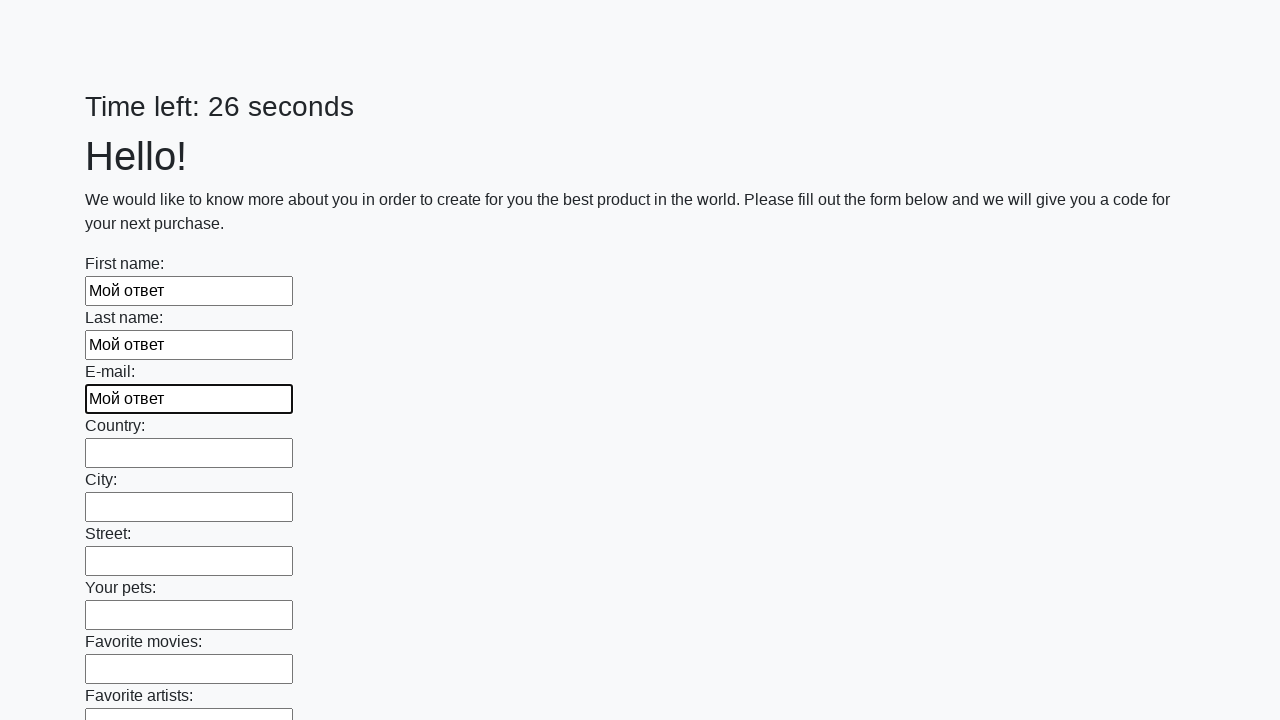

Filled input field with 'Мой ответ' on input >> nth=3
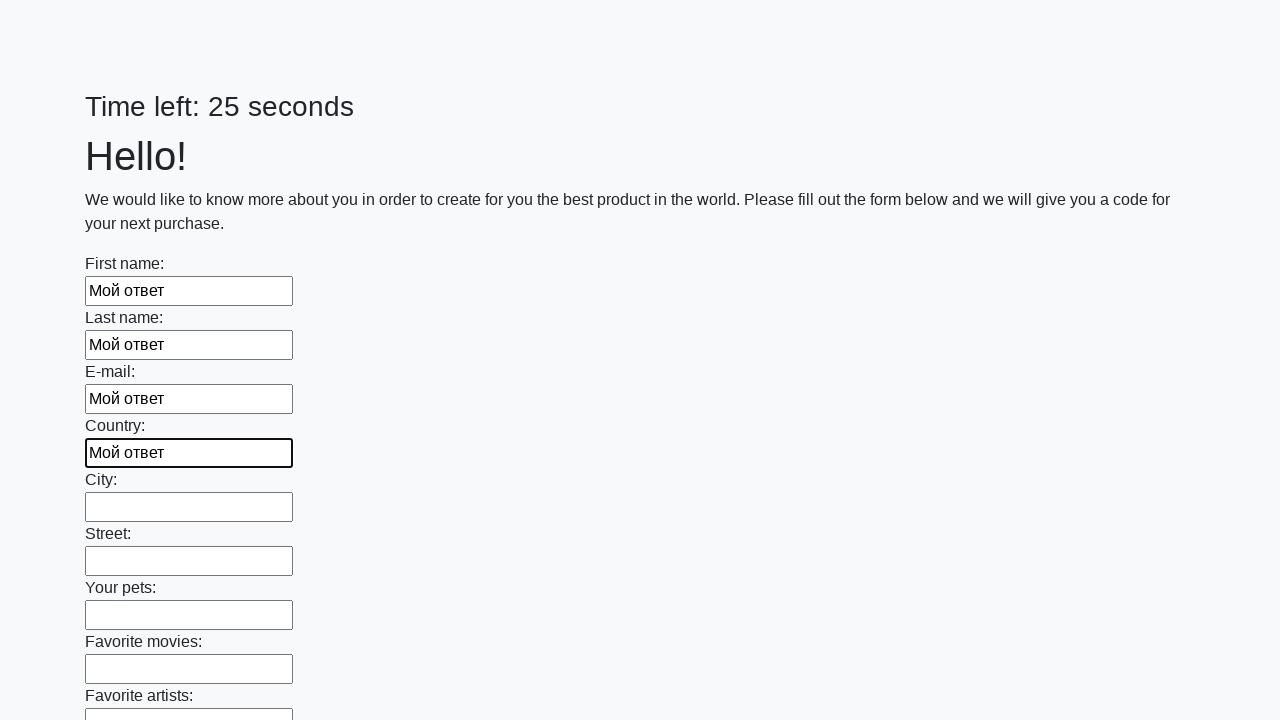

Filled input field with 'Мой ответ' on input >> nth=4
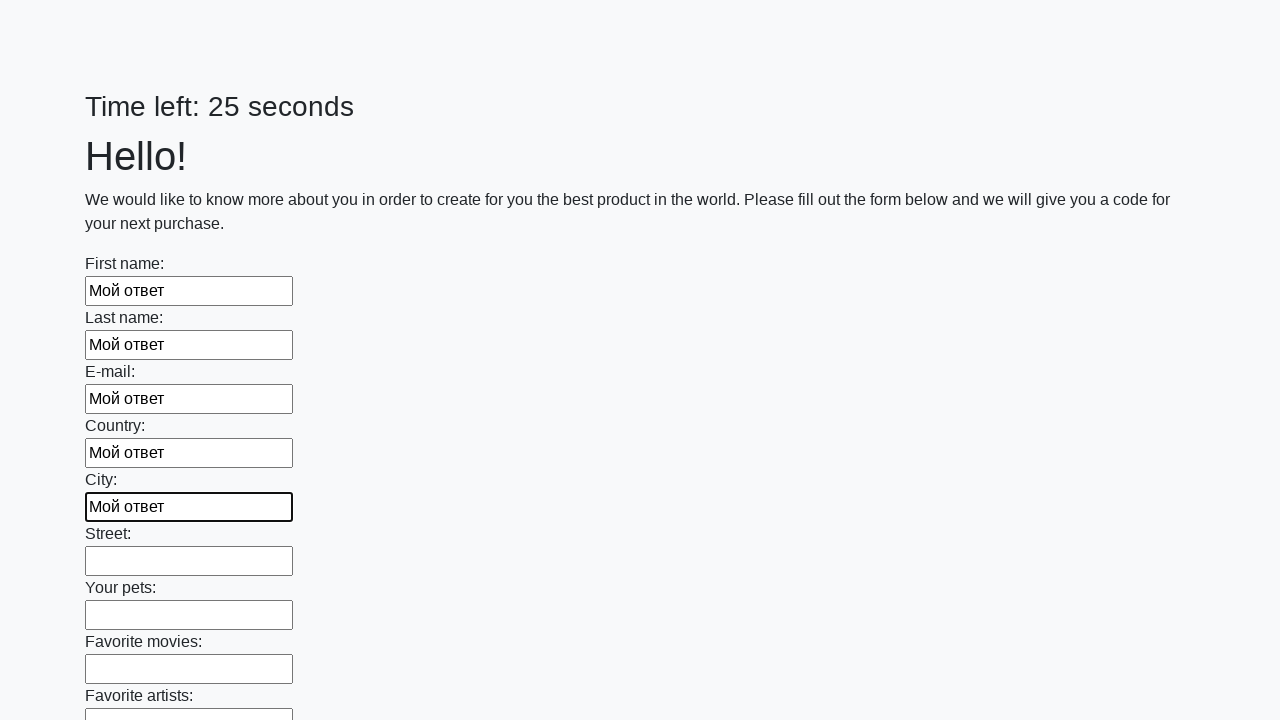

Filled input field with 'Мой ответ' on input >> nth=5
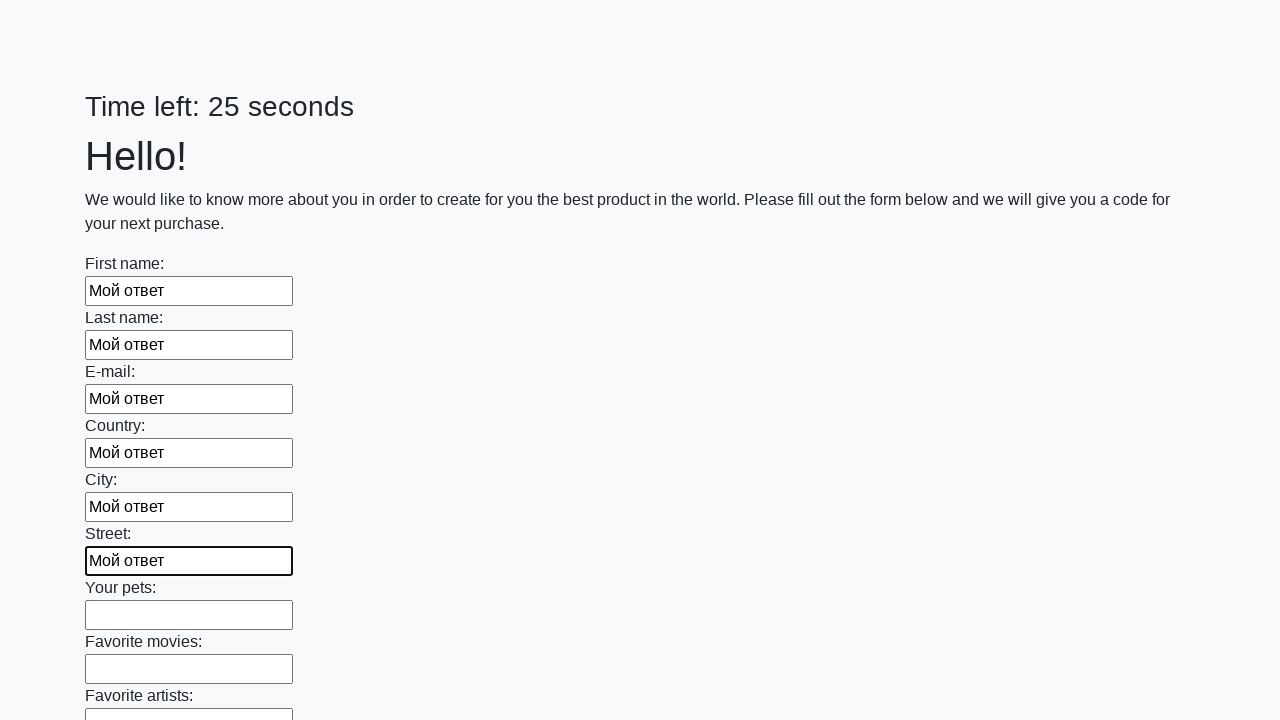

Filled input field with 'Мой ответ' on input >> nth=6
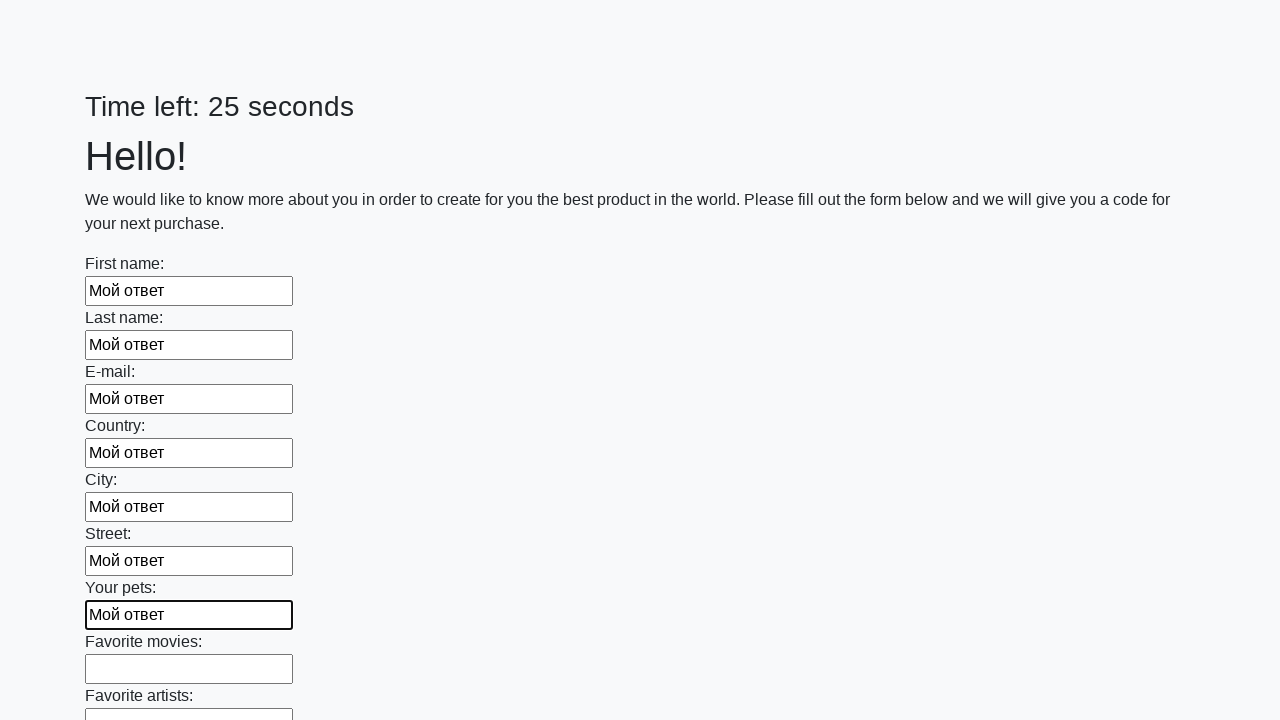

Filled input field with 'Мой ответ' on input >> nth=7
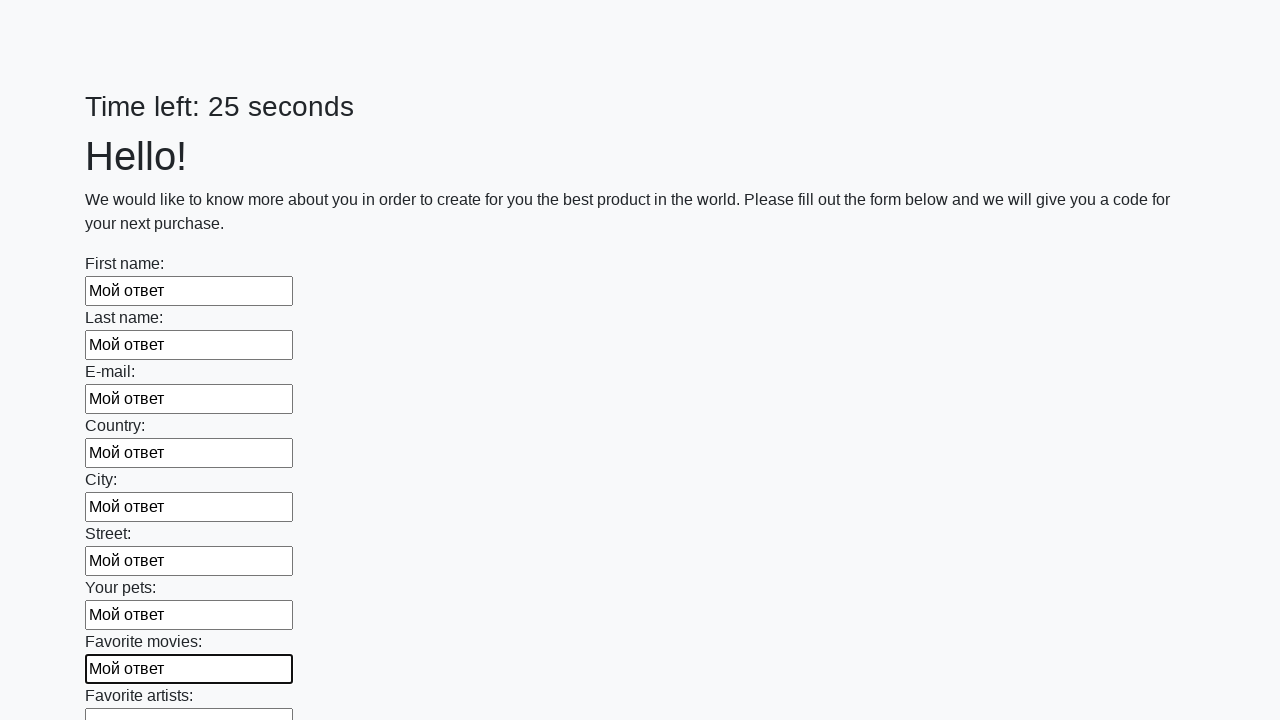

Filled input field with 'Мой ответ' on input >> nth=8
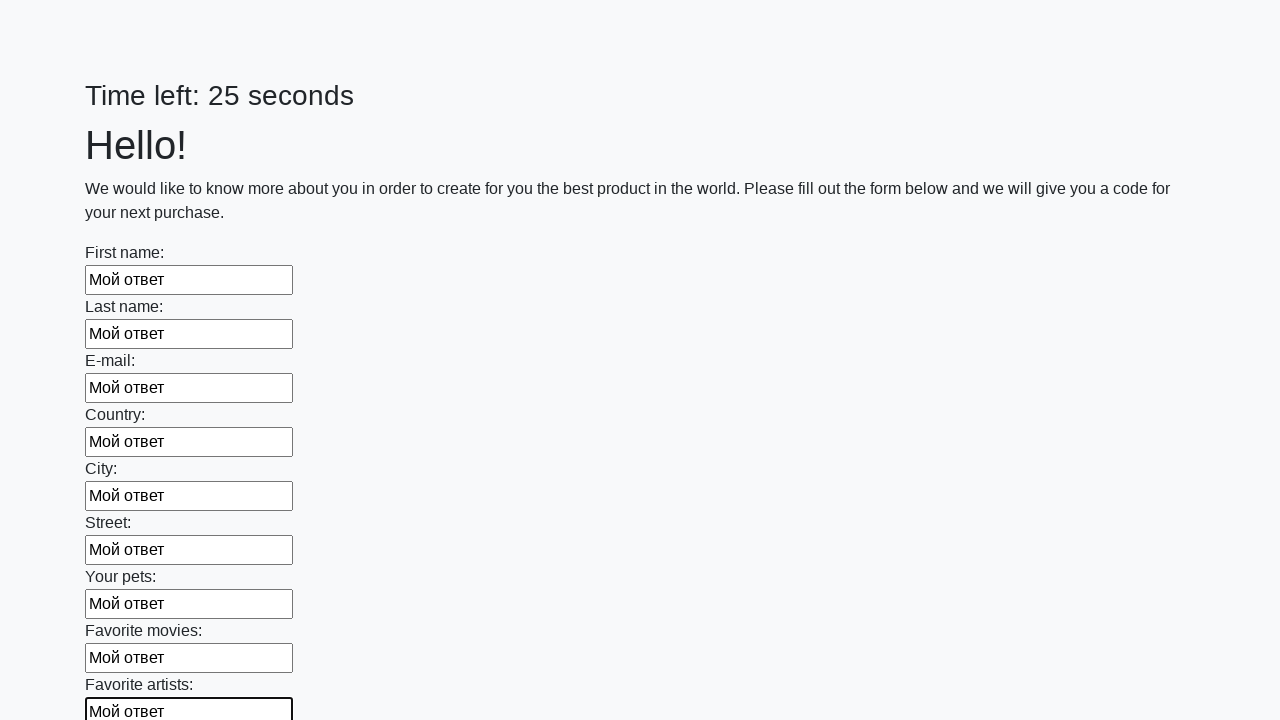

Filled input field with 'Мой ответ' on input >> nth=9
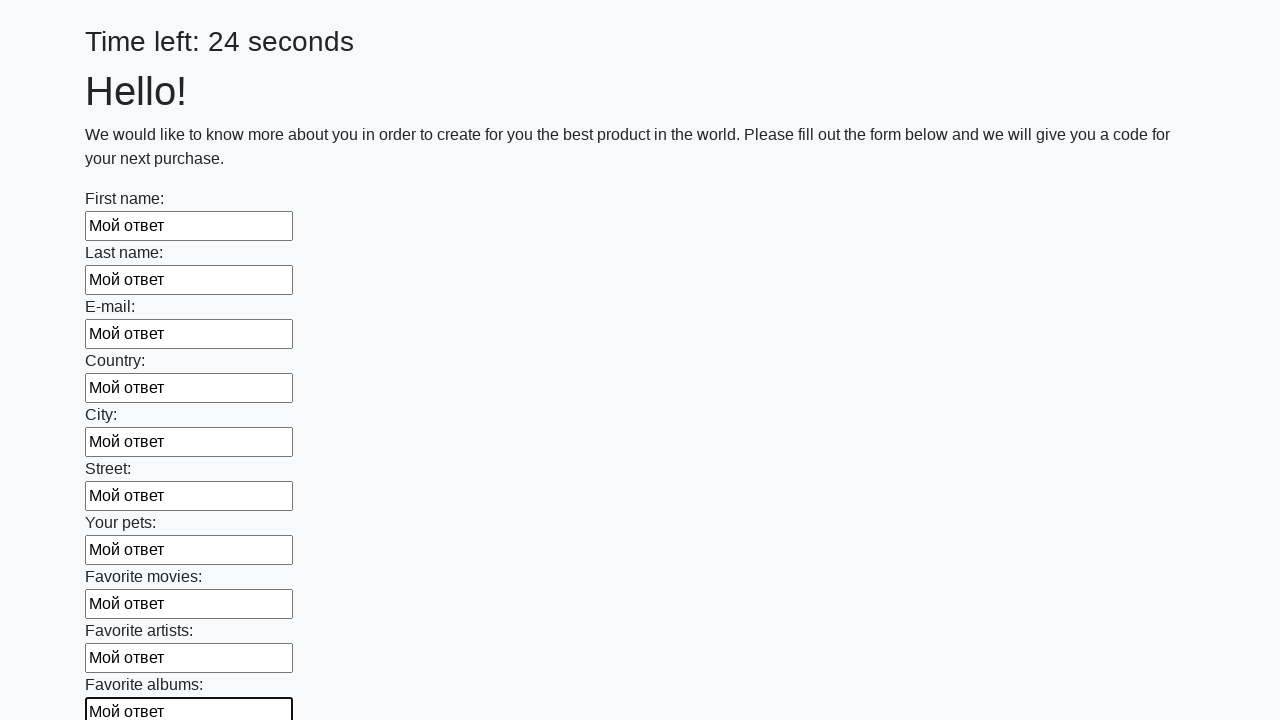

Filled input field with 'Мой ответ' on input >> nth=10
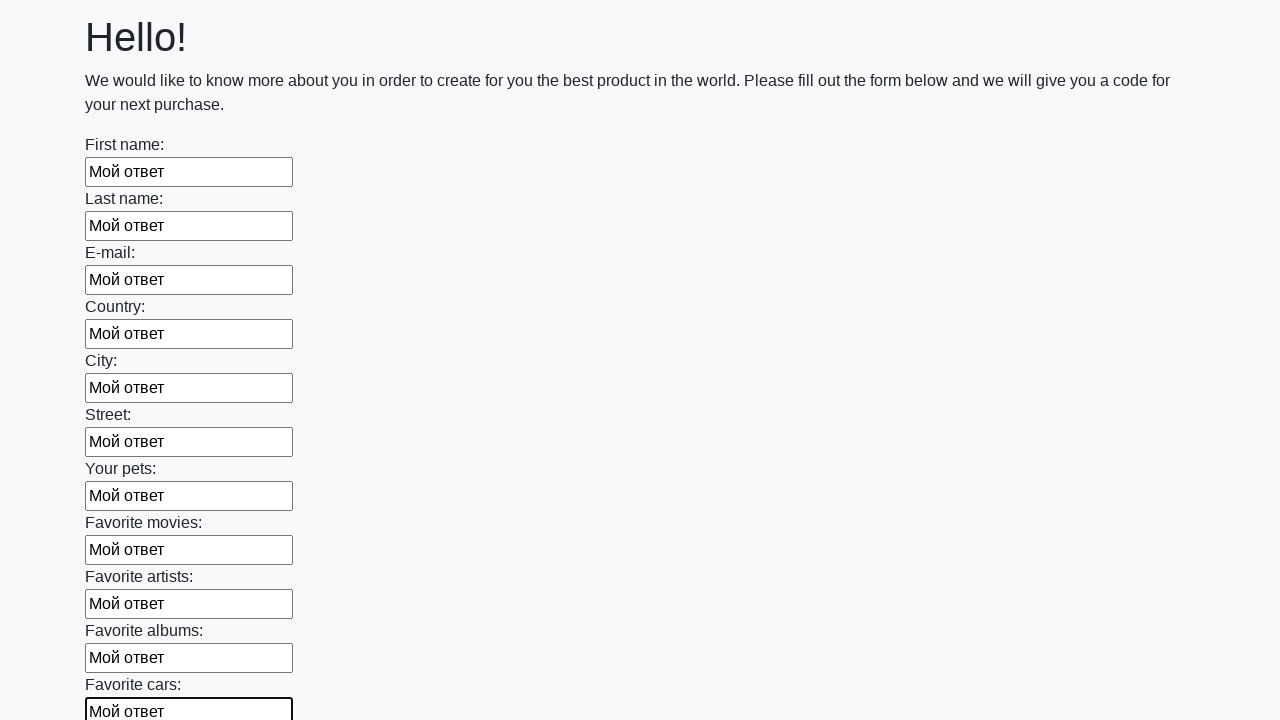

Filled input field with 'Мой ответ' on input >> nth=11
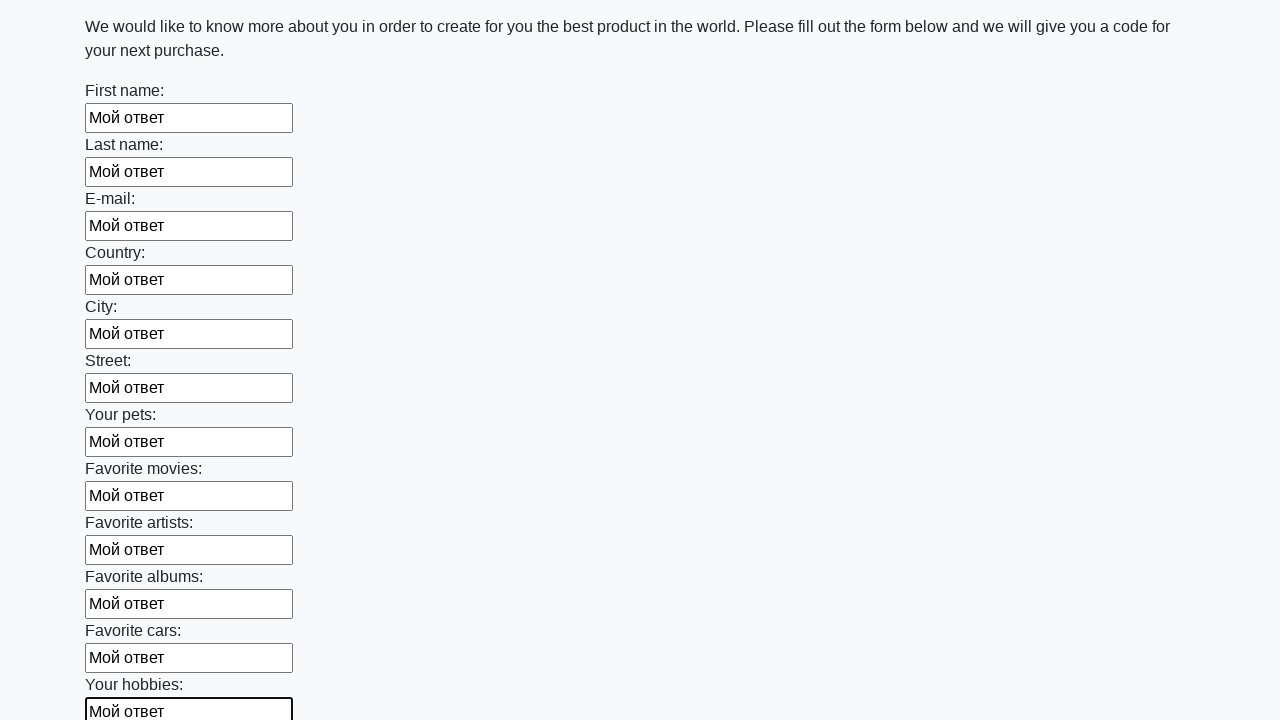

Filled input field with 'Мой ответ' on input >> nth=12
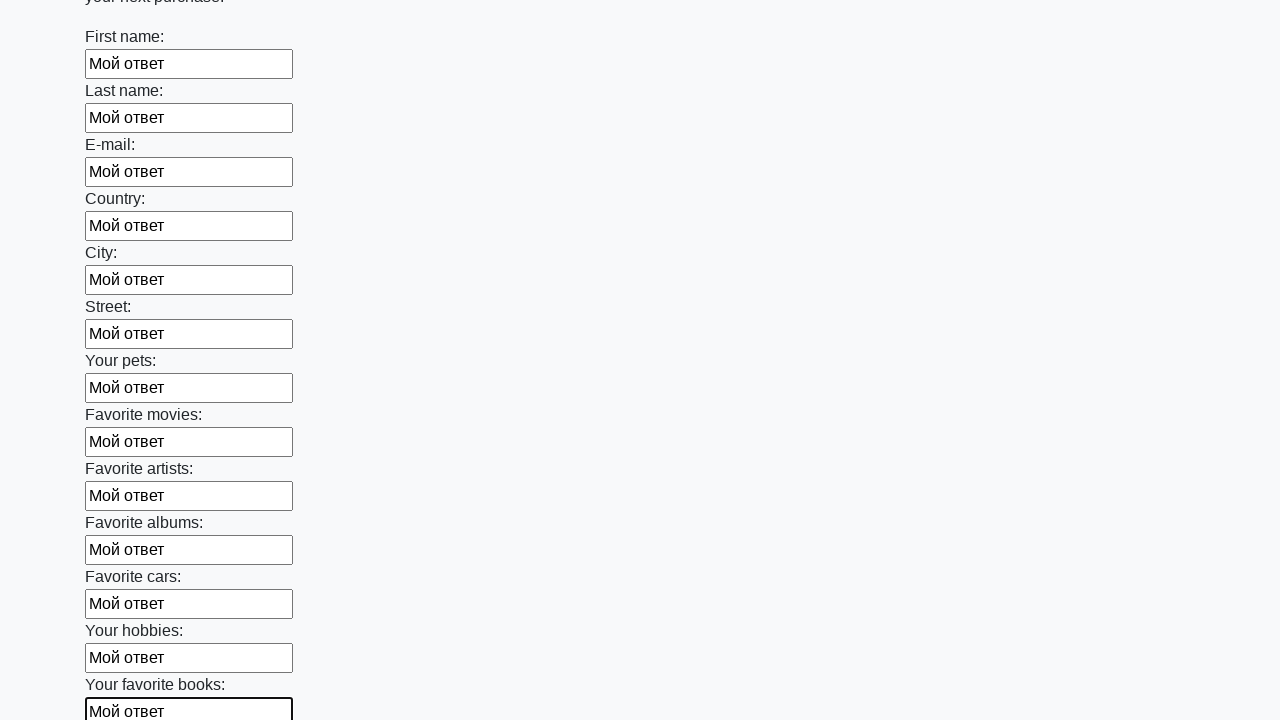

Filled input field with 'Мой ответ' on input >> nth=13
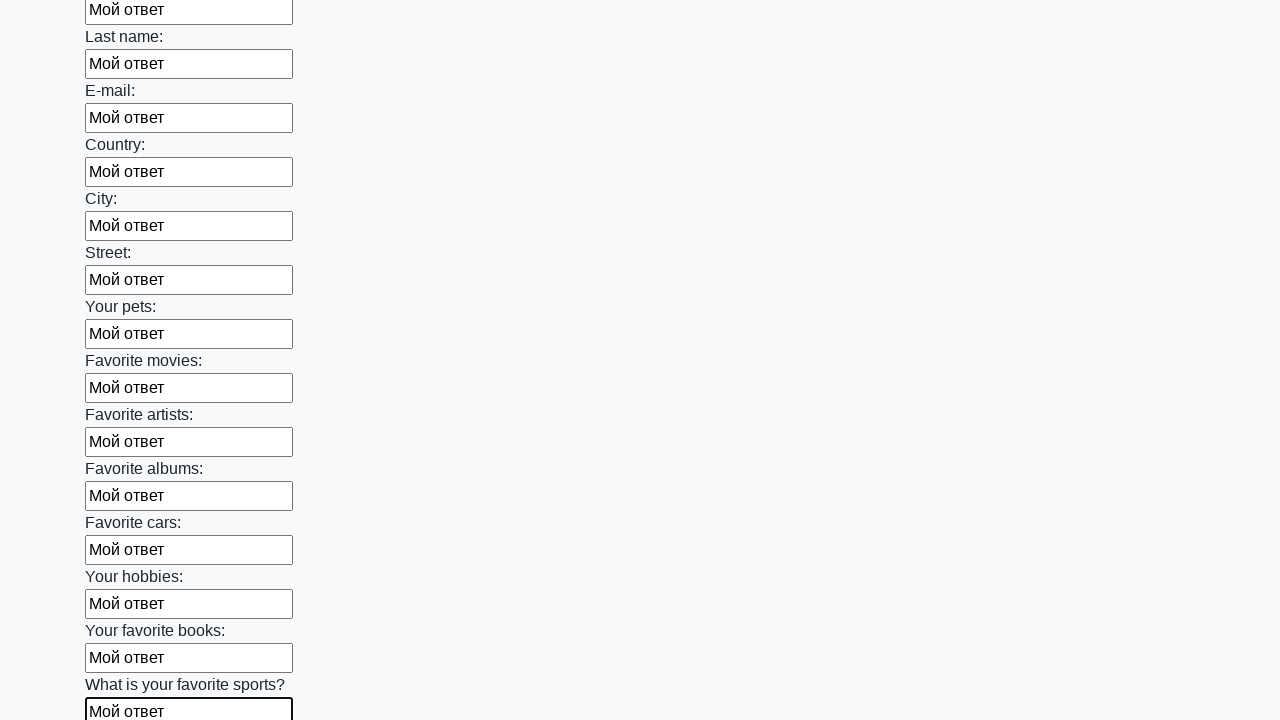

Filled input field with 'Мой ответ' on input >> nth=14
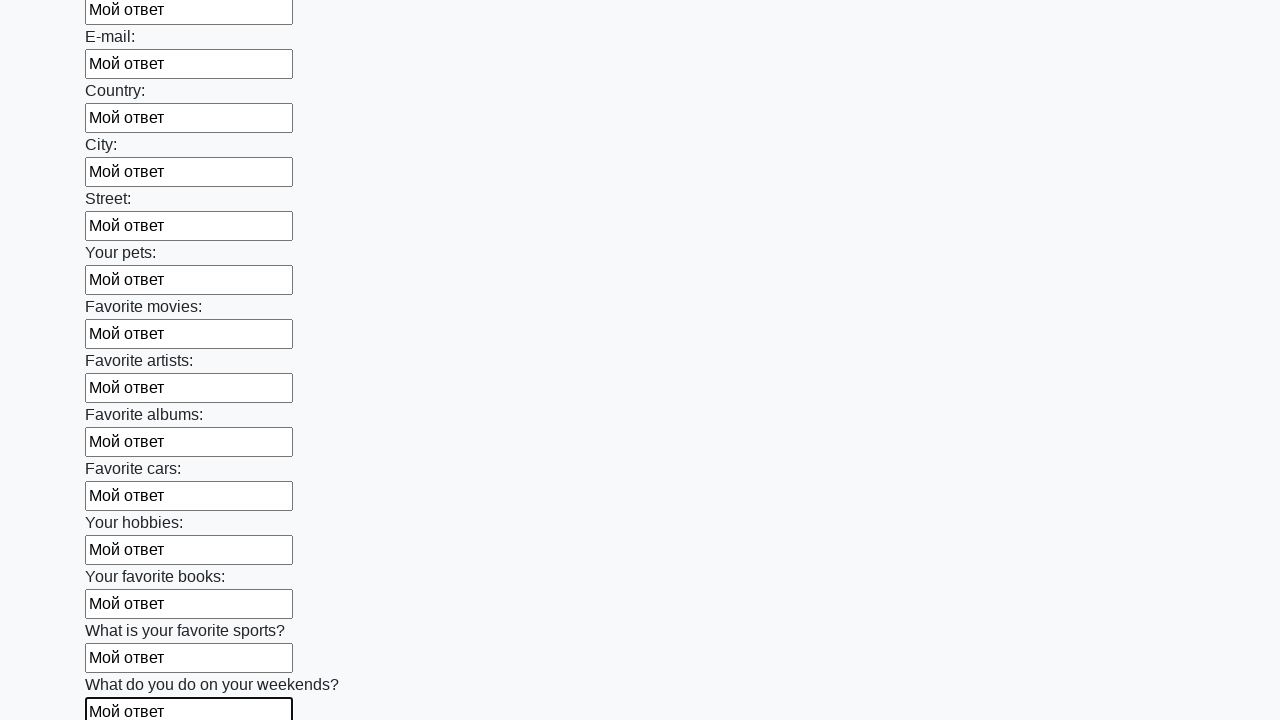

Filled input field with 'Мой ответ' on input >> nth=15
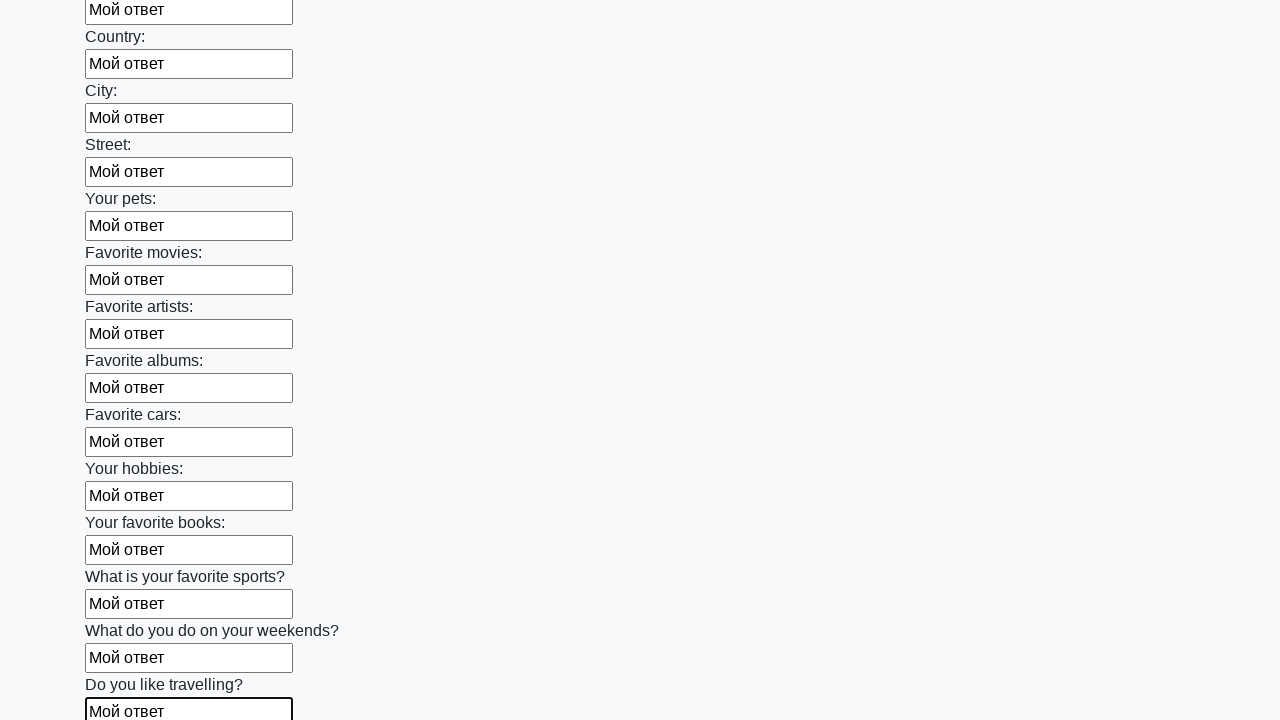

Filled input field with 'Мой ответ' on input >> nth=16
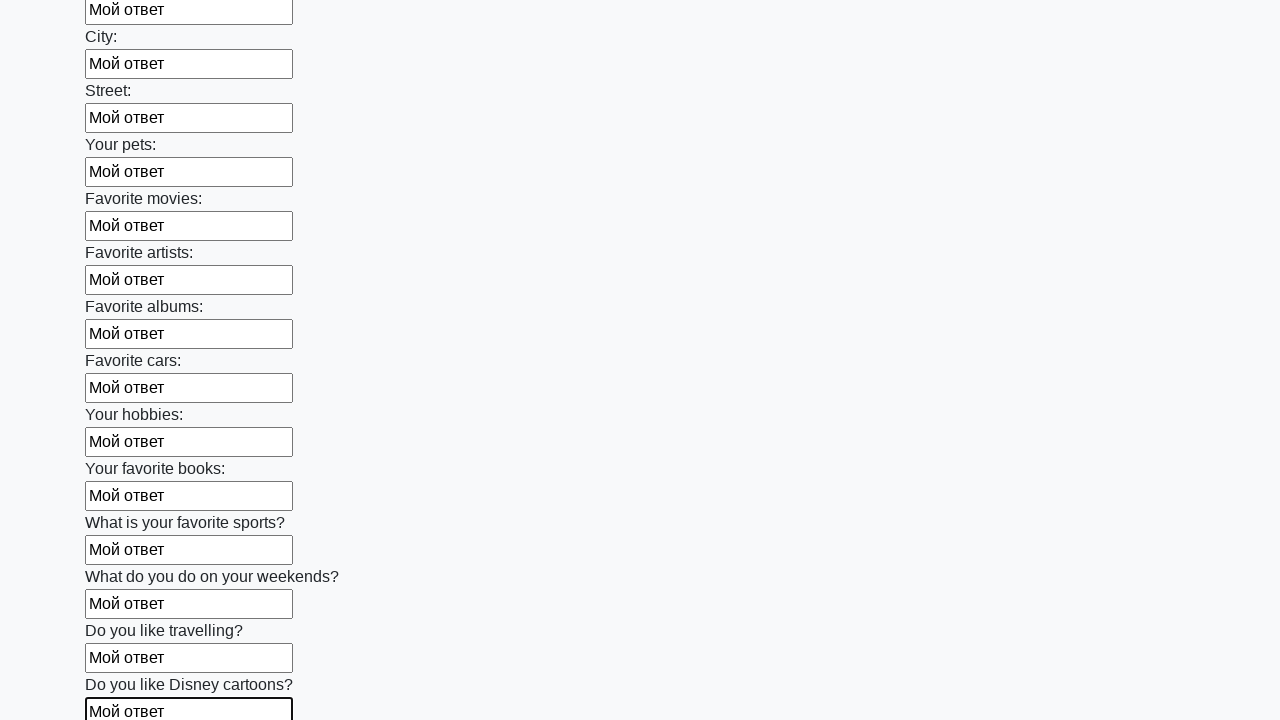

Filled input field with 'Мой ответ' on input >> nth=17
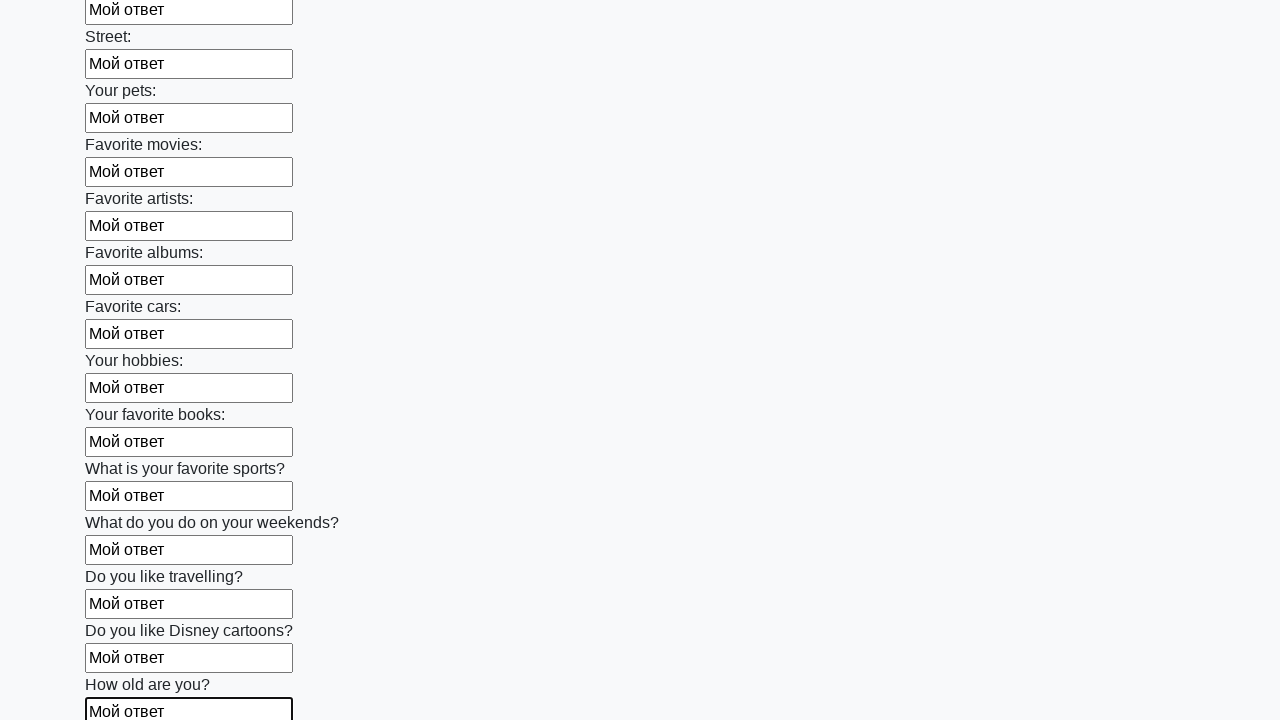

Filled input field with 'Мой ответ' on input >> nth=18
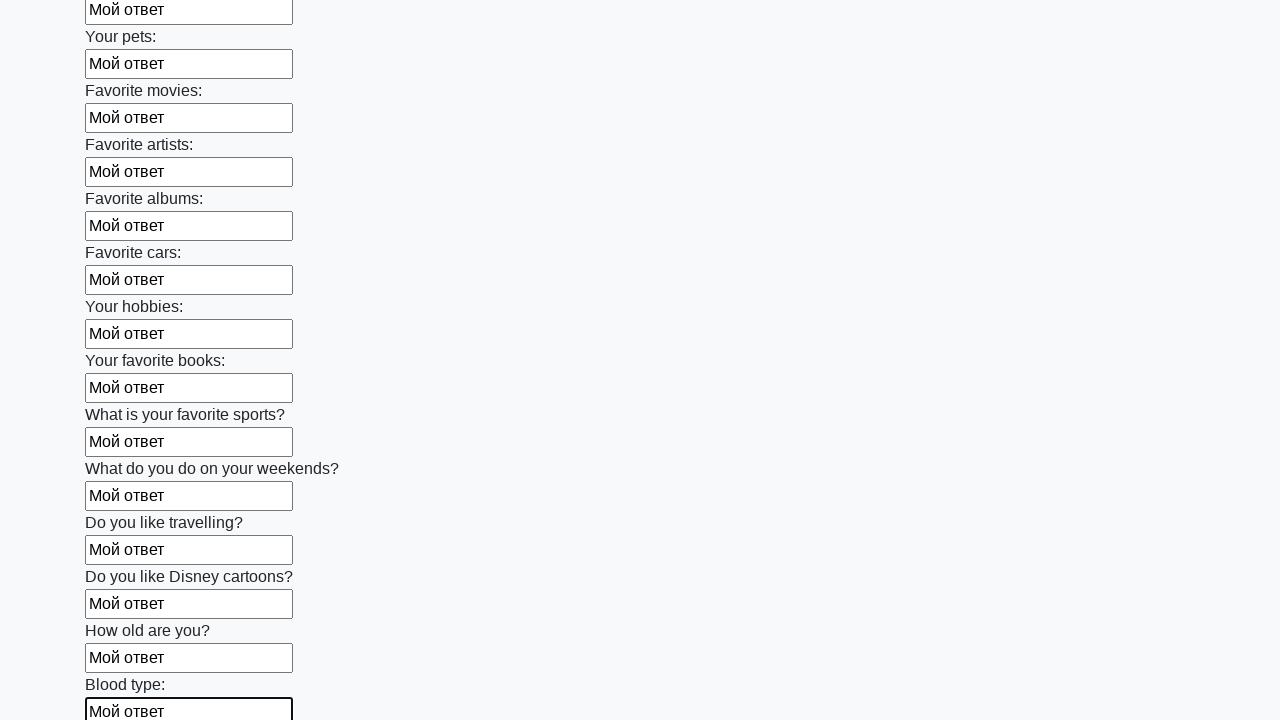

Filled input field with 'Мой ответ' on input >> nth=19
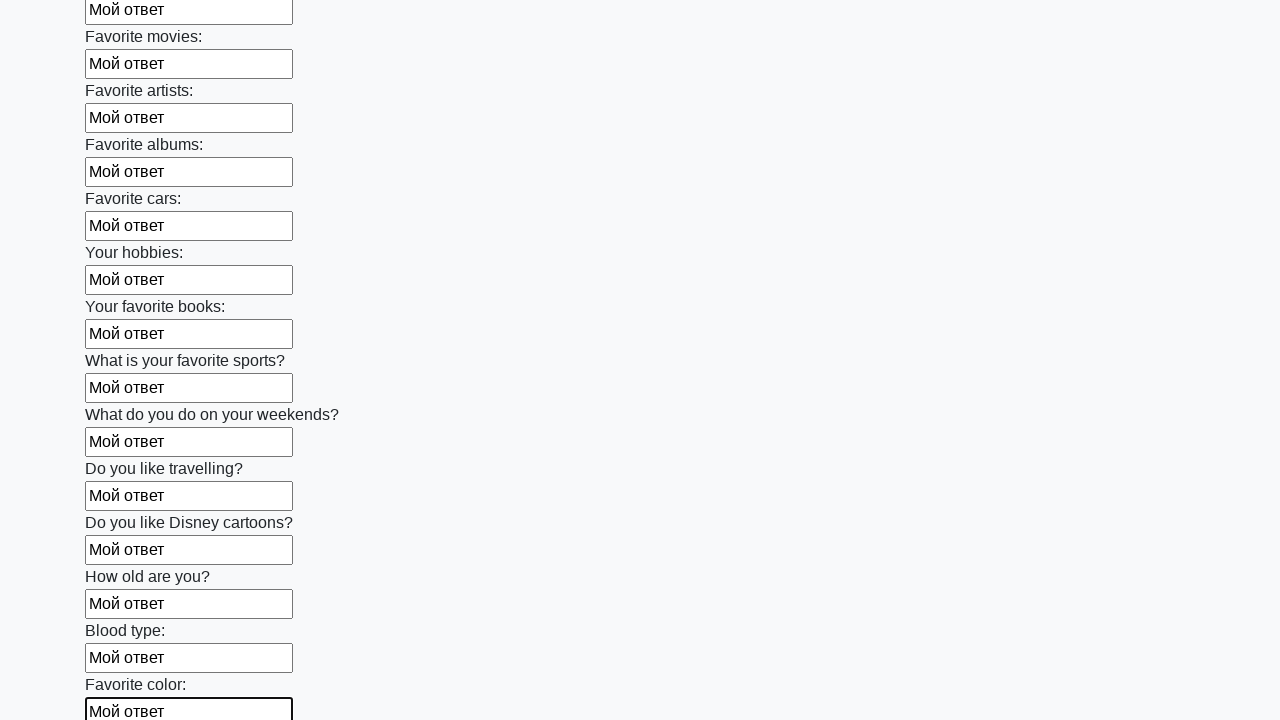

Filled input field with 'Мой ответ' on input >> nth=20
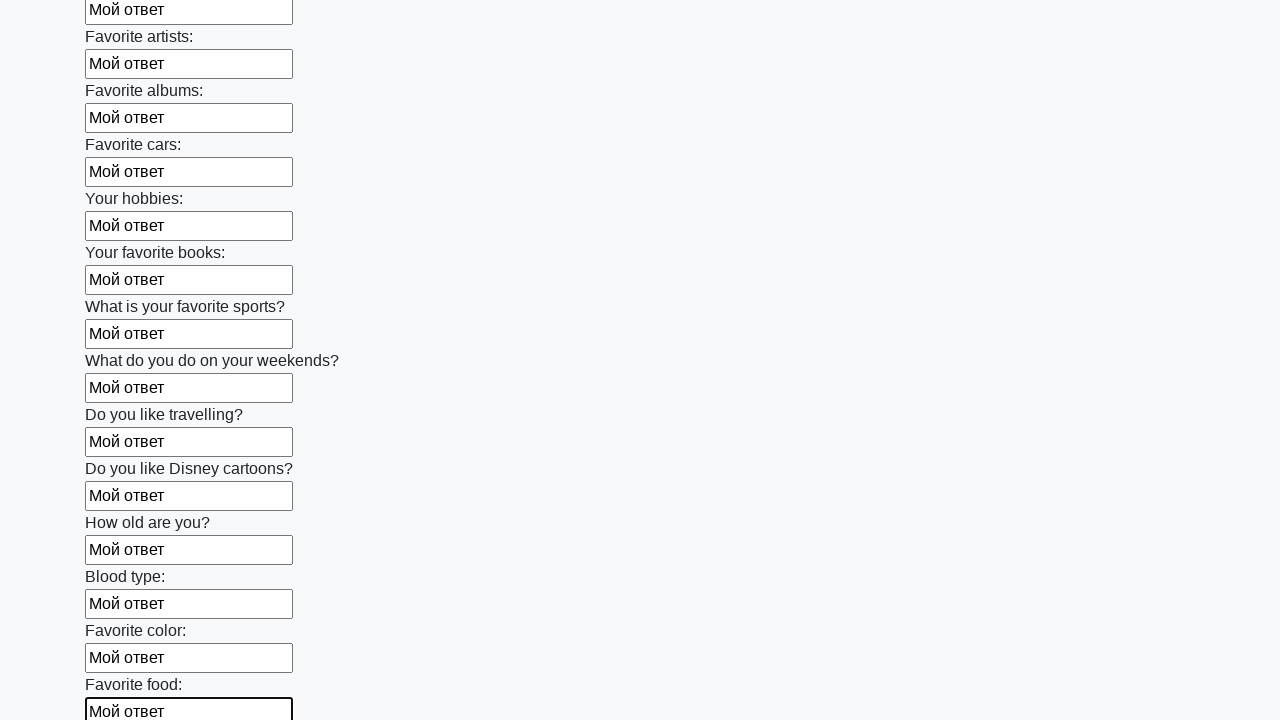

Filled input field with 'Мой ответ' on input >> nth=21
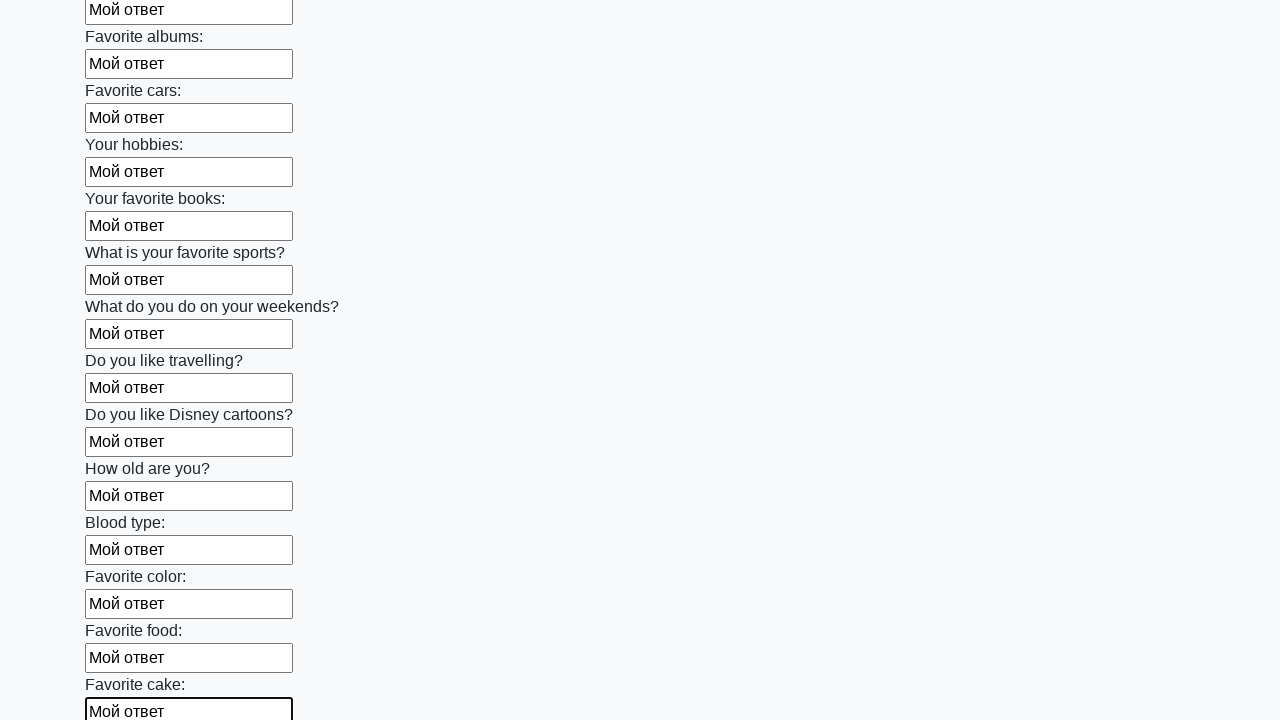

Filled input field with 'Мой ответ' on input >> nth=22
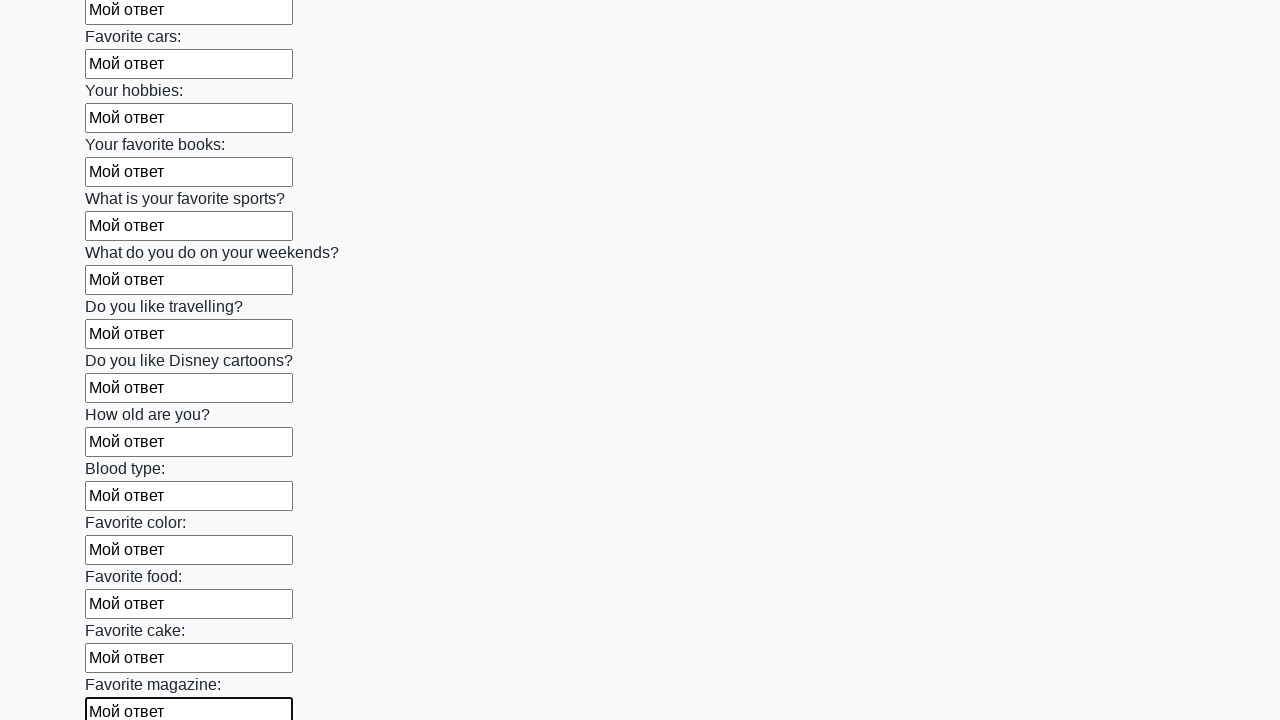

Filled input field with 'Мой ответ' on input >> nth=23
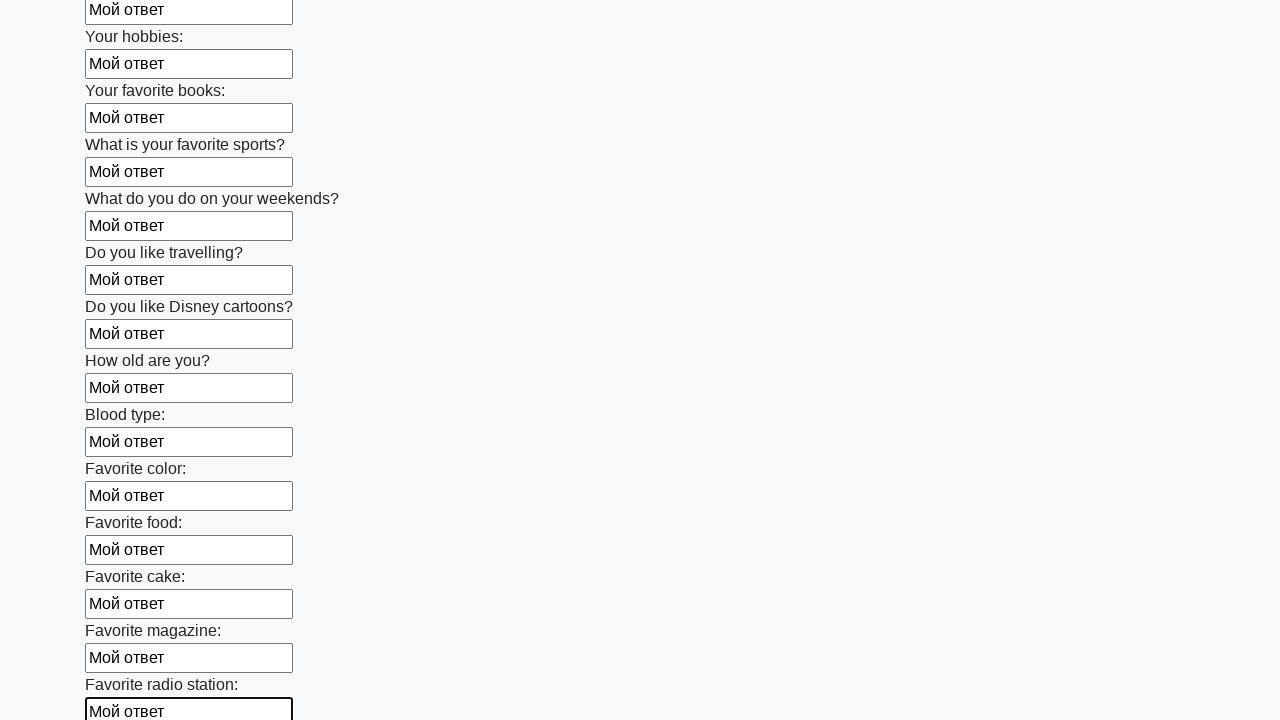

Filled input field with 'Мой ответ' on input >> nth=24
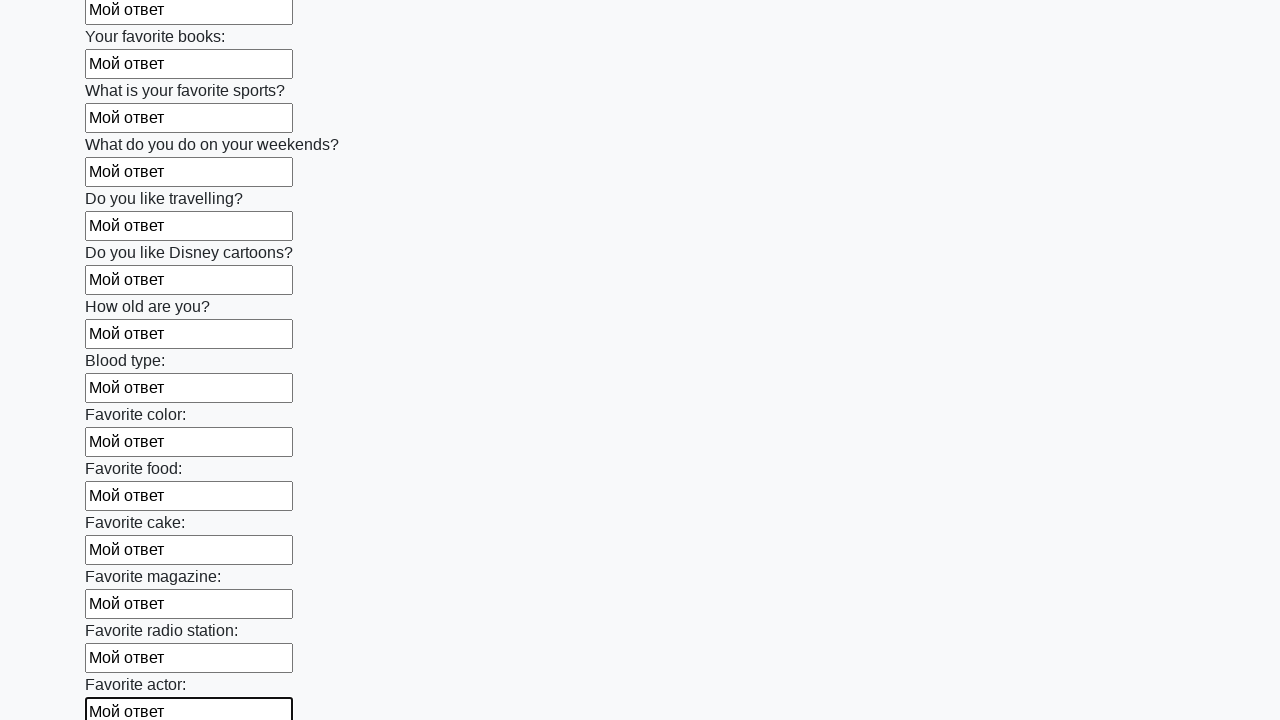

Filled input field with 'Мой ответ' on input >> nth=25
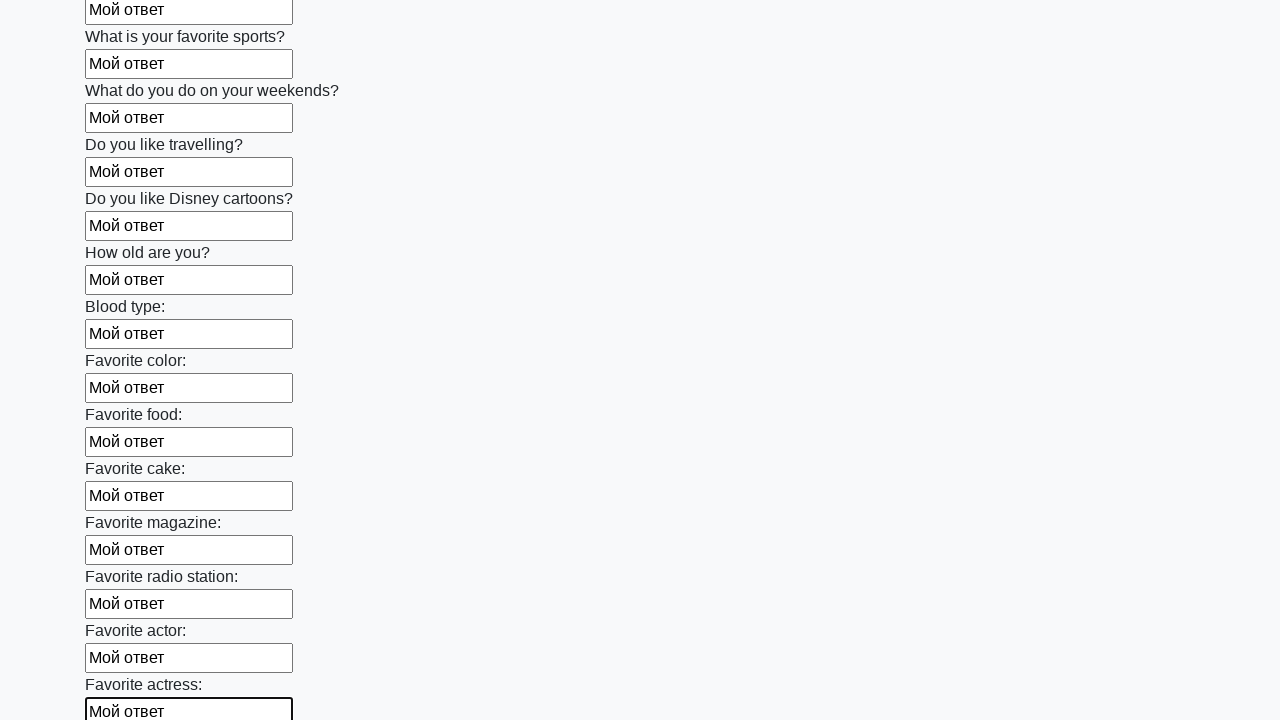

Filled input field with 'Мой ответ' on input >> nth=26
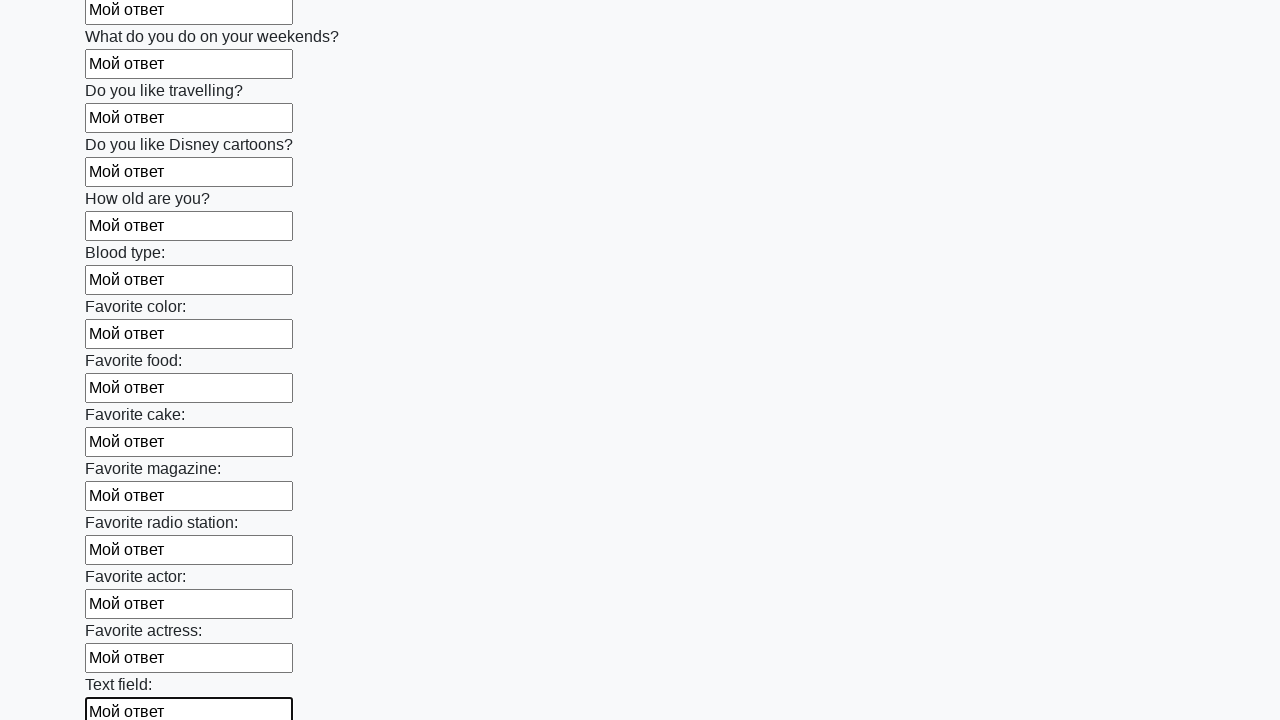

Filled input field with 'Мой ответ' on input >> nth=27
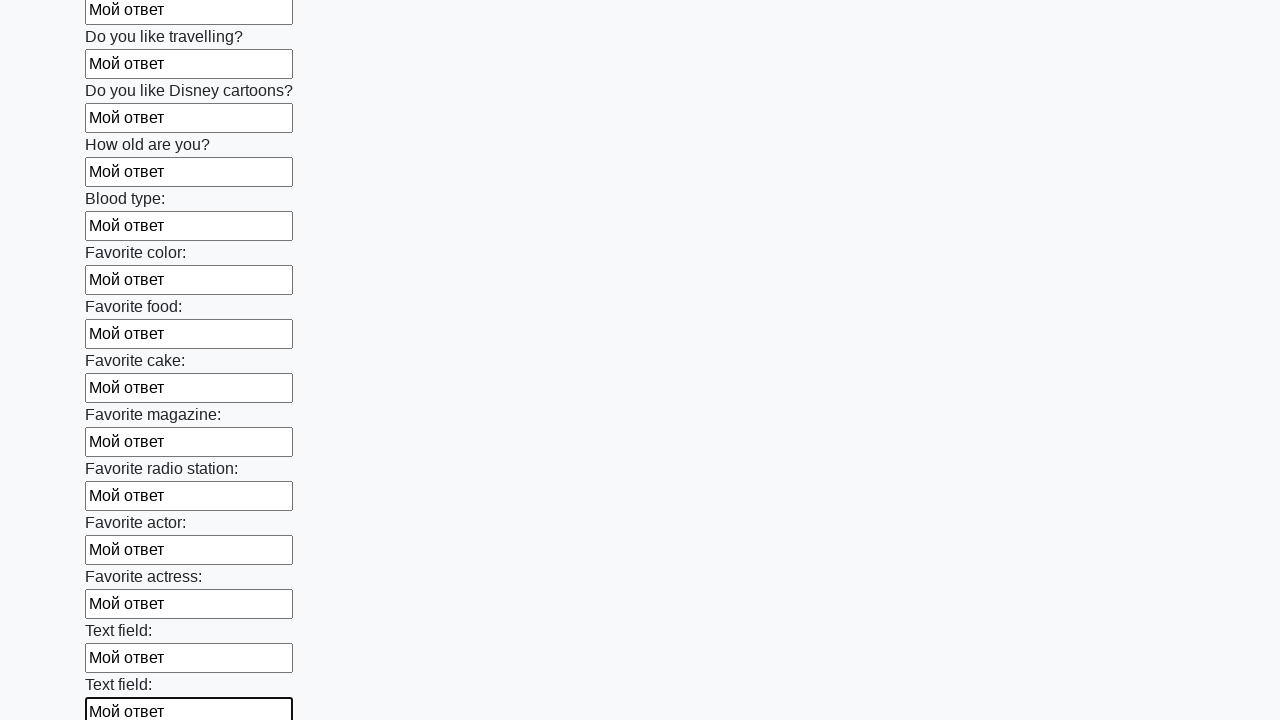

Filled input field with 'Мой ответ' on input >> nth=28
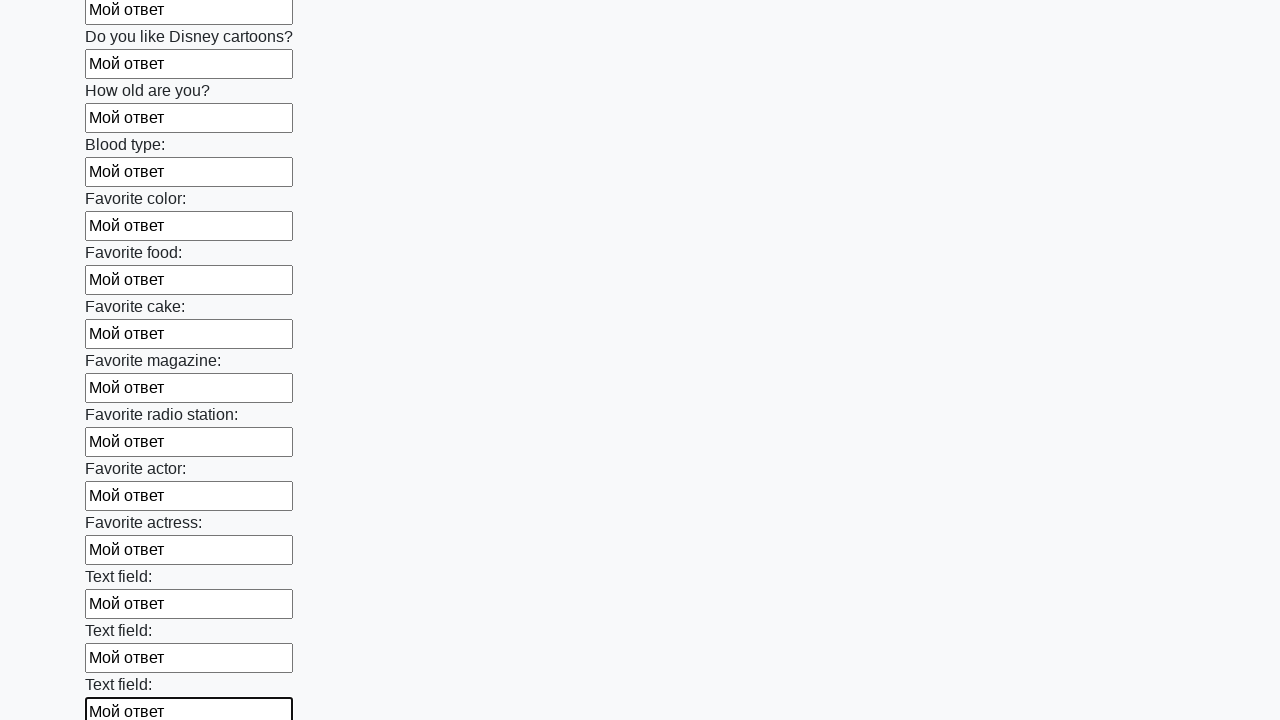

Filled input field with 'Мой ответ' on input >> nth=29
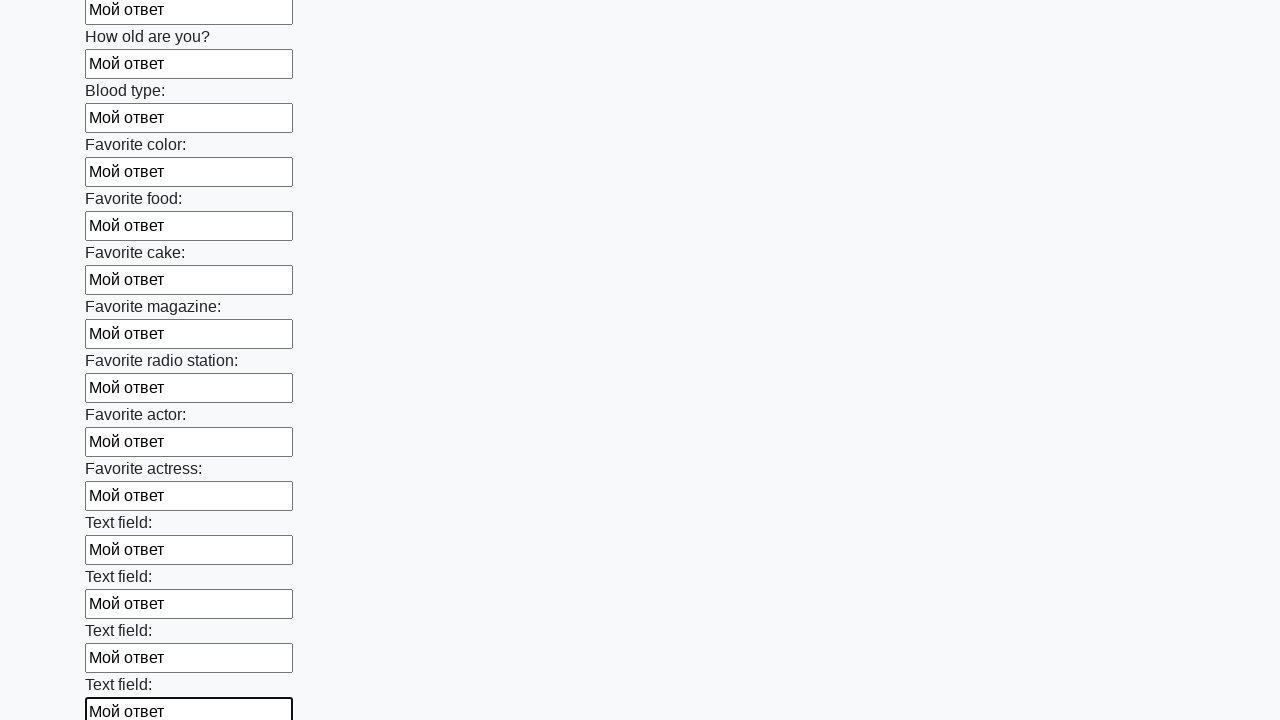

Filled input field with 'Мой ответ' on input >> nth=30
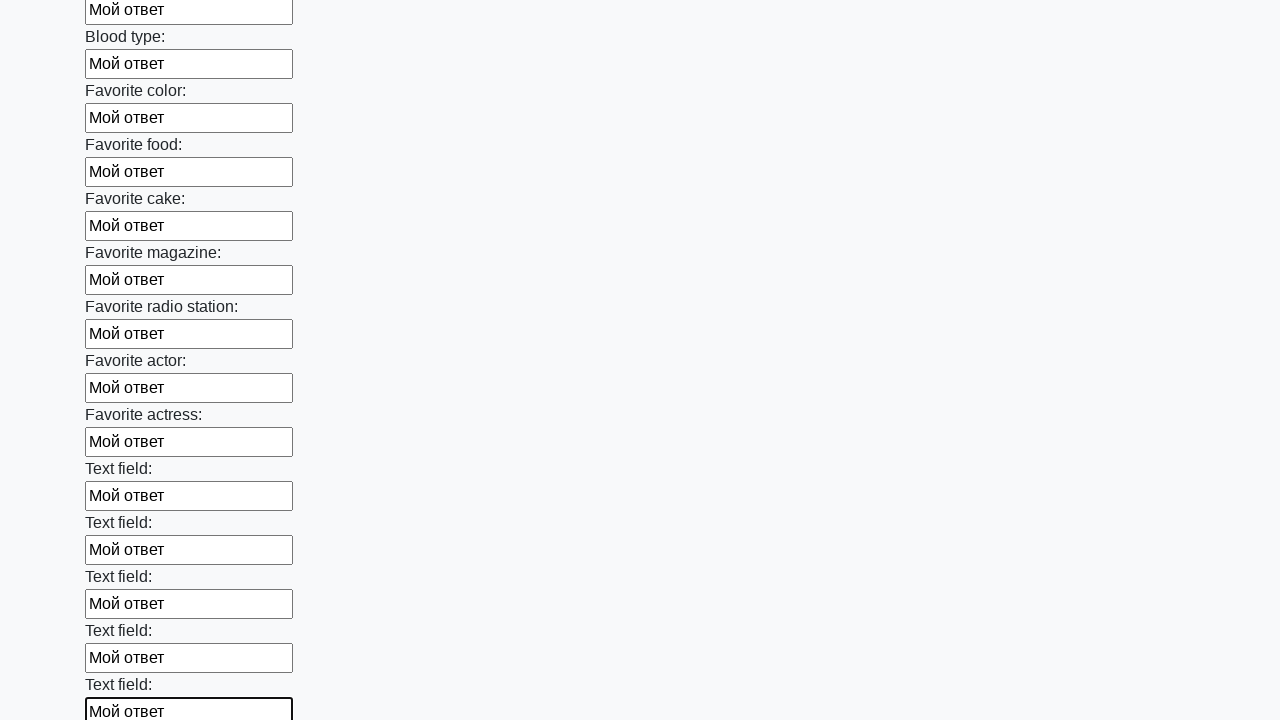

Filled input field with 'Мой ответ' on input >> nth=31
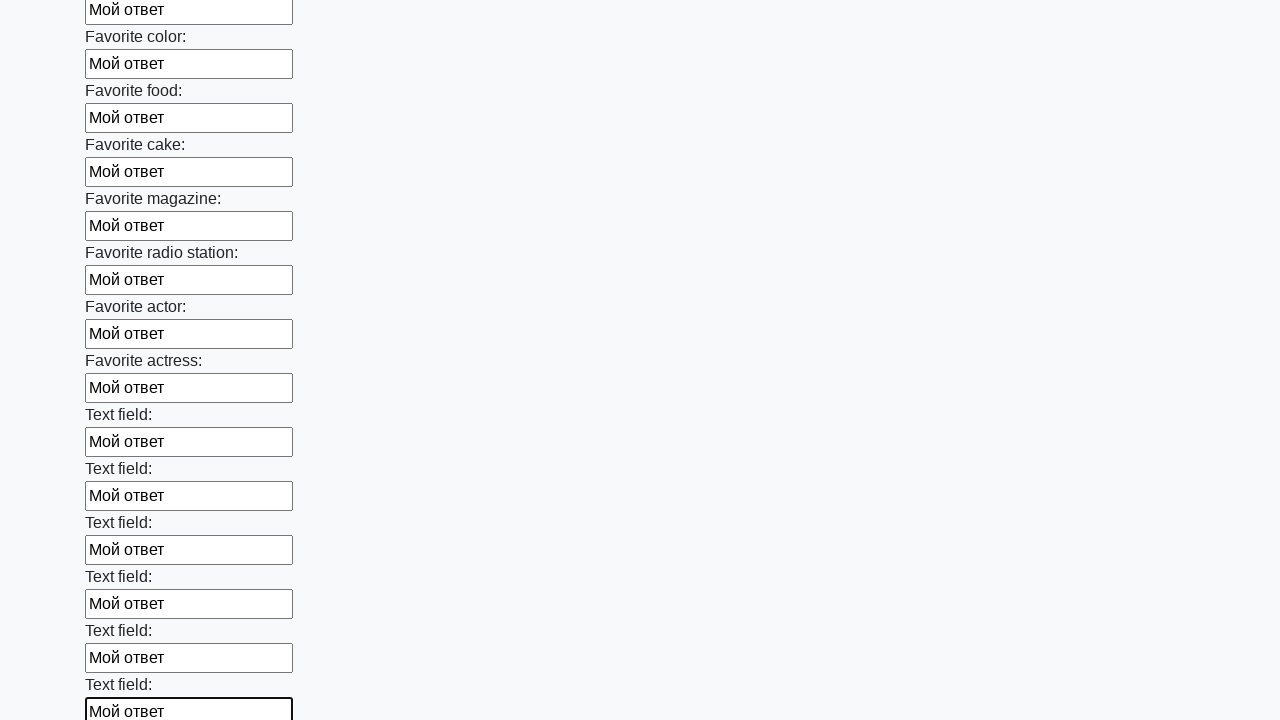

Filled input field with 'Мой ответ' on input >> nth=32
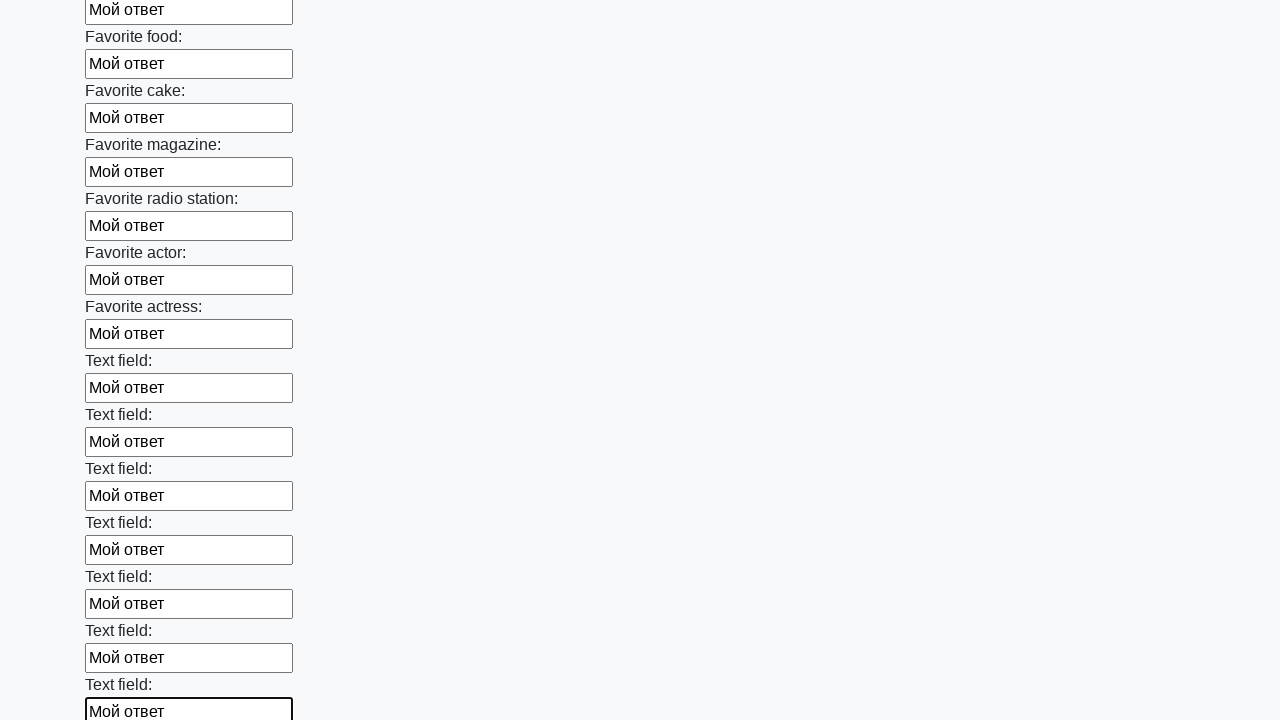

Filled input field with 'Мой ответ' on input >> nth=33
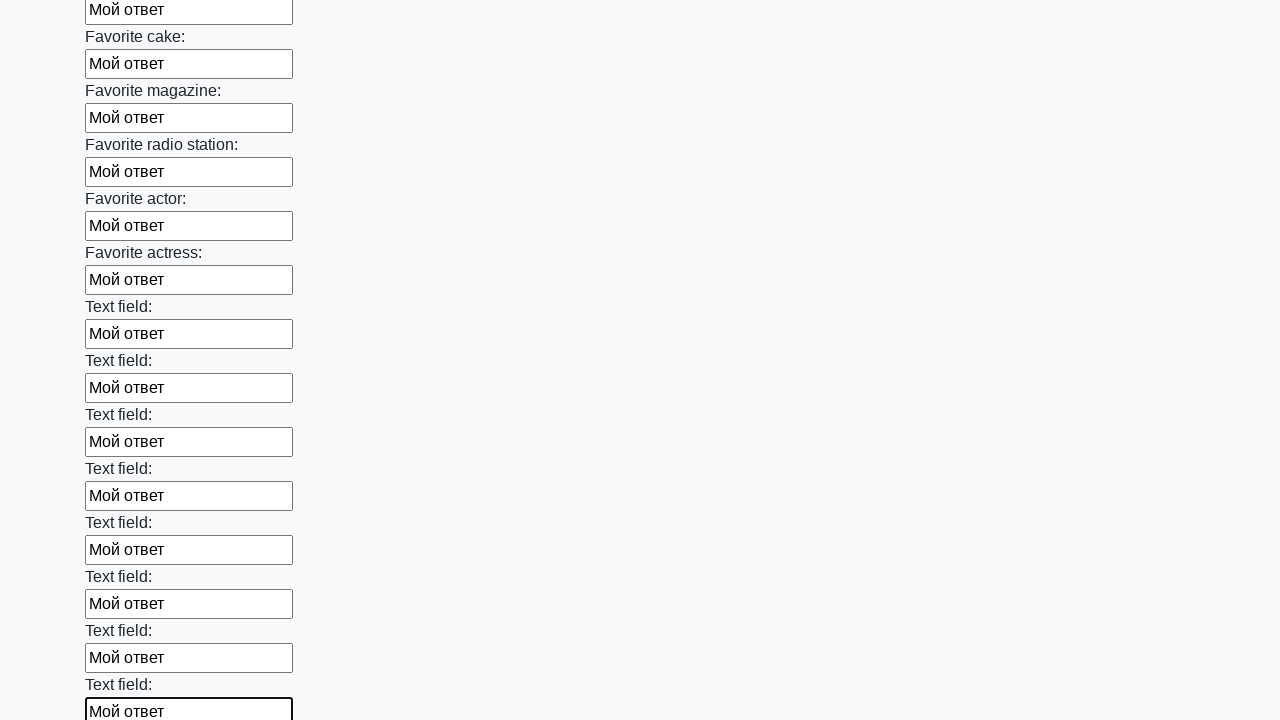

Filled input field with 'Мой ответ' on input >> nth=34
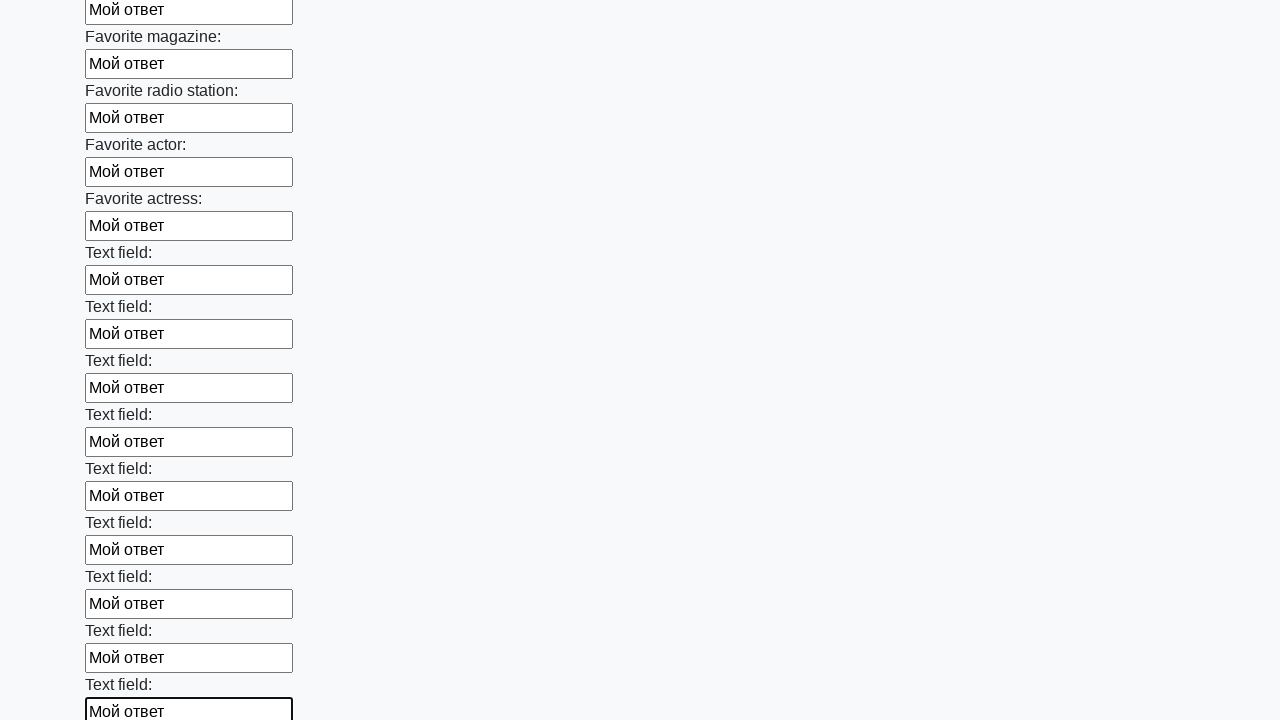

Filled input field with 'Мой ответ' on input >> nth=35
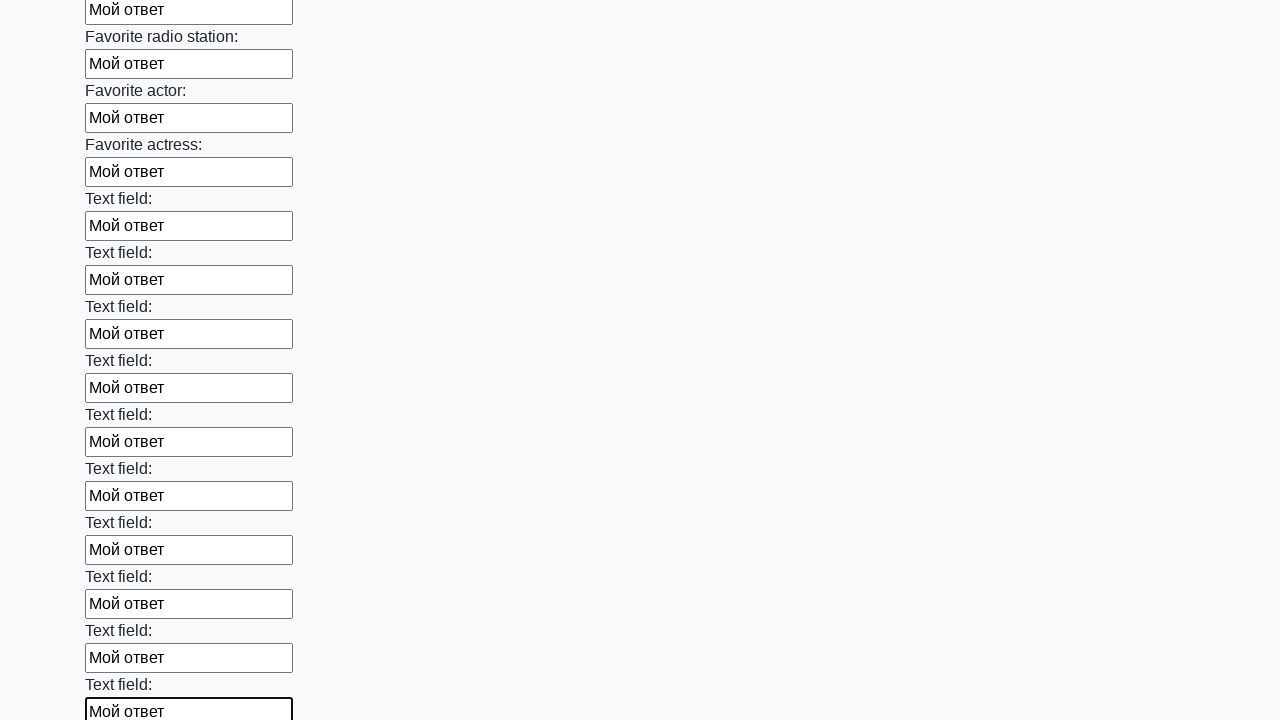

Filled input field with 'Мой ответ' on input >> nth=36
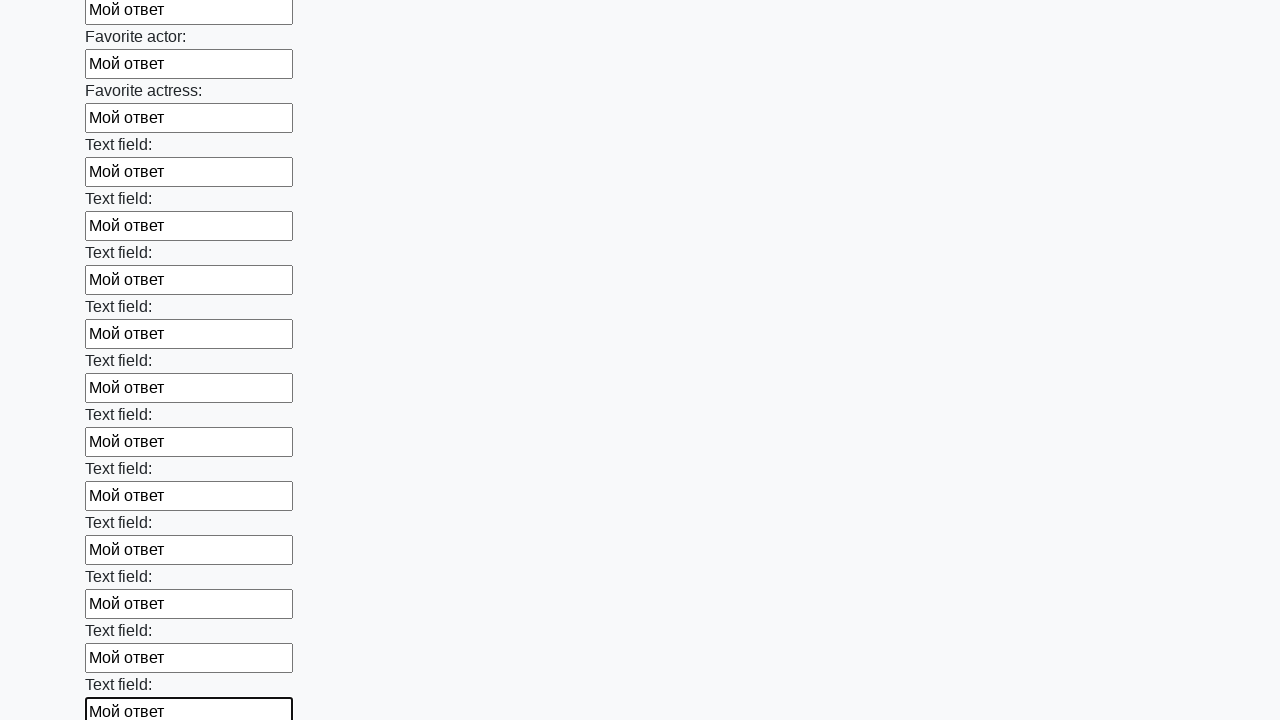

Filled input field with 'Мой ответ' on input >> nth=37
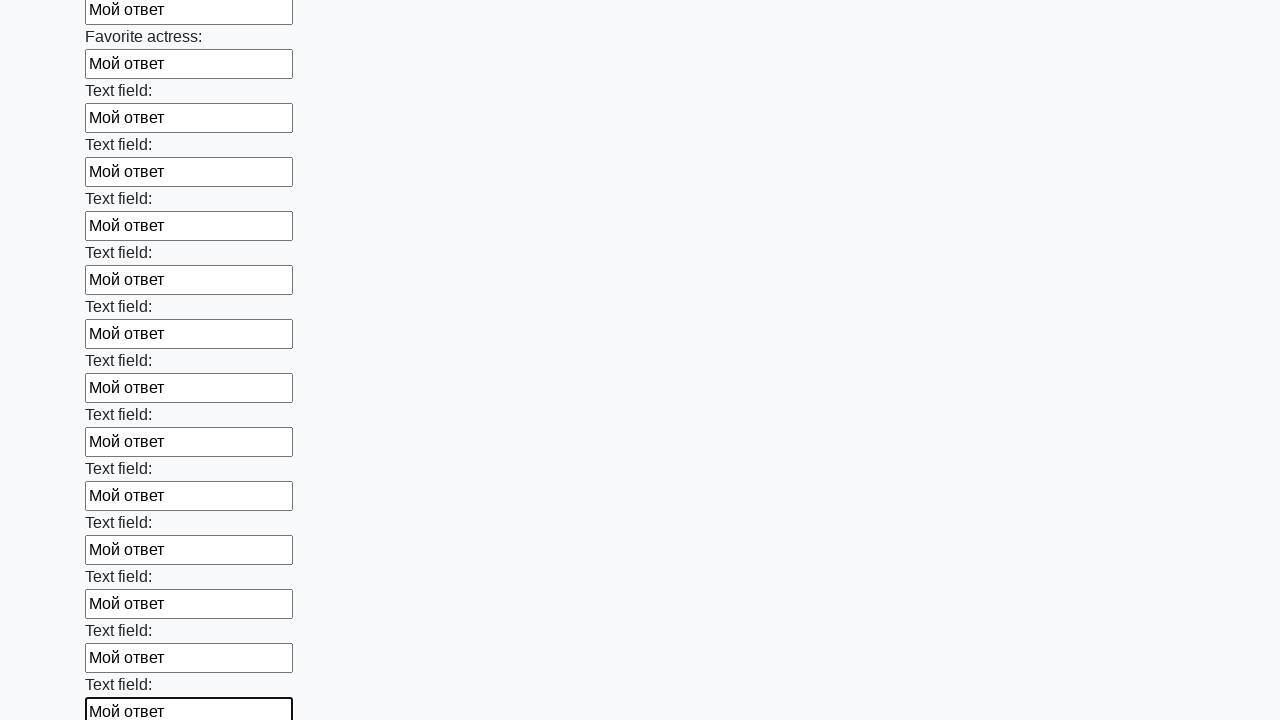

Filled input field with 'Мой ответ' on input >> nth=38
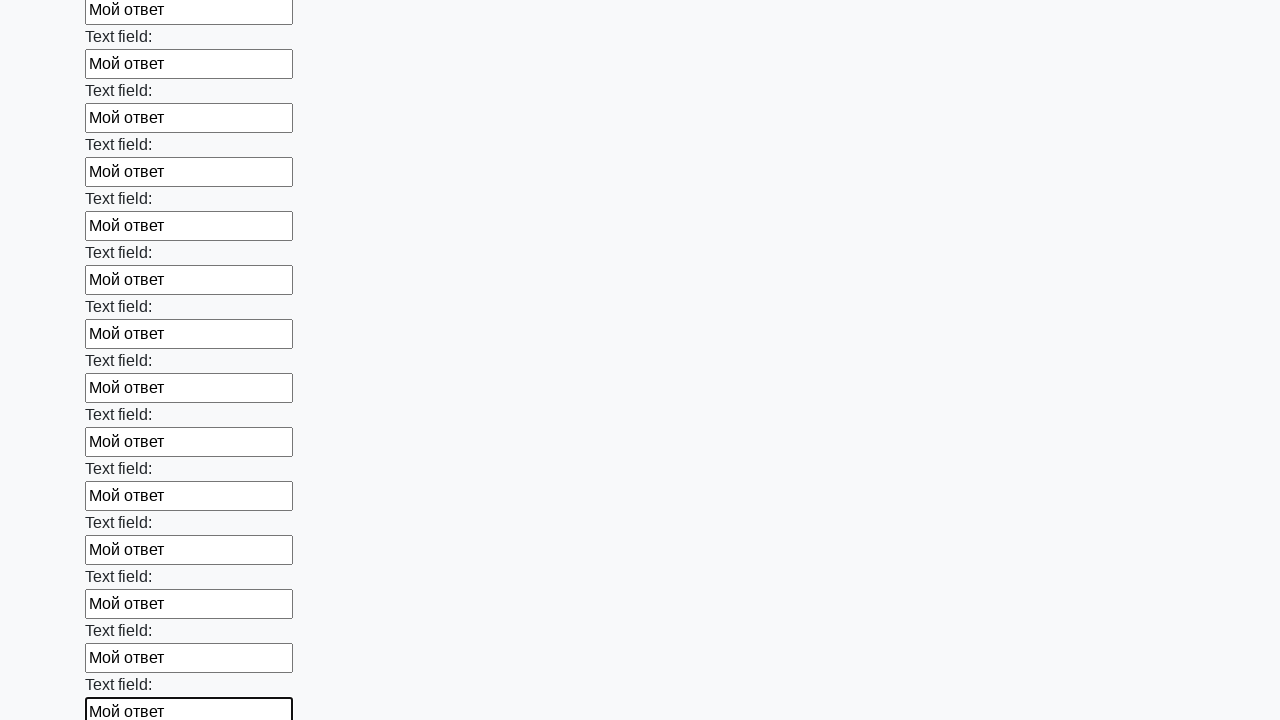

Filled input field with 'Мой ответ' on input >> nth=39
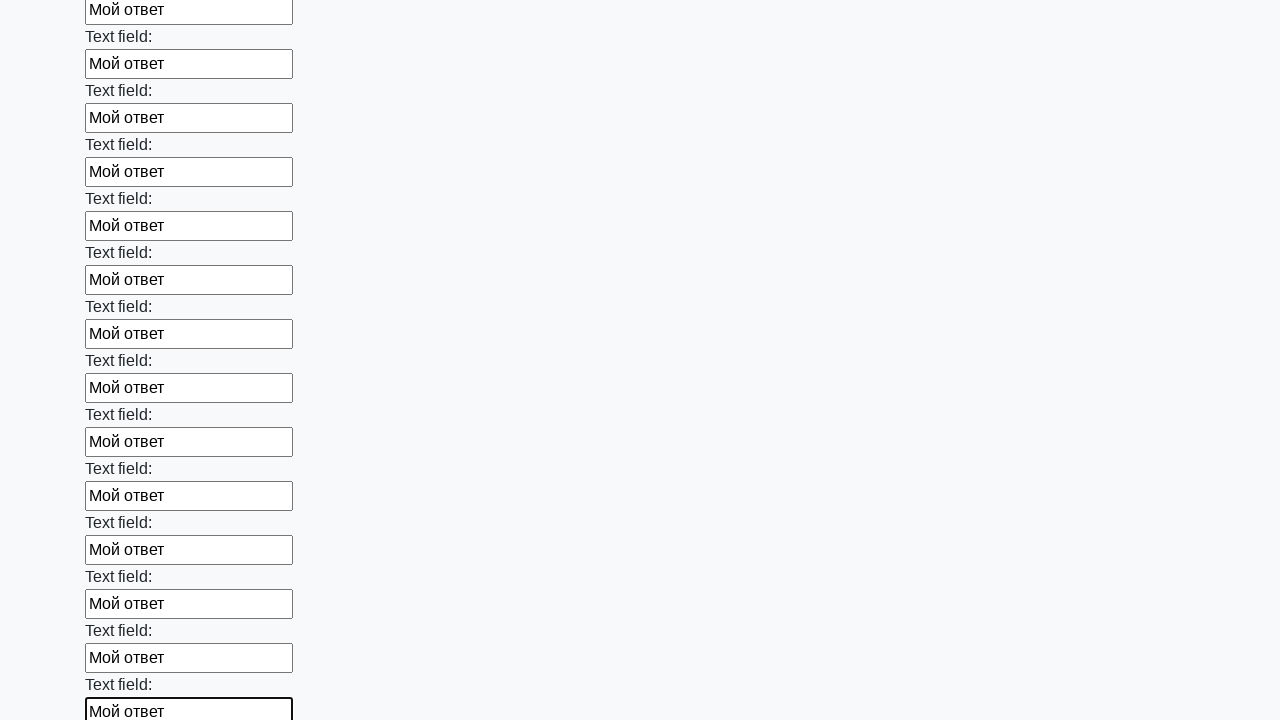

Filled input field with 'Мой ответ' on input >> nth=40
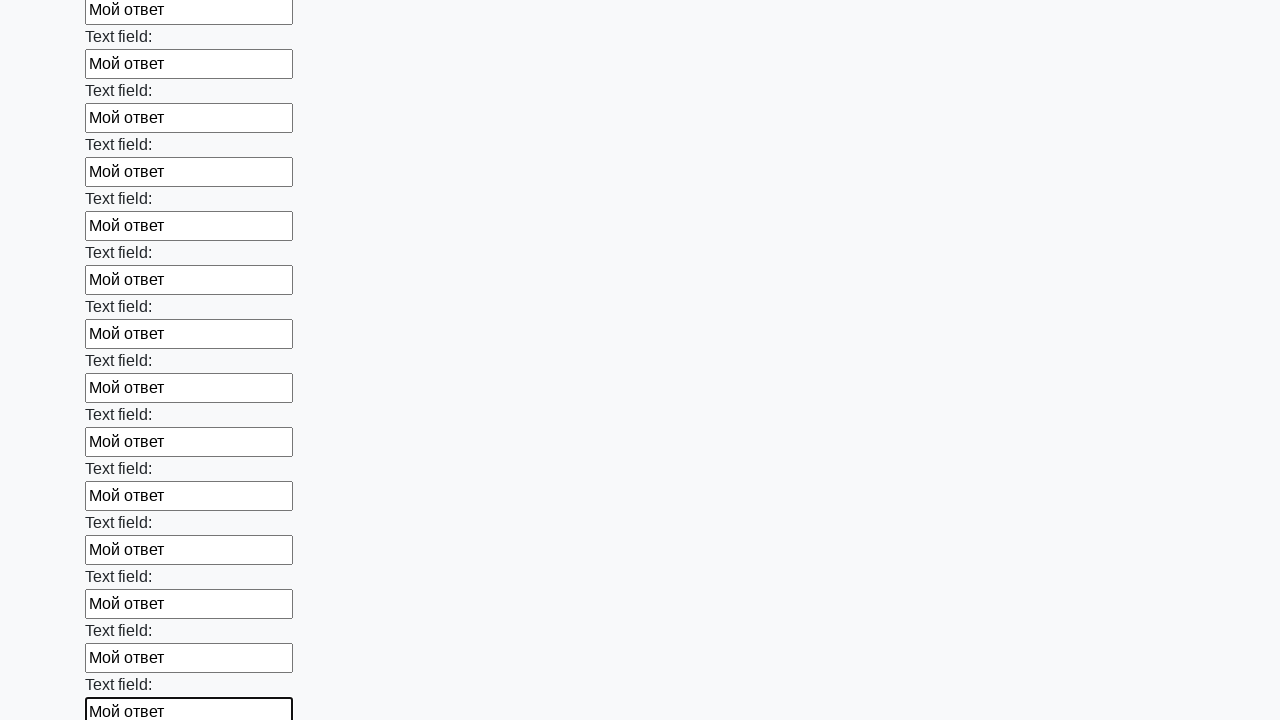

Filled input field with 'Мой ответ' on input >> nth=41
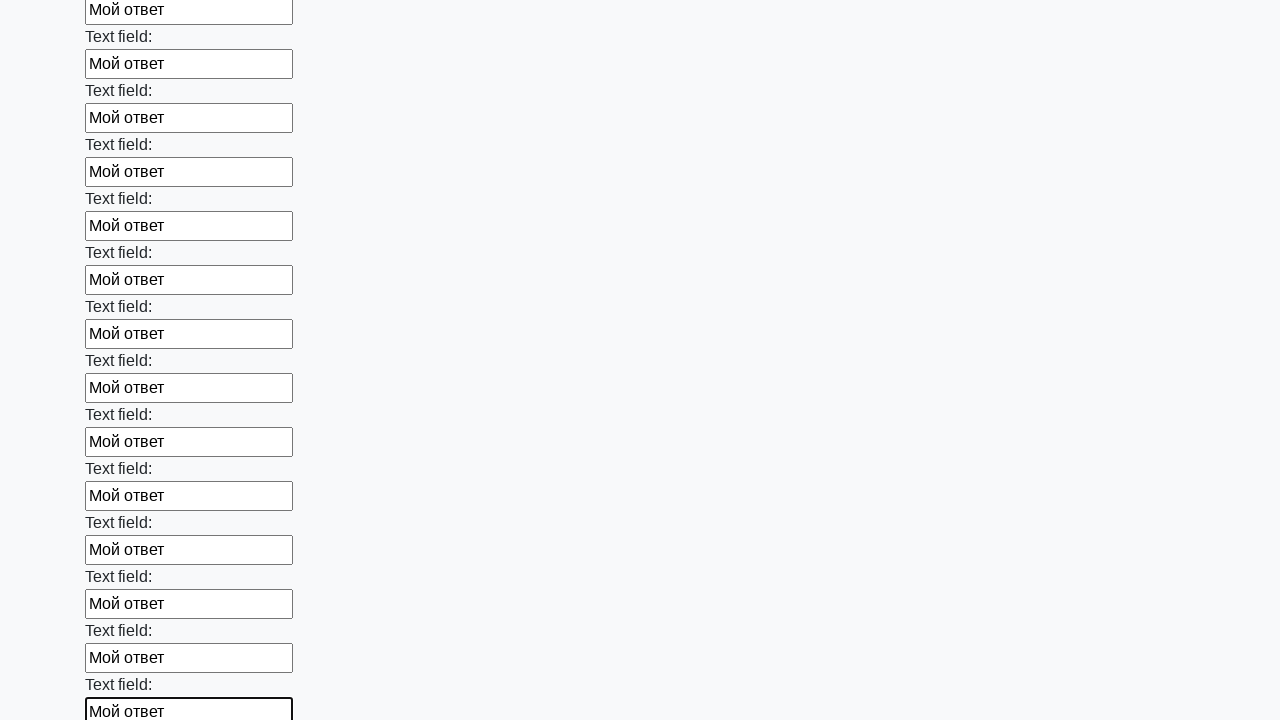

Filled input field with 'Мой ответ' on input >> nth=42
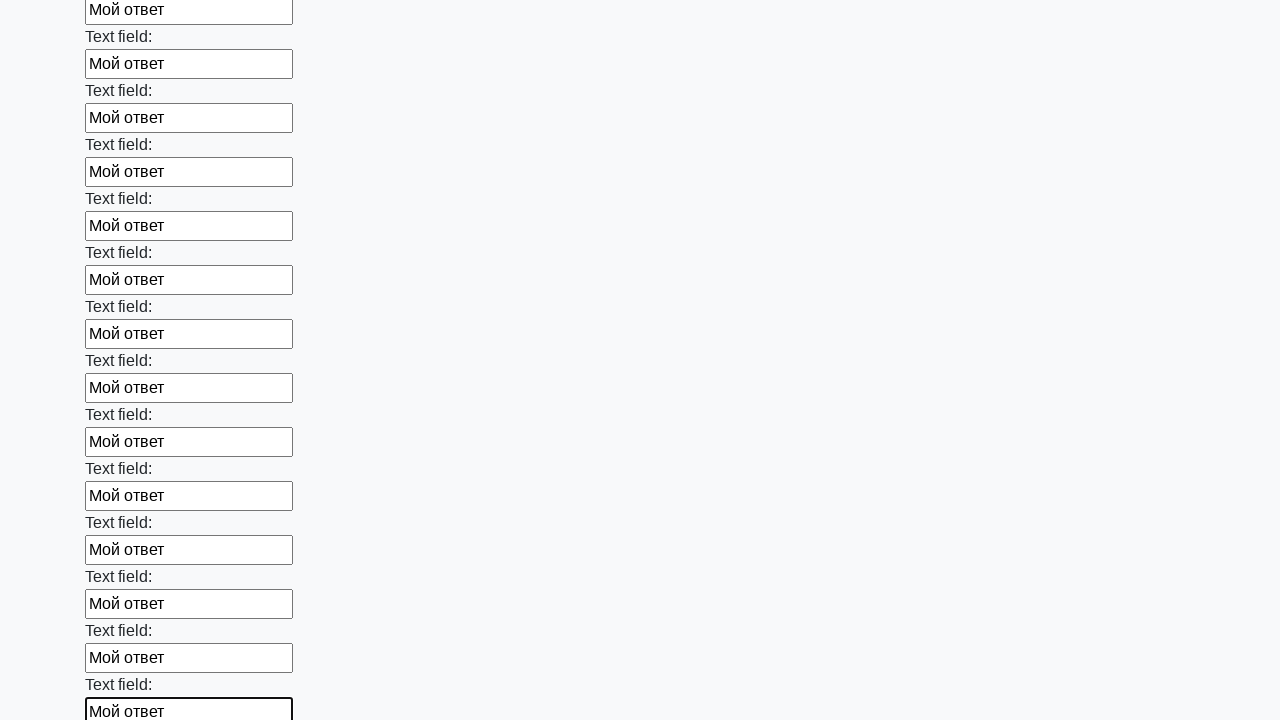

Filled input field with 'Мой ответ' on input >> nth=43
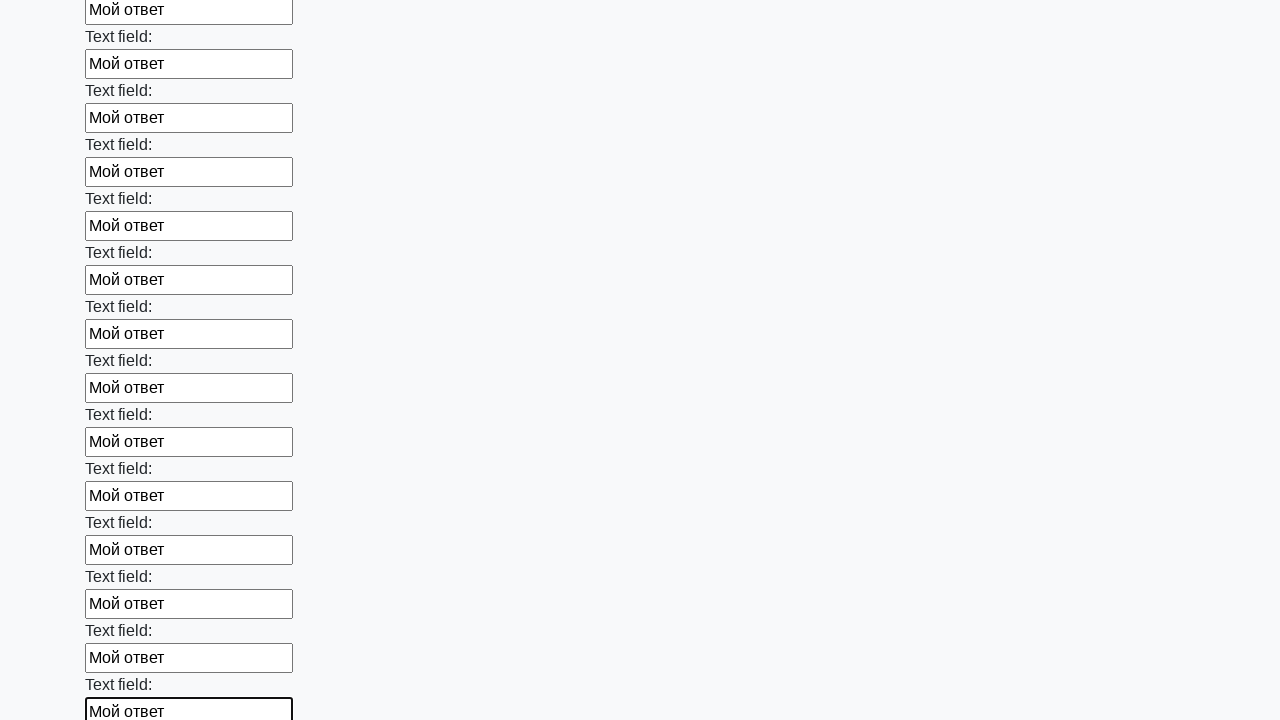

Filled input field with 'Мой ответ' on input >> nth=44
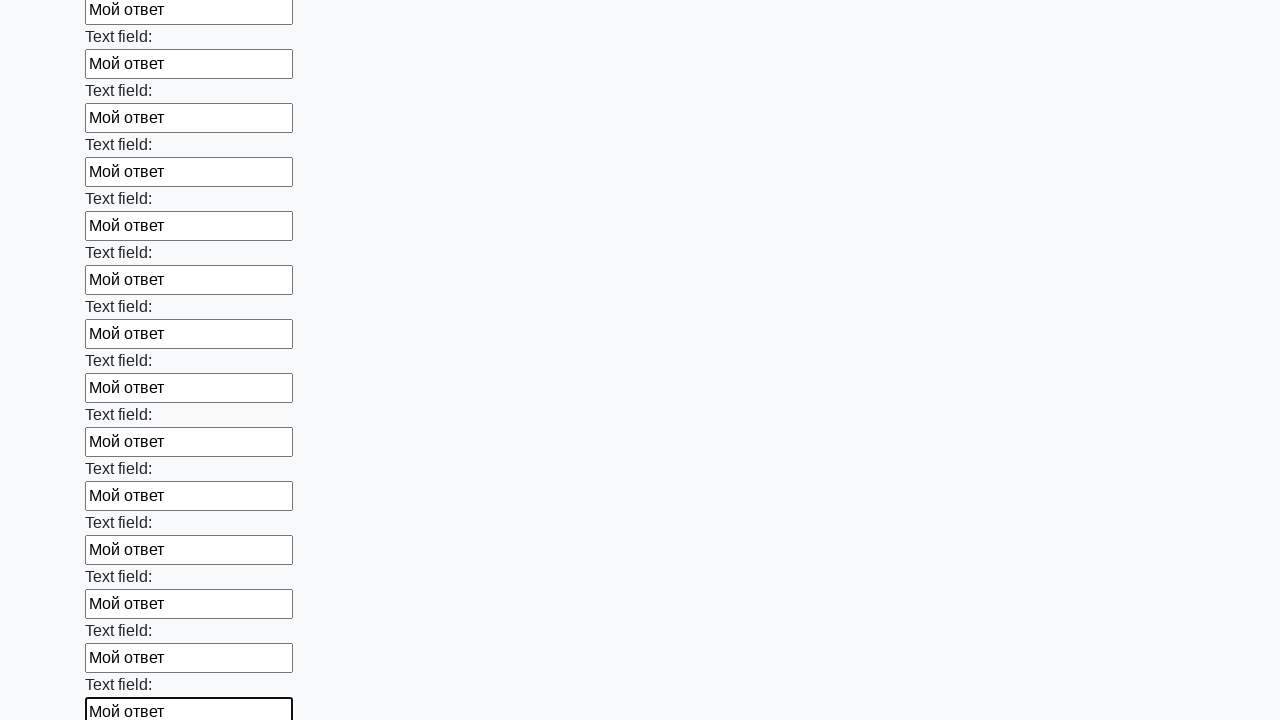

Filled input field with 'Мой ответ' on input >> nth=45
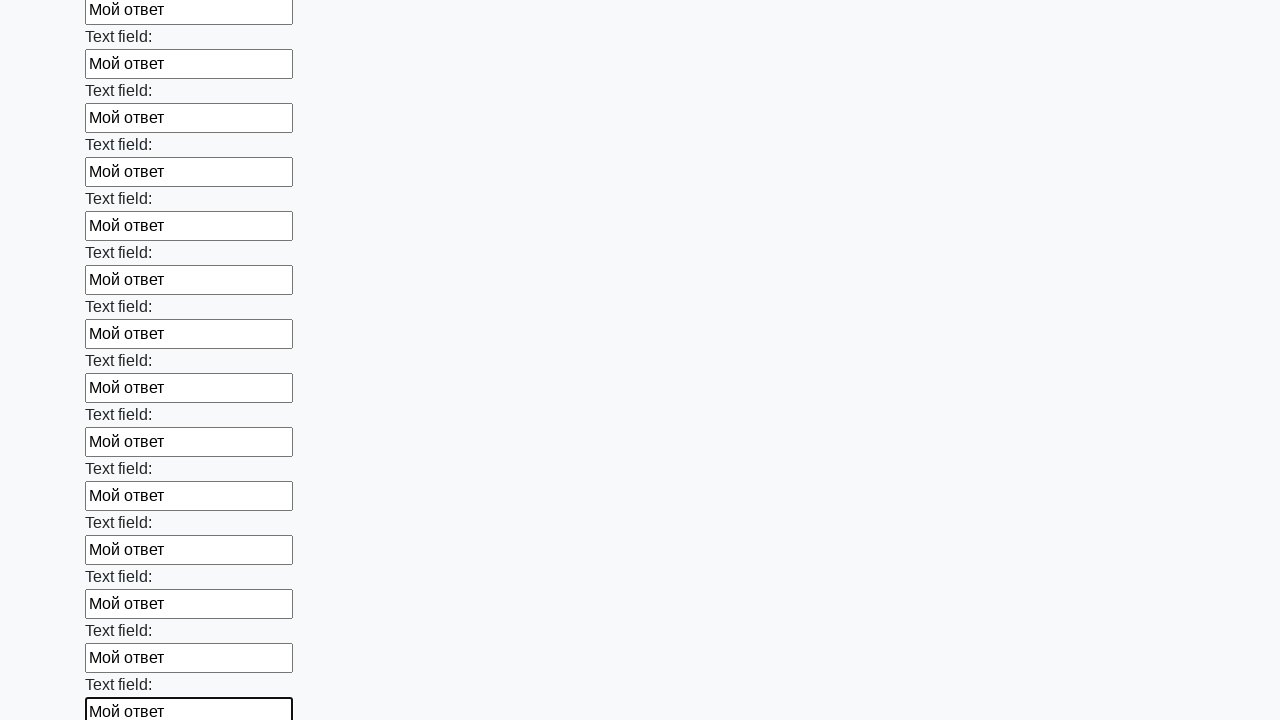

Filled input field with 'Мой ответ' on input >> nth=46
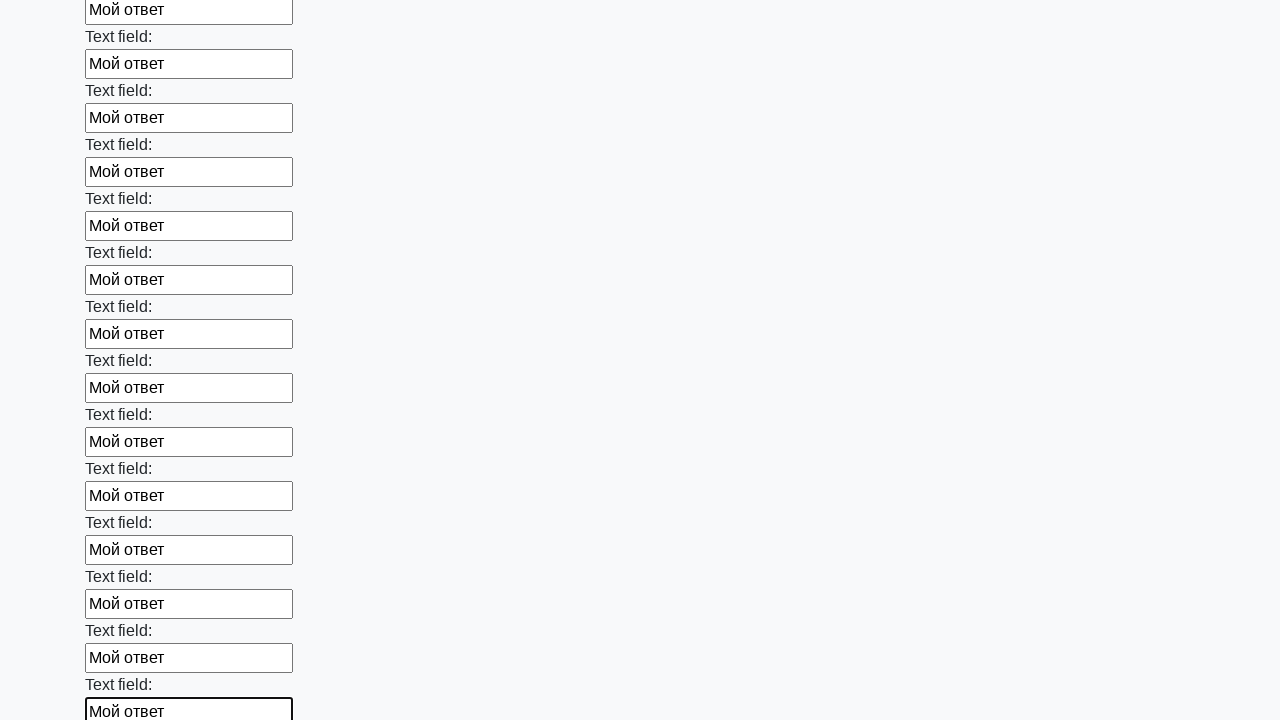

Filled input field with 'Мой ответ' on input >> nth=47
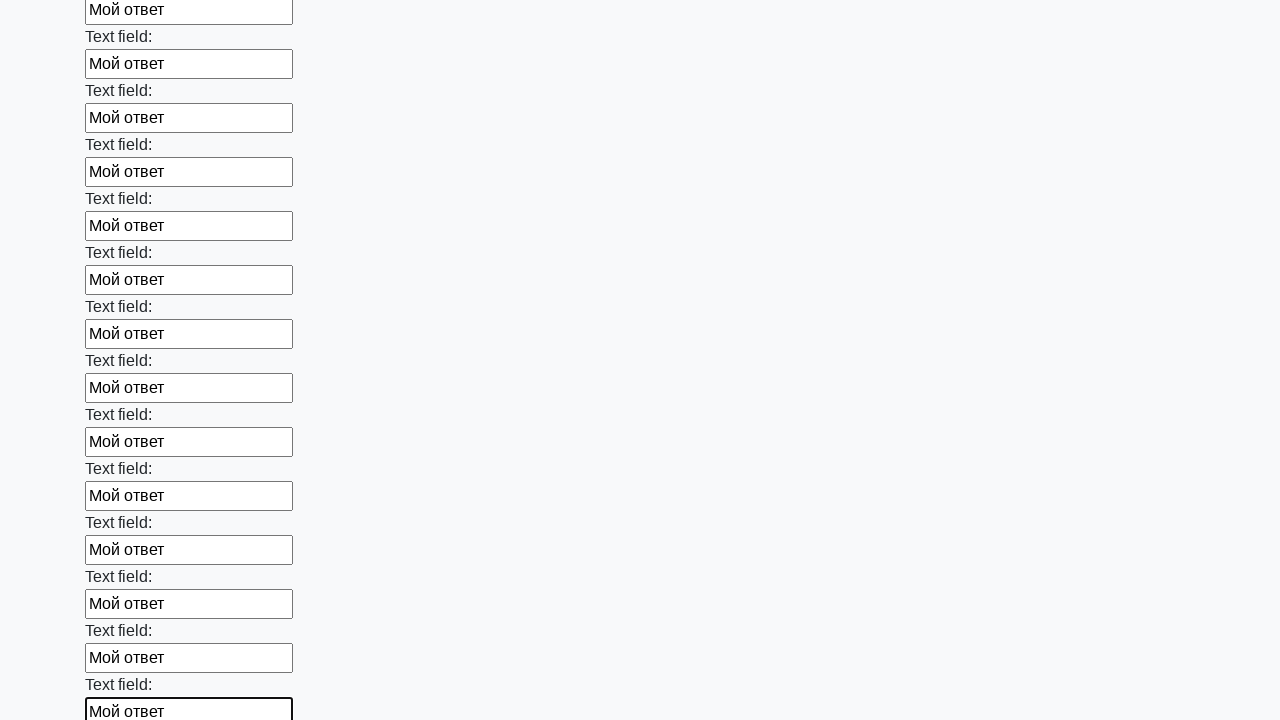

Filled input field with 'Мой ответ' on input >> nth=48
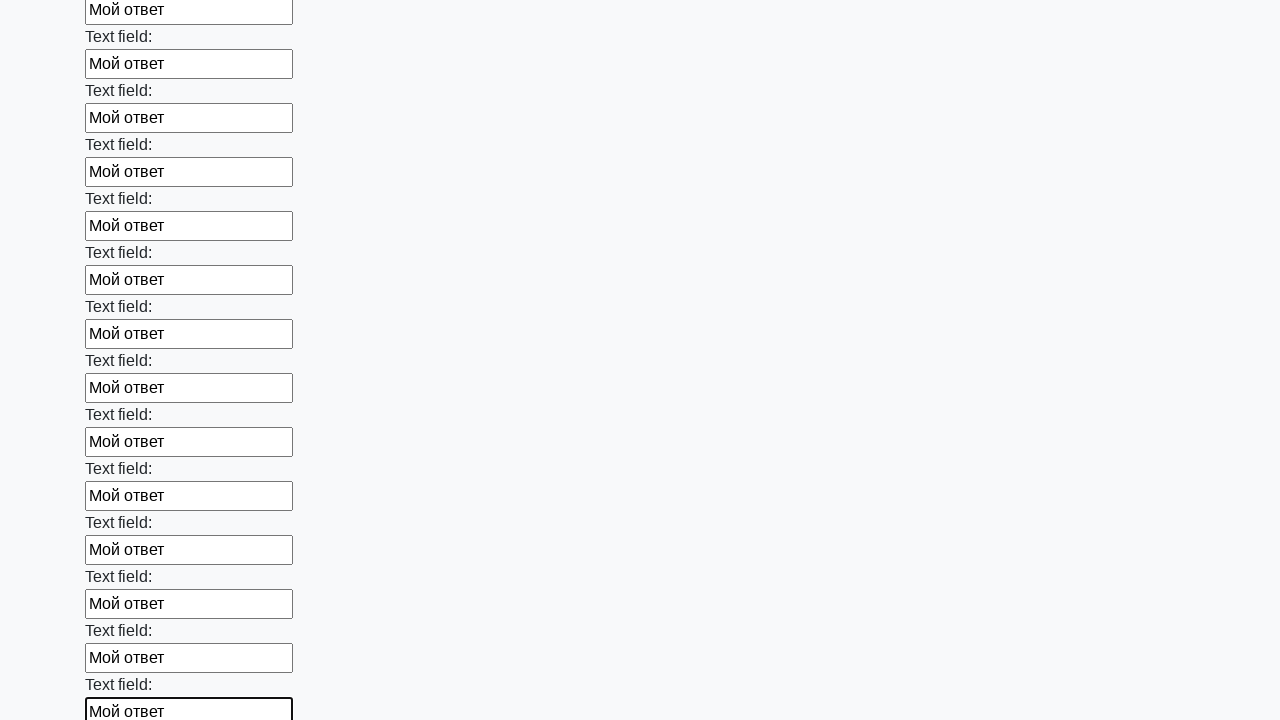

Filled input field with 'Мой ответ' on input >> nth=49
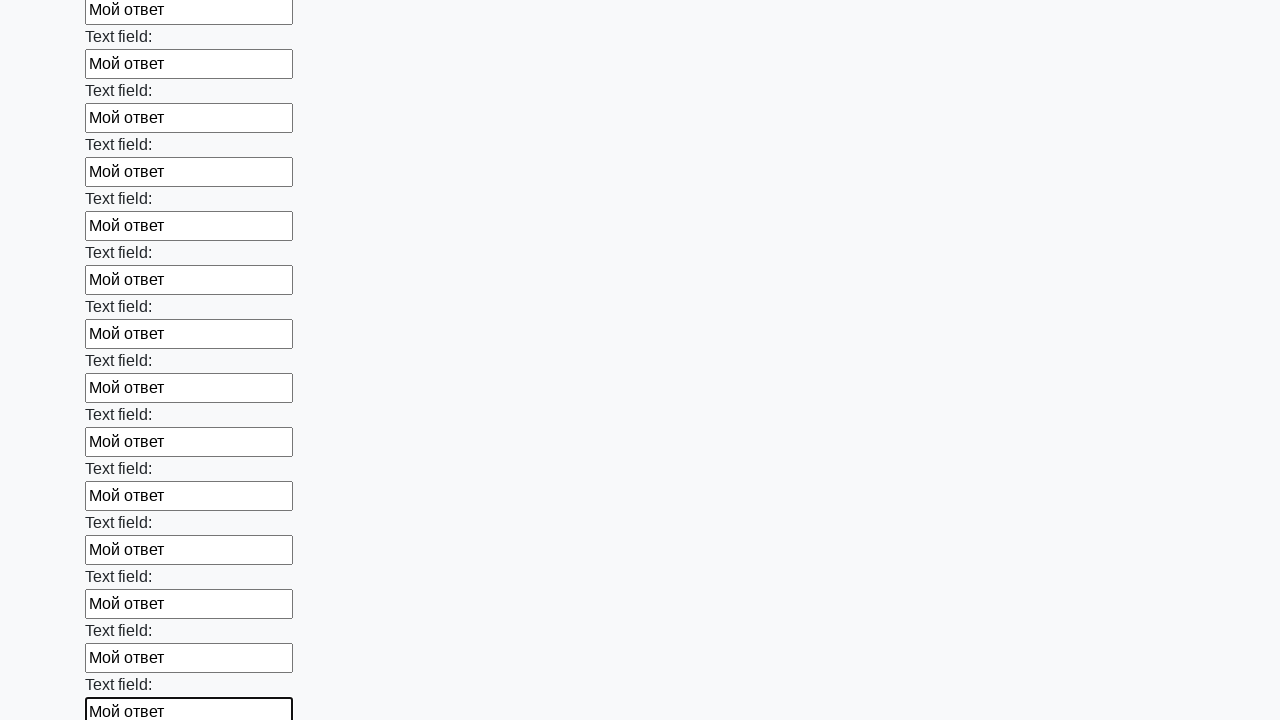

Filled input field with 'Мой ответ' on input >> nth=50
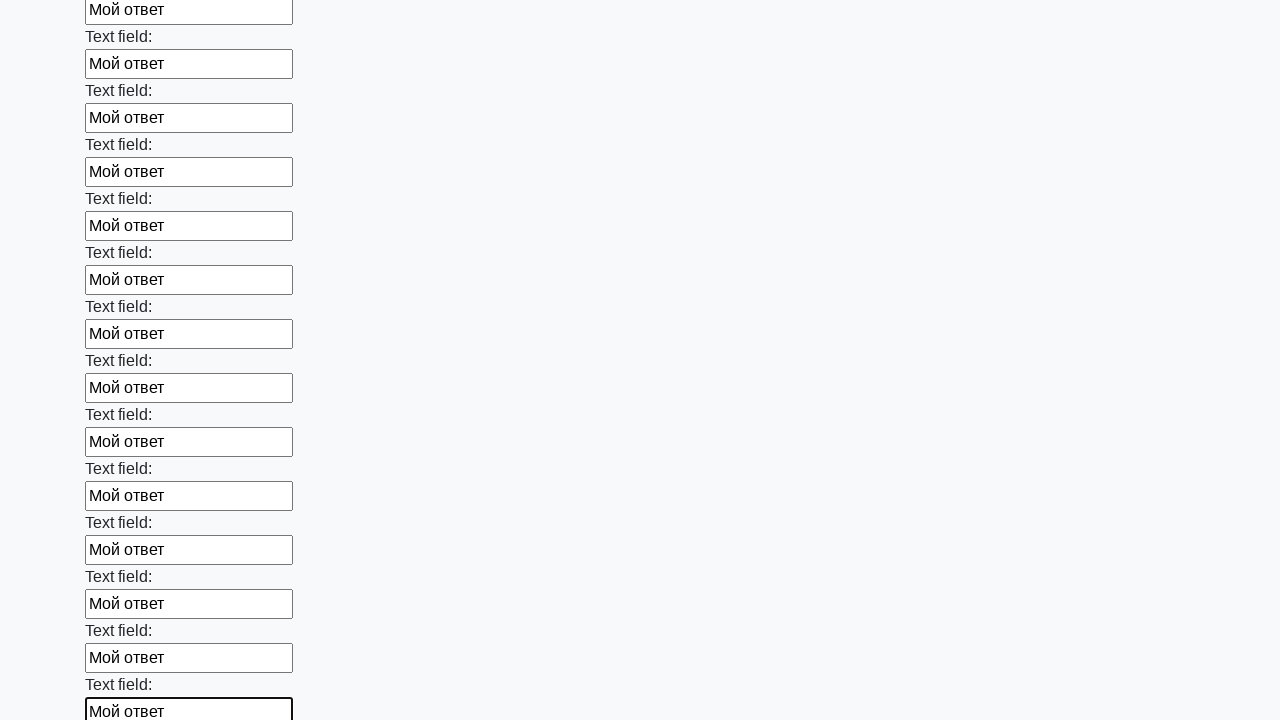

Filled input field with 'Мой ответ' on input >> nth=51
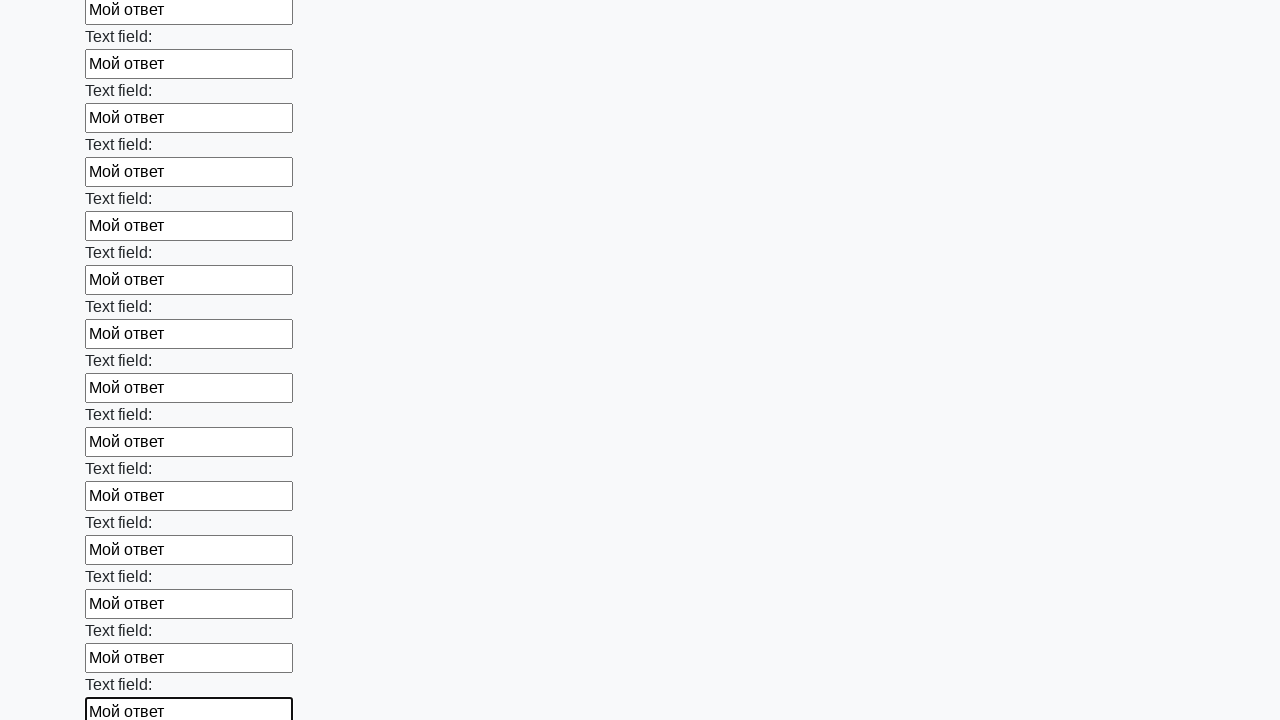

Filled input field with 'Мой ответ' on input >> nth=52
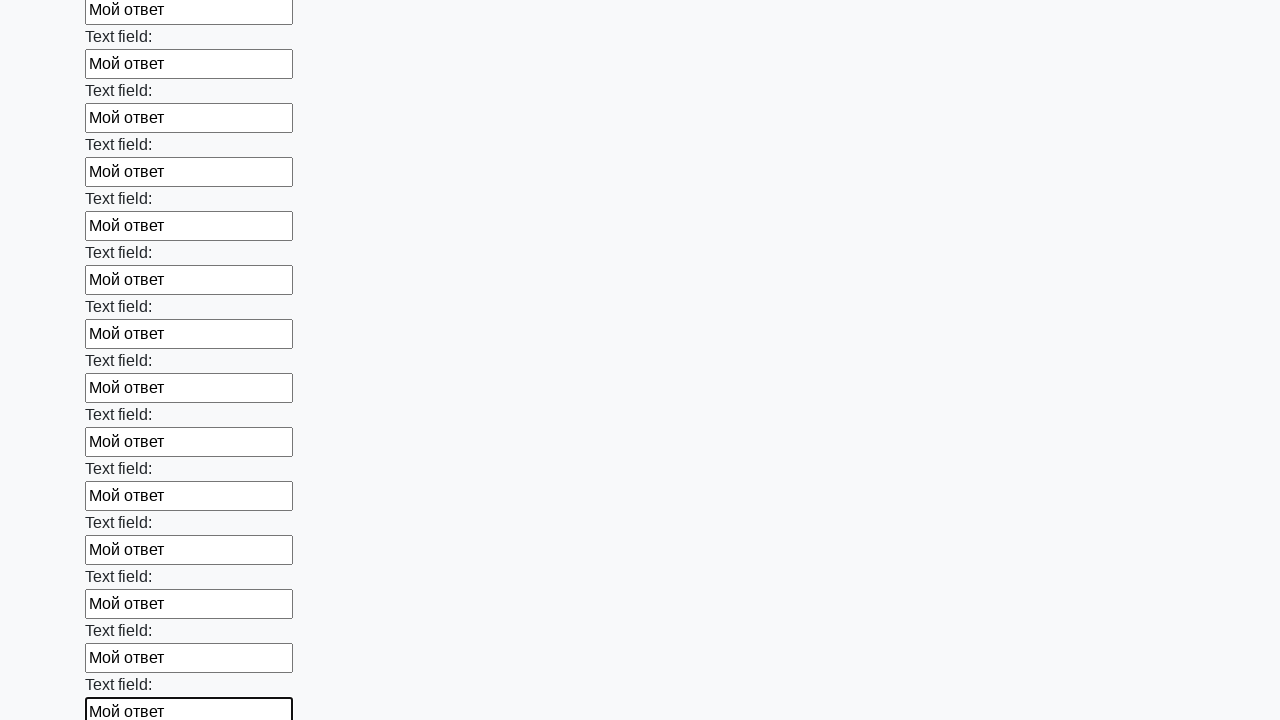

Filled input field with 'Мой ответ' on input >> nth=53
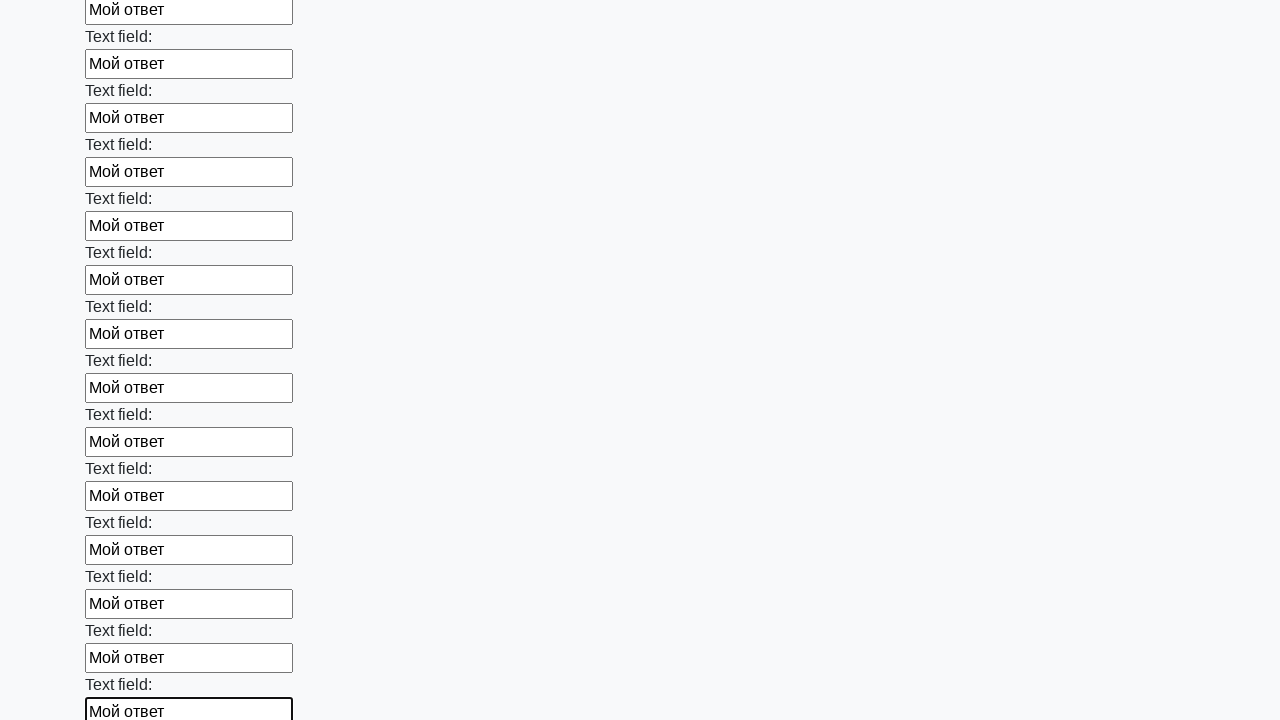

Filled input field with 'Мой ответ' on input >> nth=54
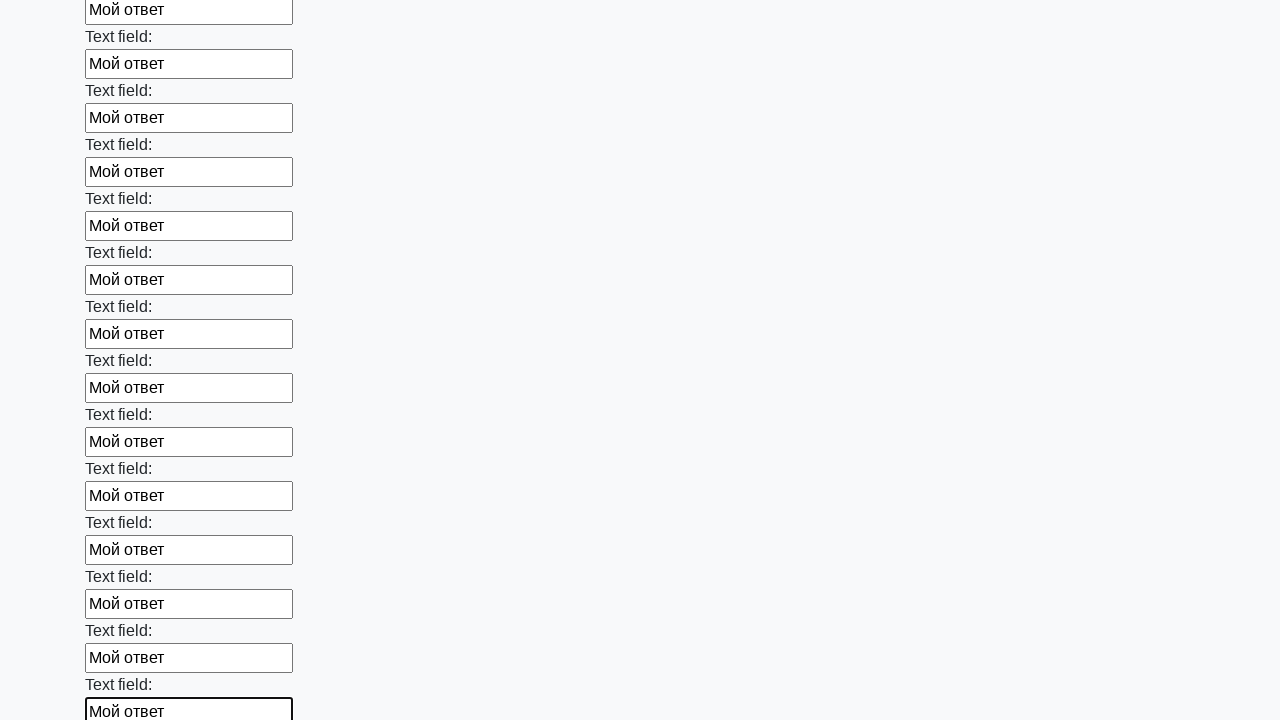

Filled input field with 'Мой ответ' on input >> nth=55
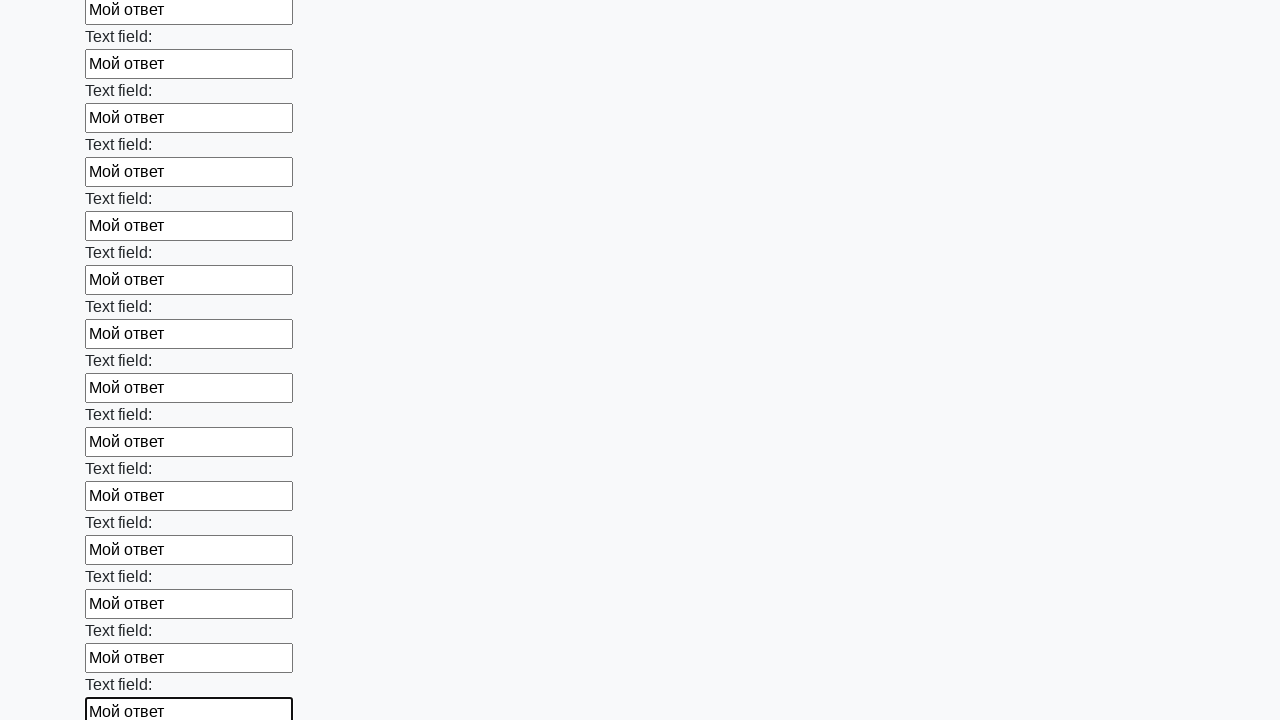

Filled input field with 'Мой ответ' on input >> nth=56
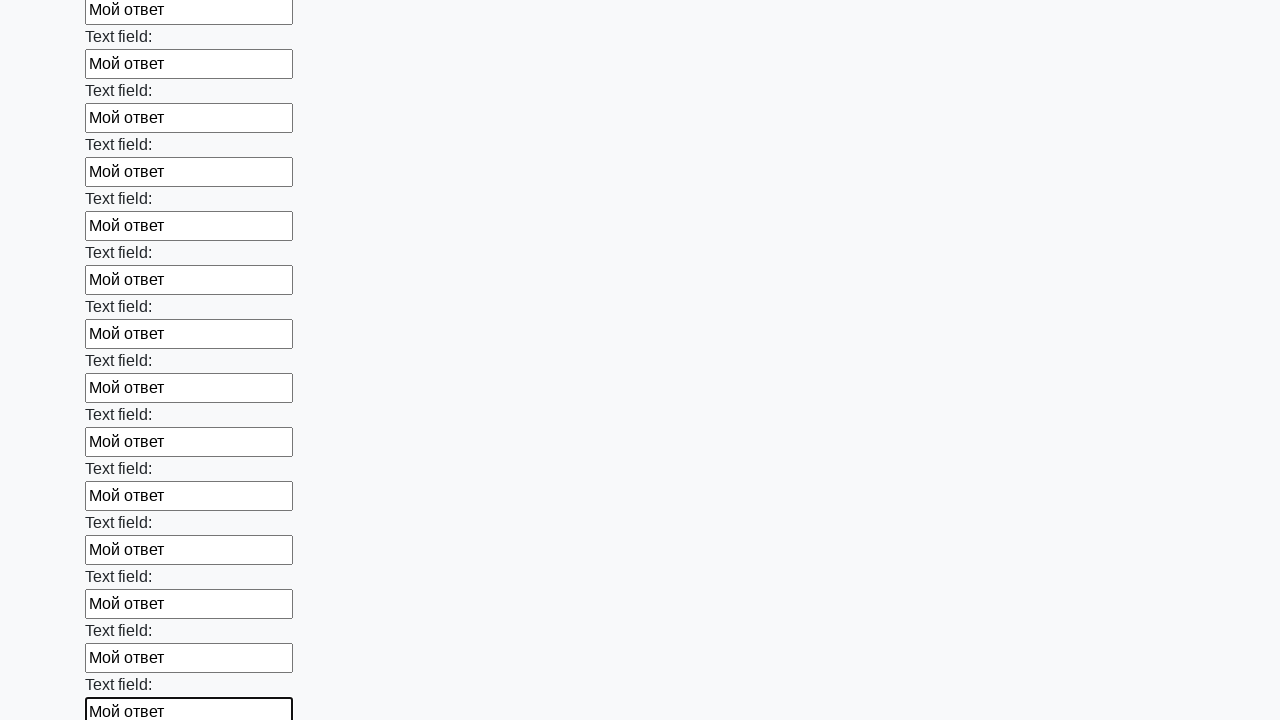

Filled input field with 'Мой ответ' on input >> nth=57
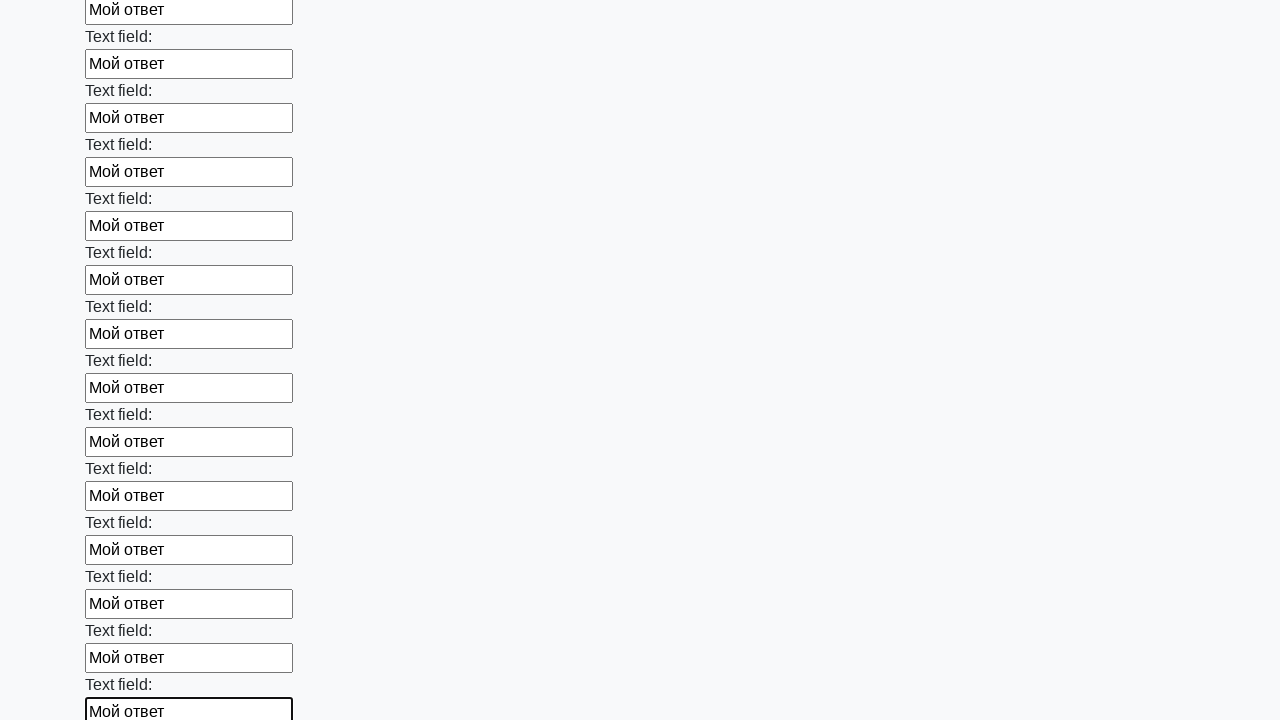

Filled input field with 'Мой ответ' on input >> nth=58
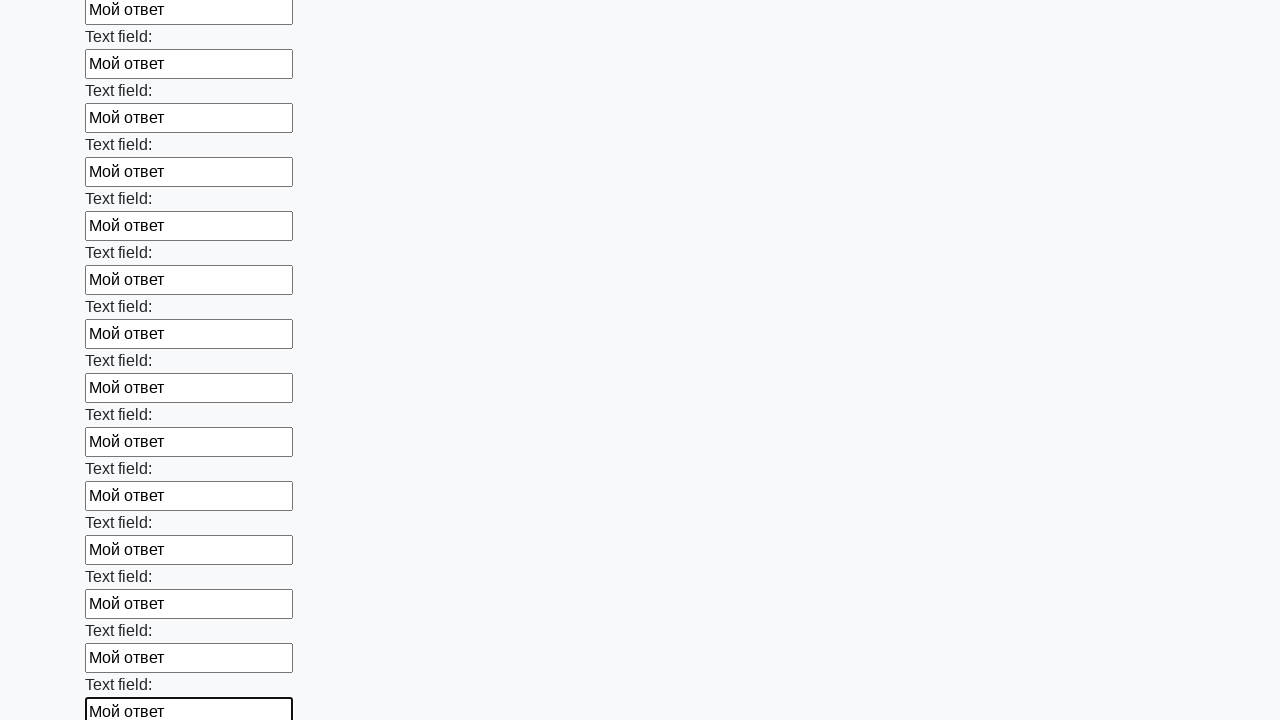

Filled input field with 'Мой ответ' on input >> nth=59
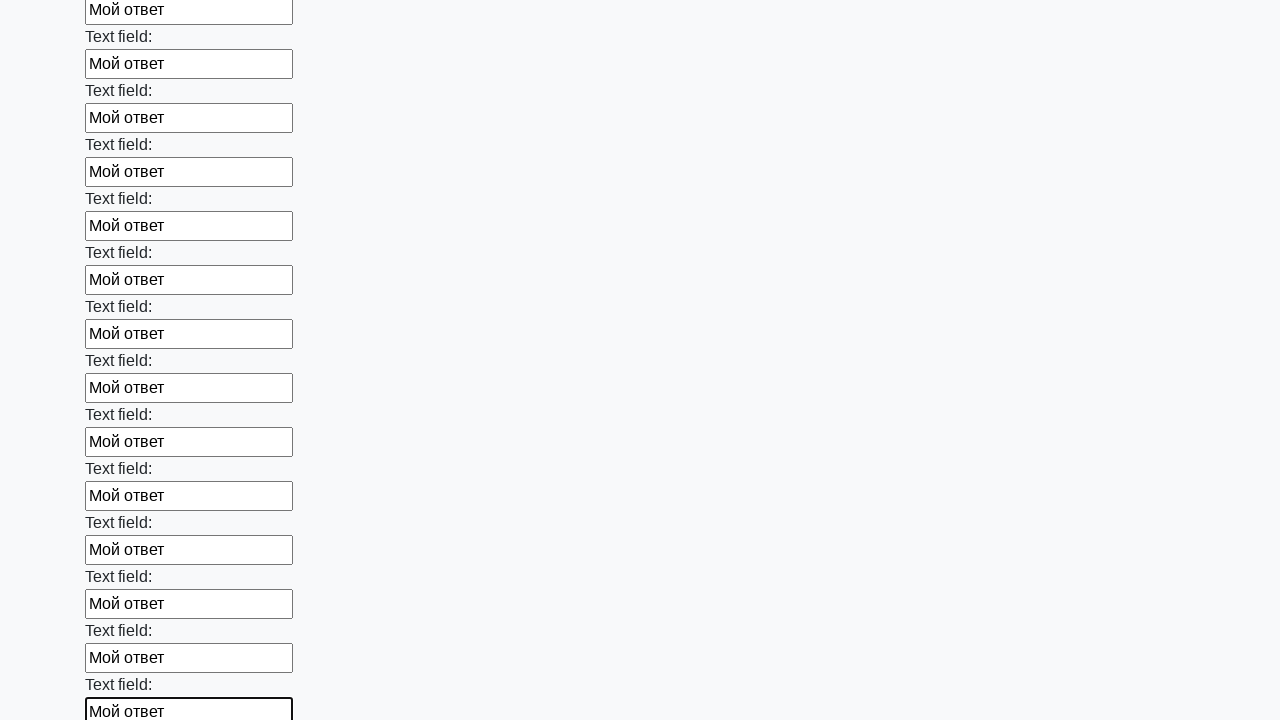

Filled input field with 'Мой ответ' on input >> nth=60
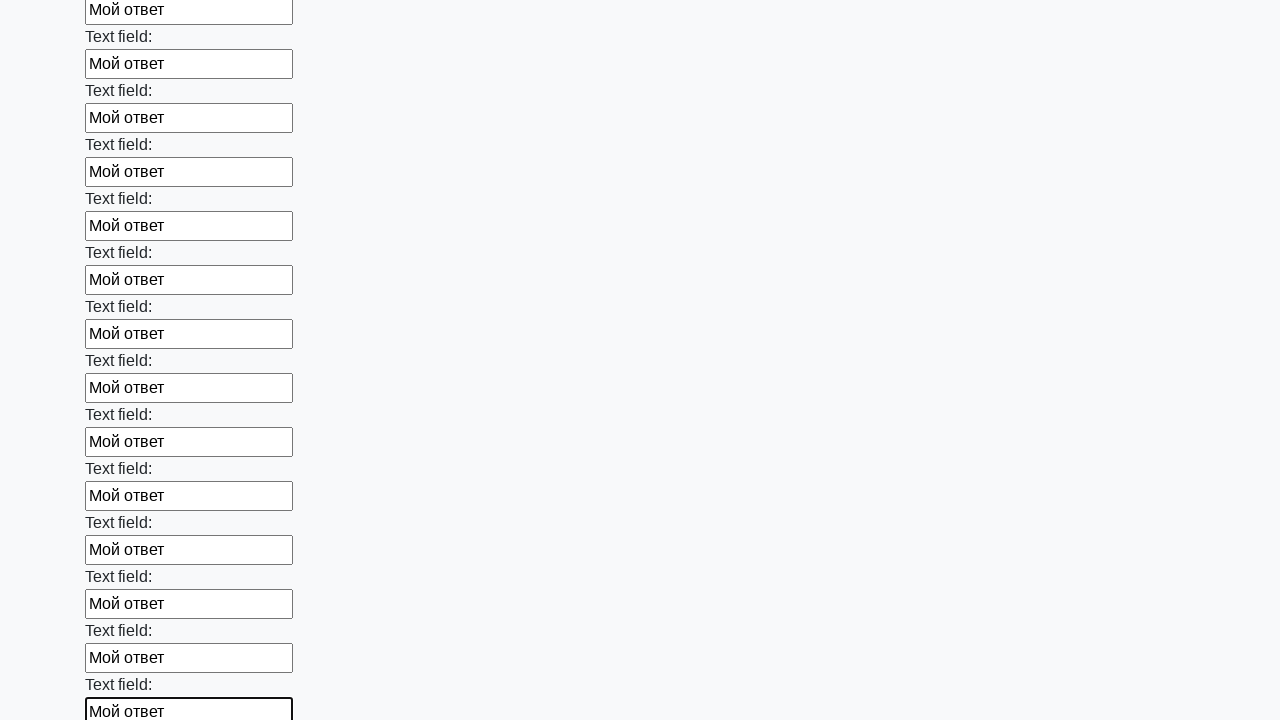

Filled input field with 'Мой ответ' on input >> nth=61
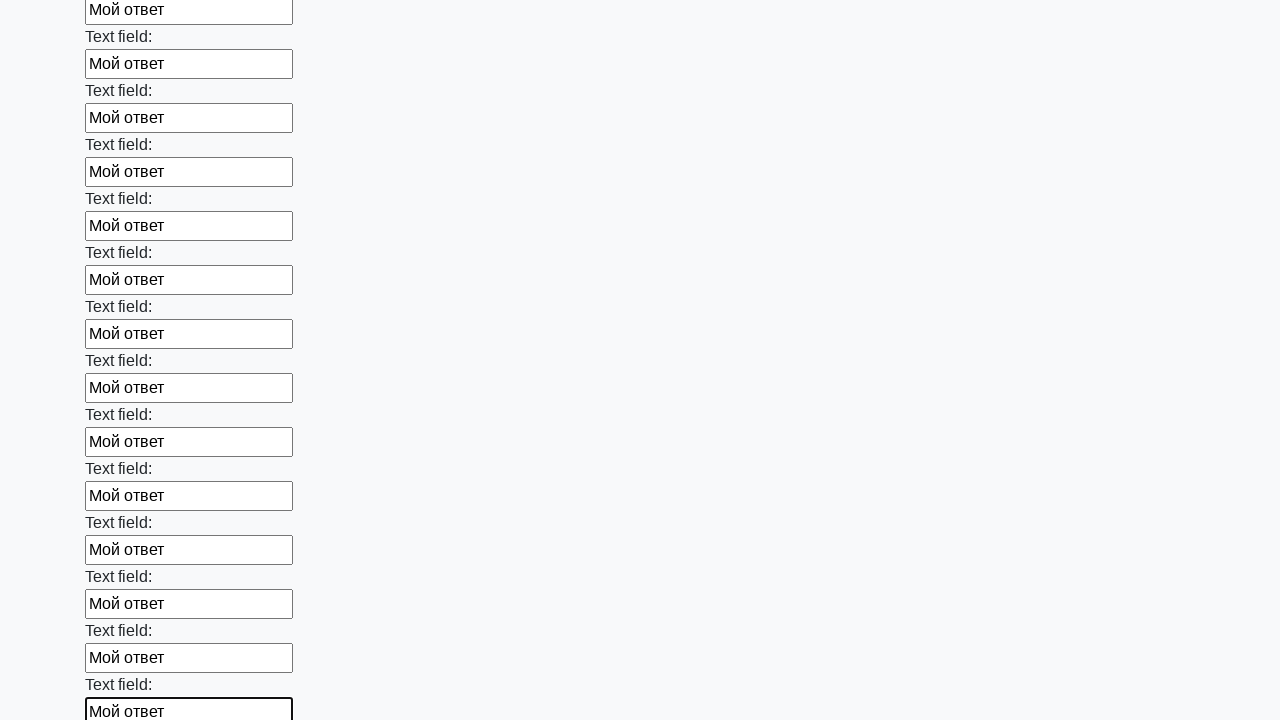

Filled input field with 'Мой ответ' on input >> nth=62
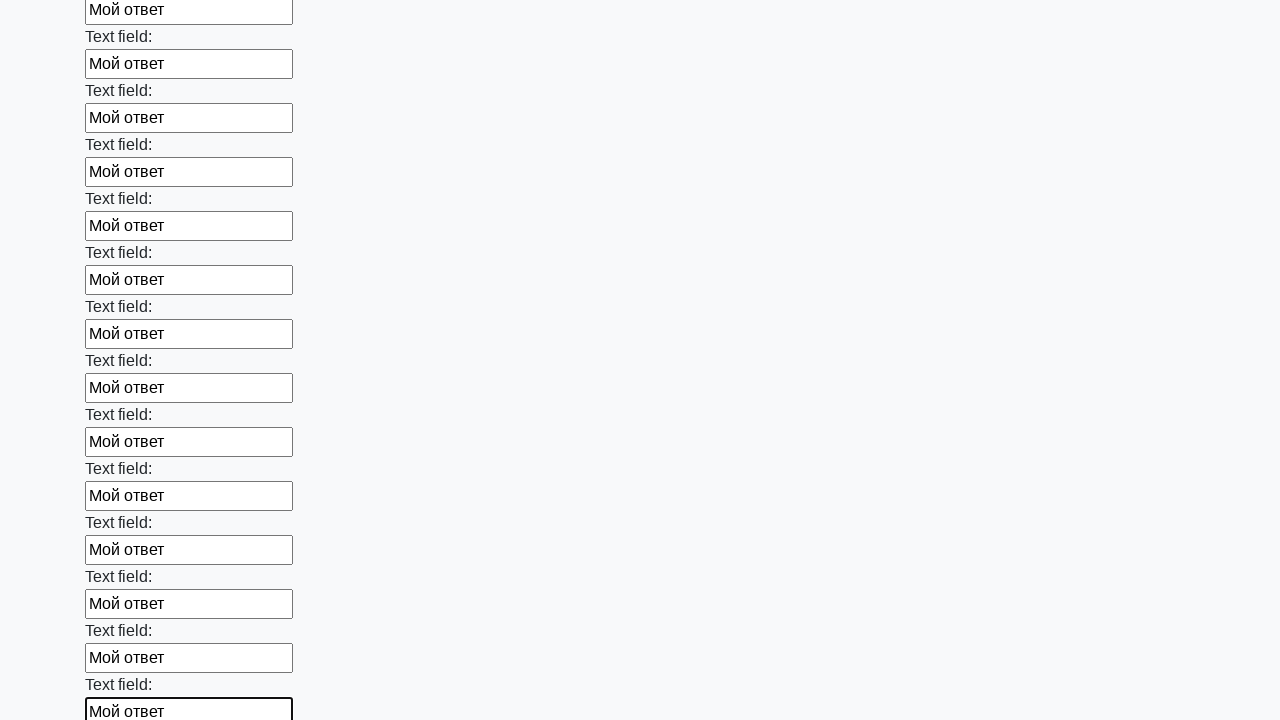

Filled input field with 'Мой ответ' on input >> nth=63
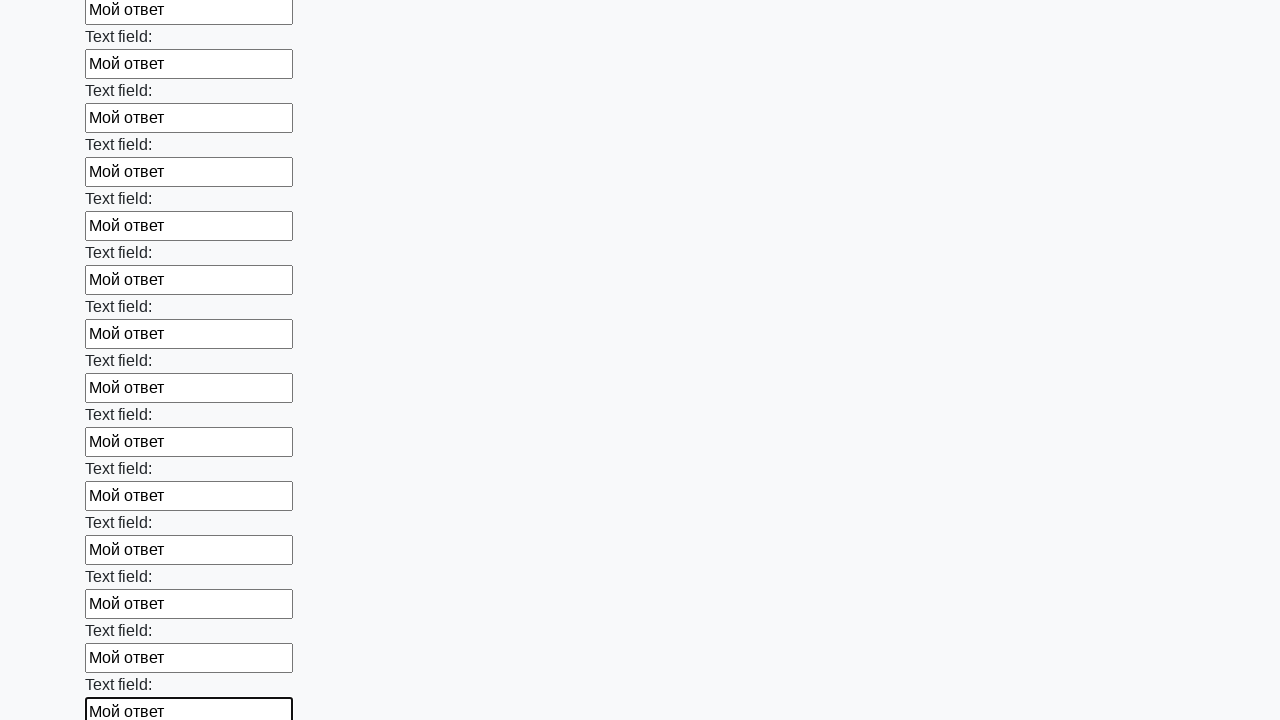

Filled input field with 'Мой ответ' on input >> nth=64
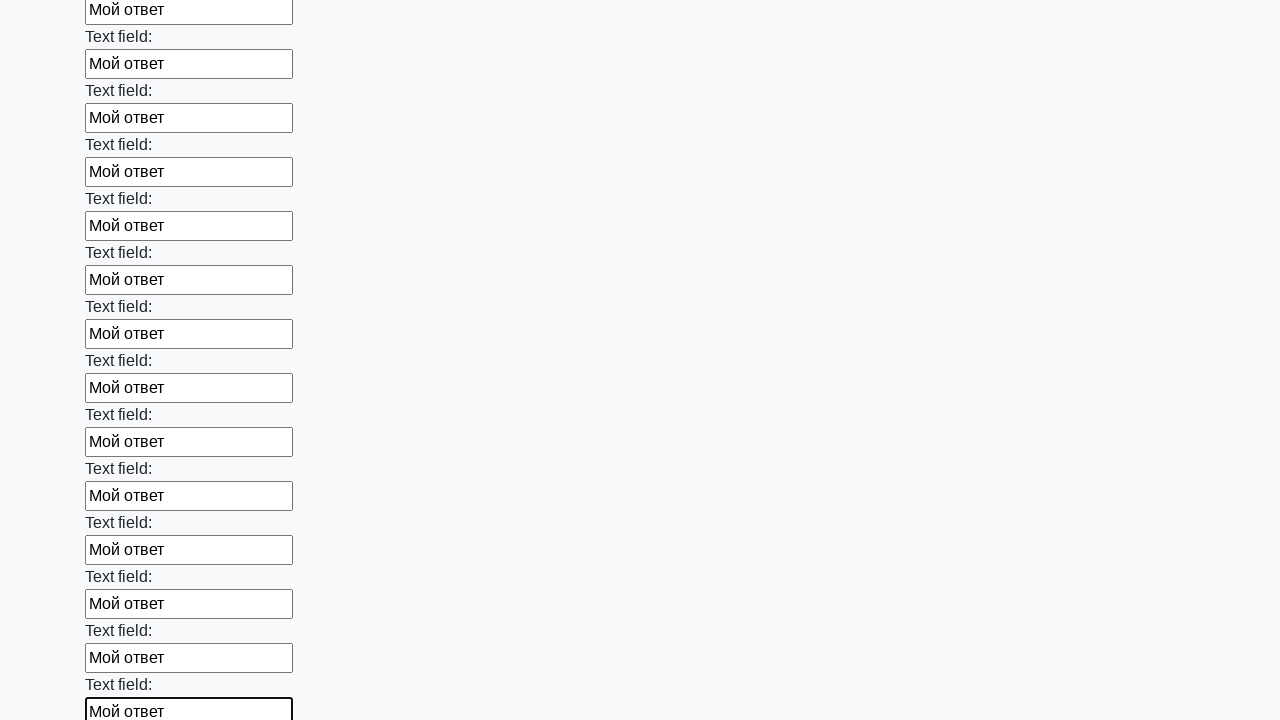

Filled input field with 'Мой ответ' on input >> nth=65
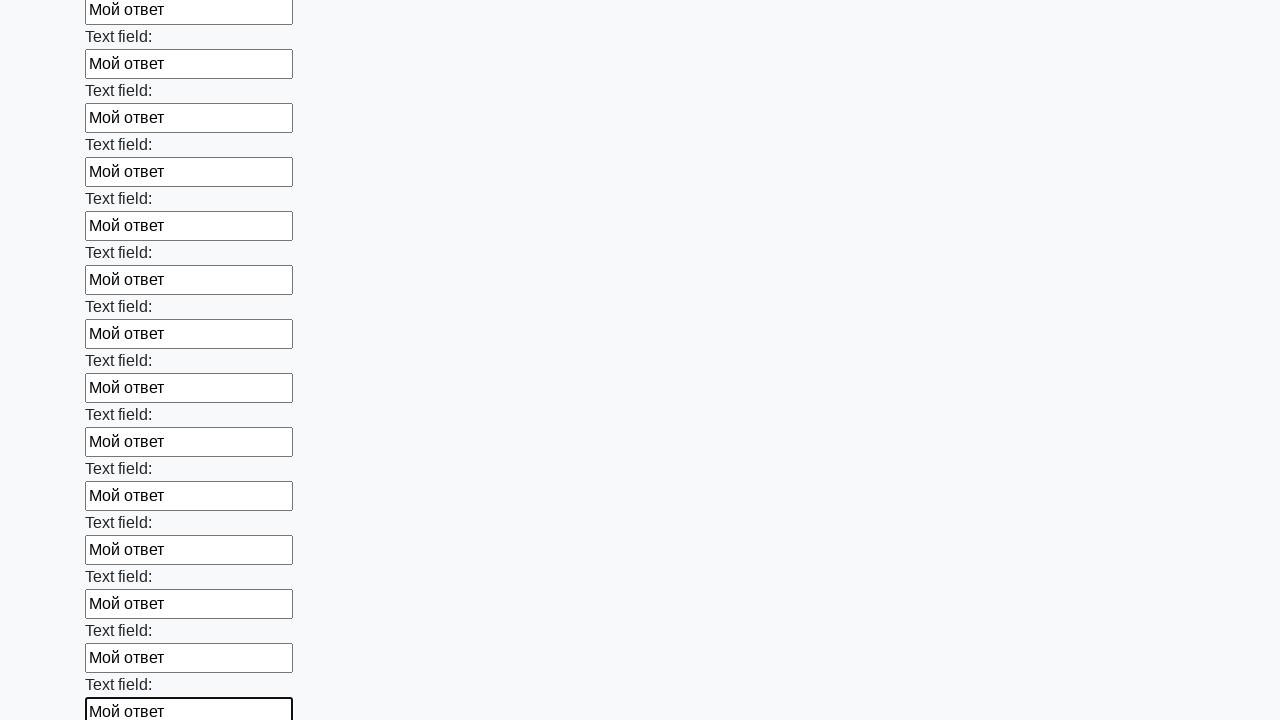

Filled input field with 'Мой ответ' on input >> nth=66
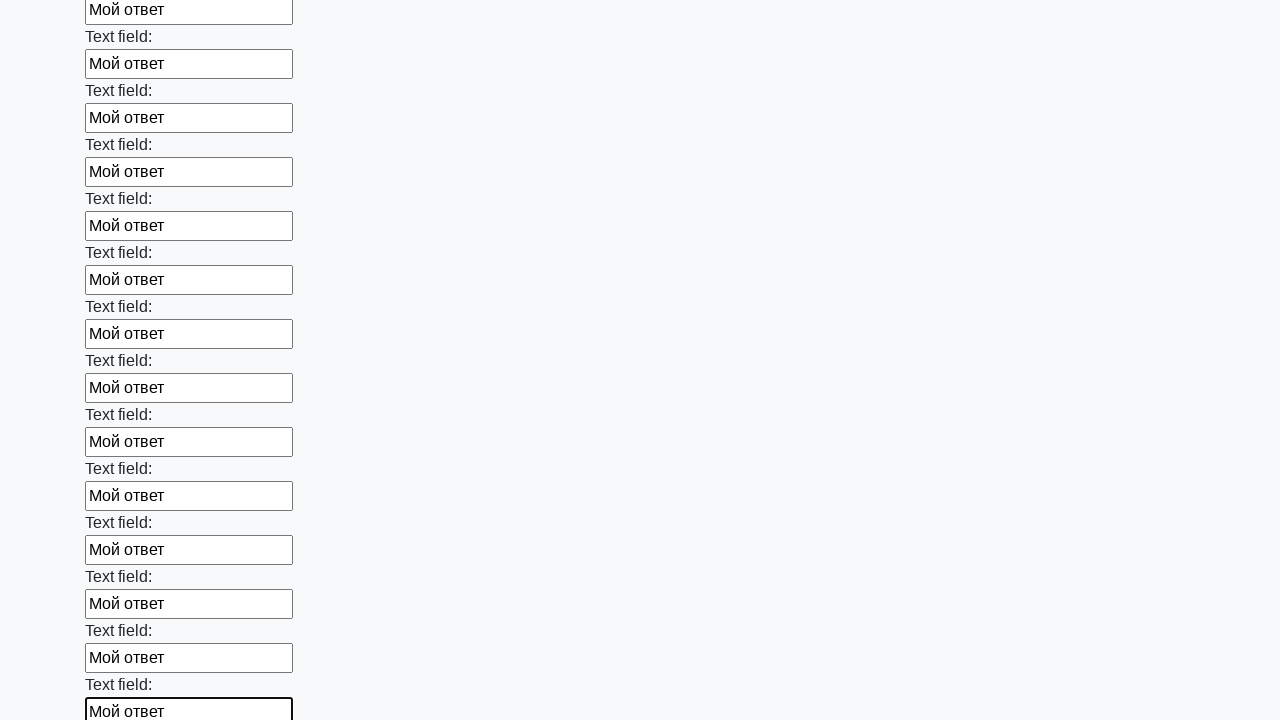

Filled input field with 'Мой ответ' on input >> nth=67
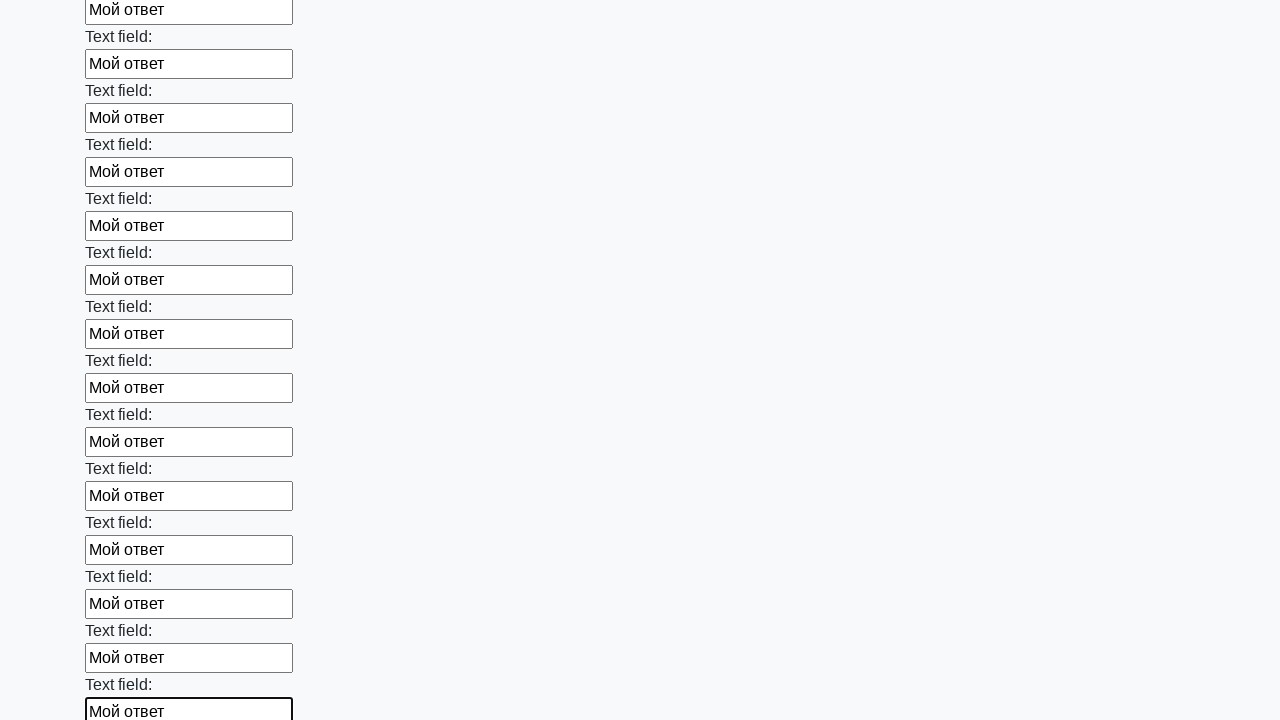

Filled input field with 'Мой ответ' on input >> nth=68
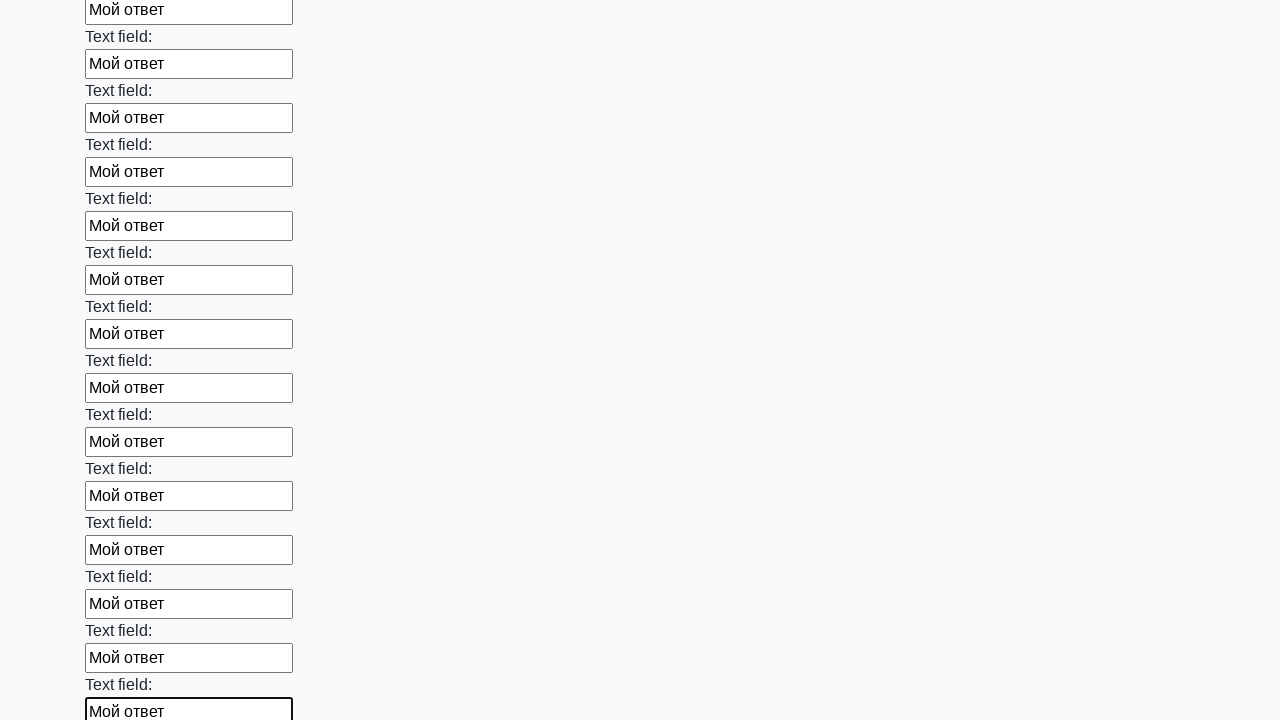

Filled input field with 'Мой ответ' on input >> nth=69
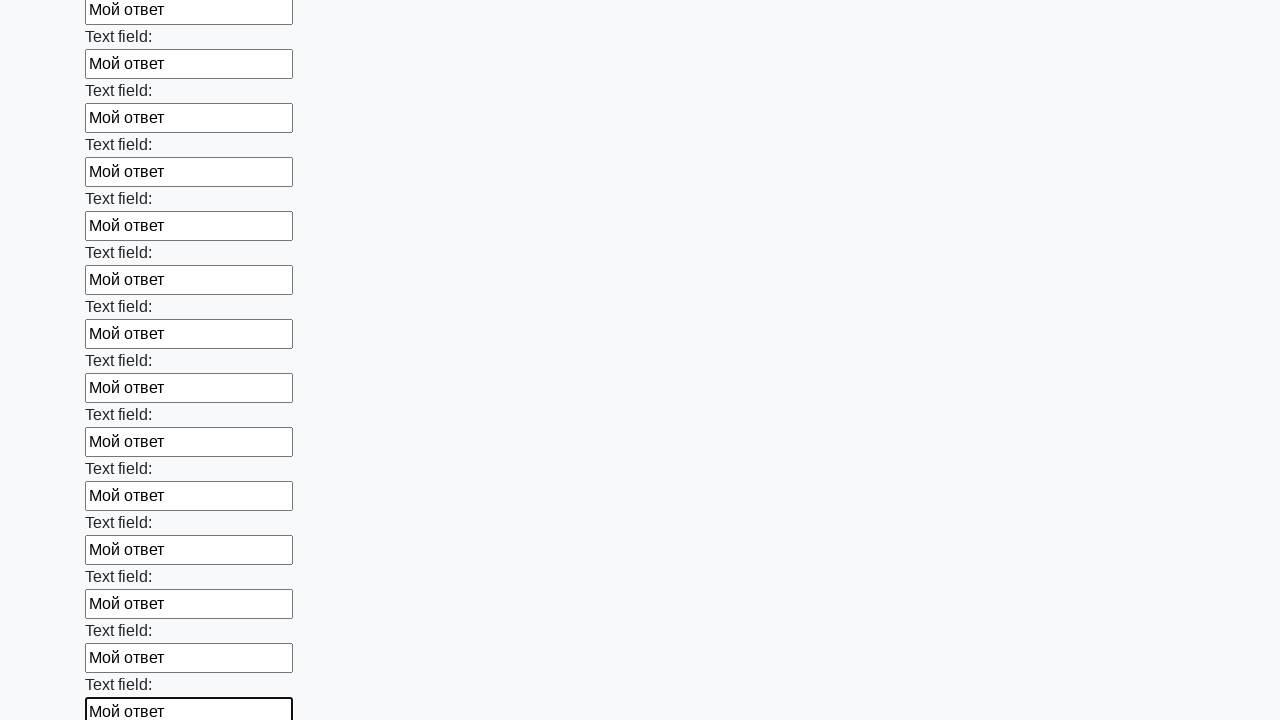

Filled input field with 'Мой ответ' on input >> nth=70
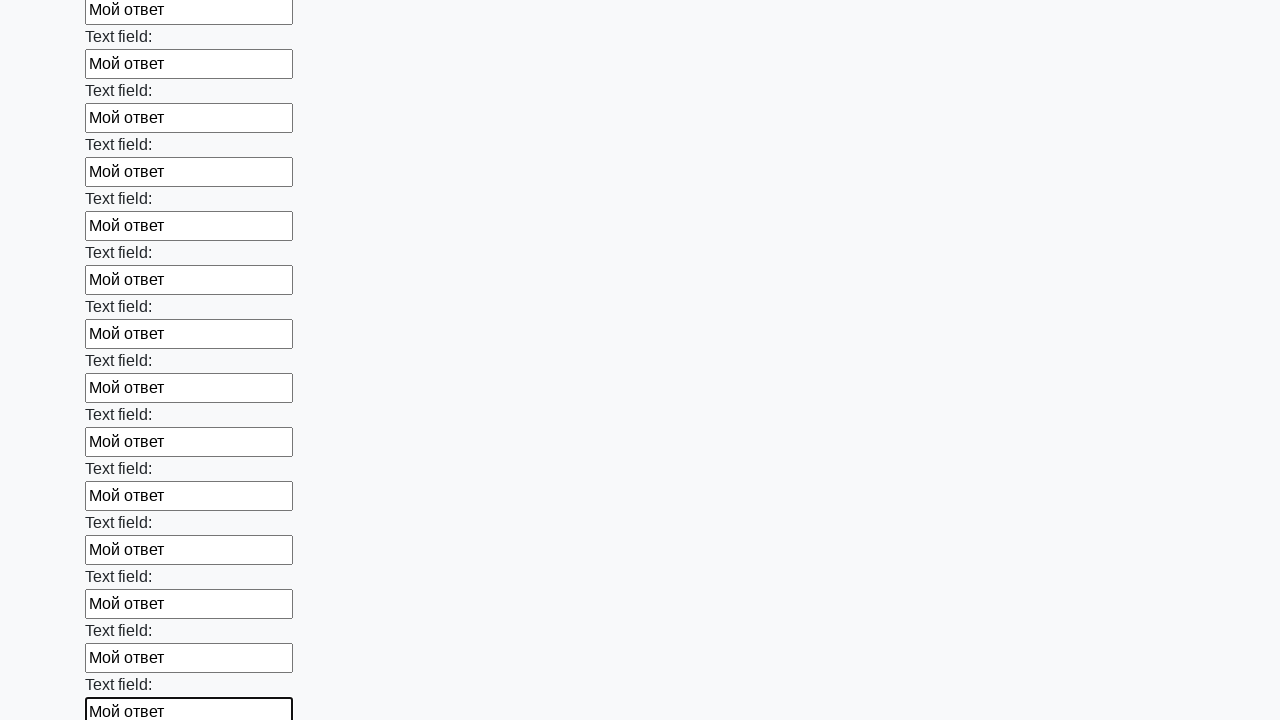

Filled input field with 'Мой ответ' on input >> nth=71
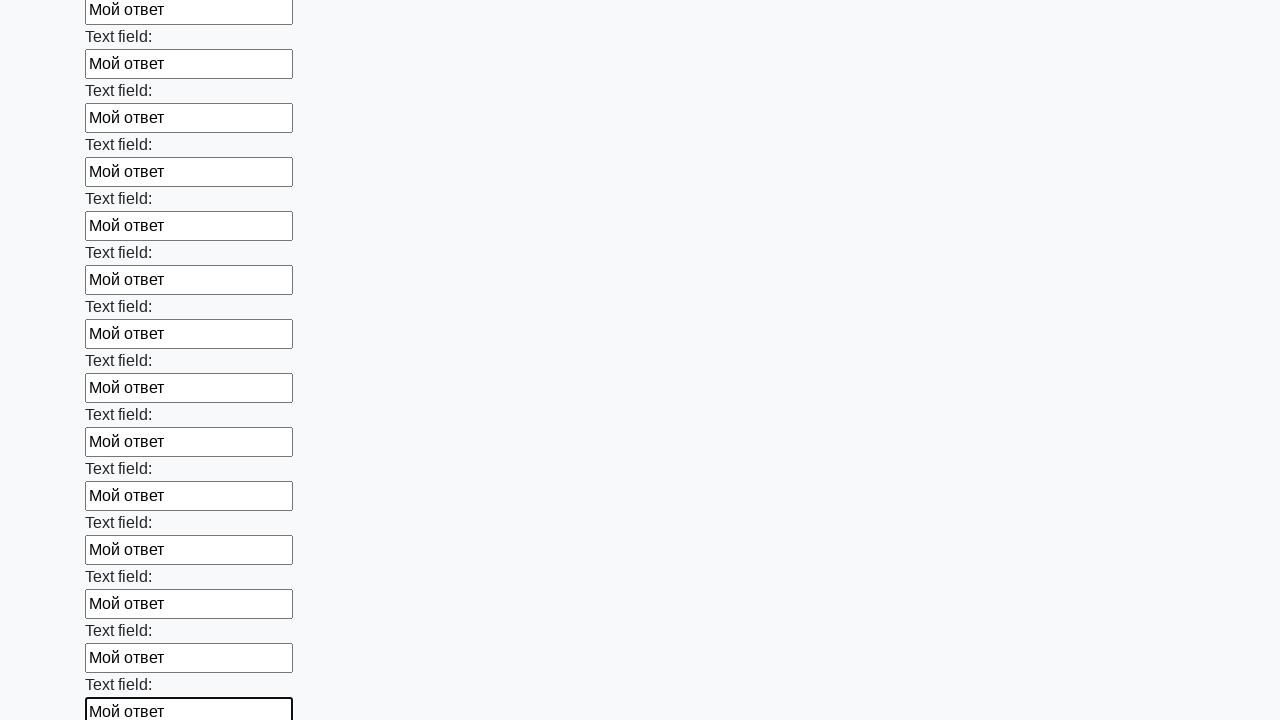

Filled input field with 'Мой ответ' on input >> nth=72
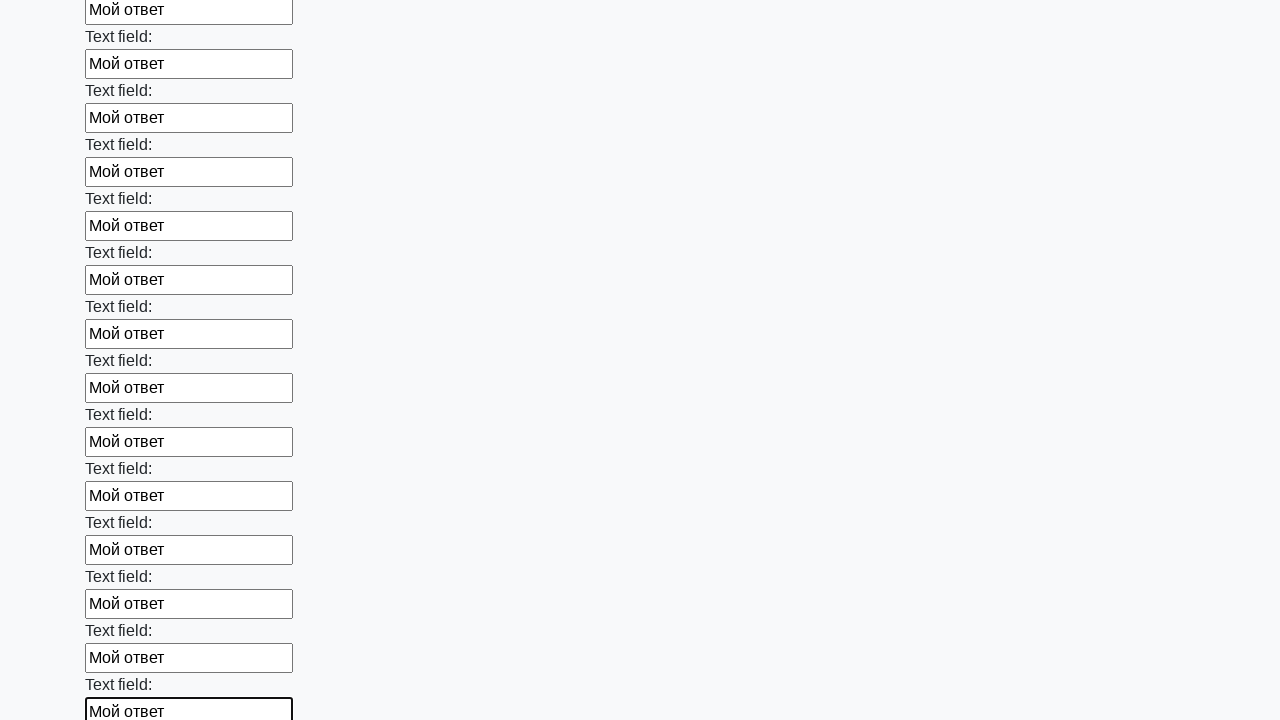

Filled input field with 'Мой ответ' on input >> nth=73
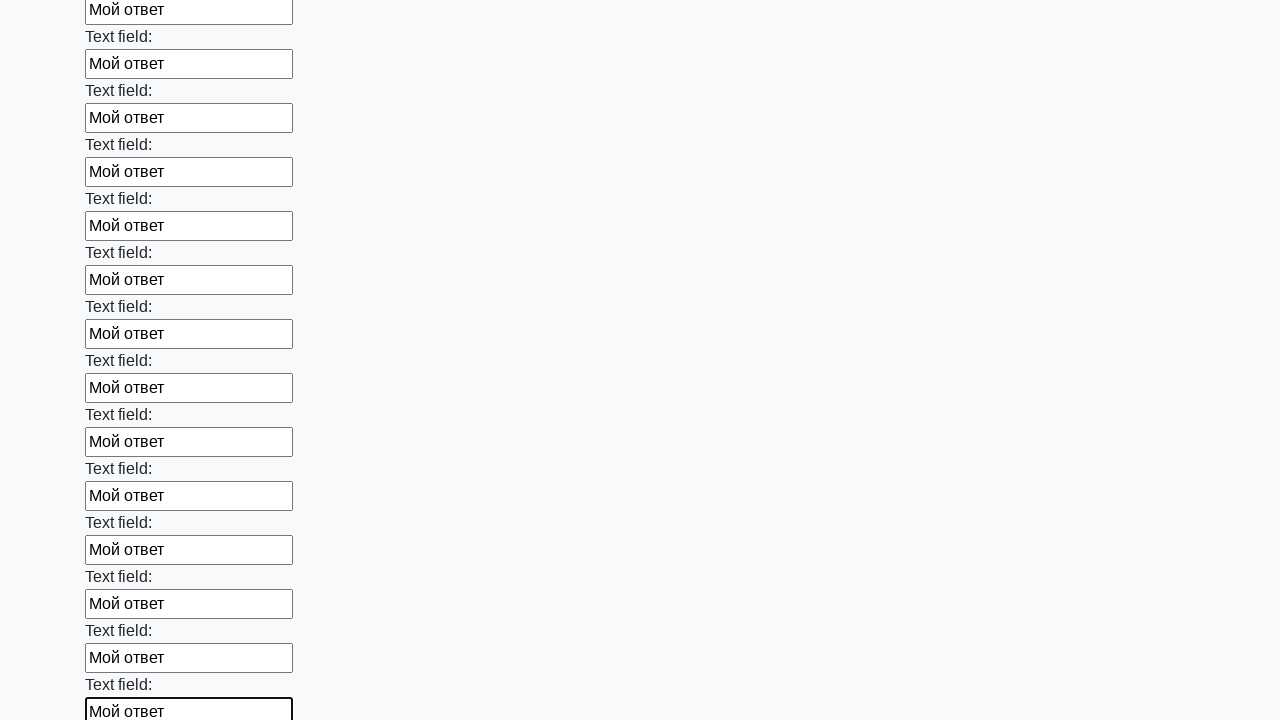

Filled input field with 'Мой ответ' on input >> nth=74
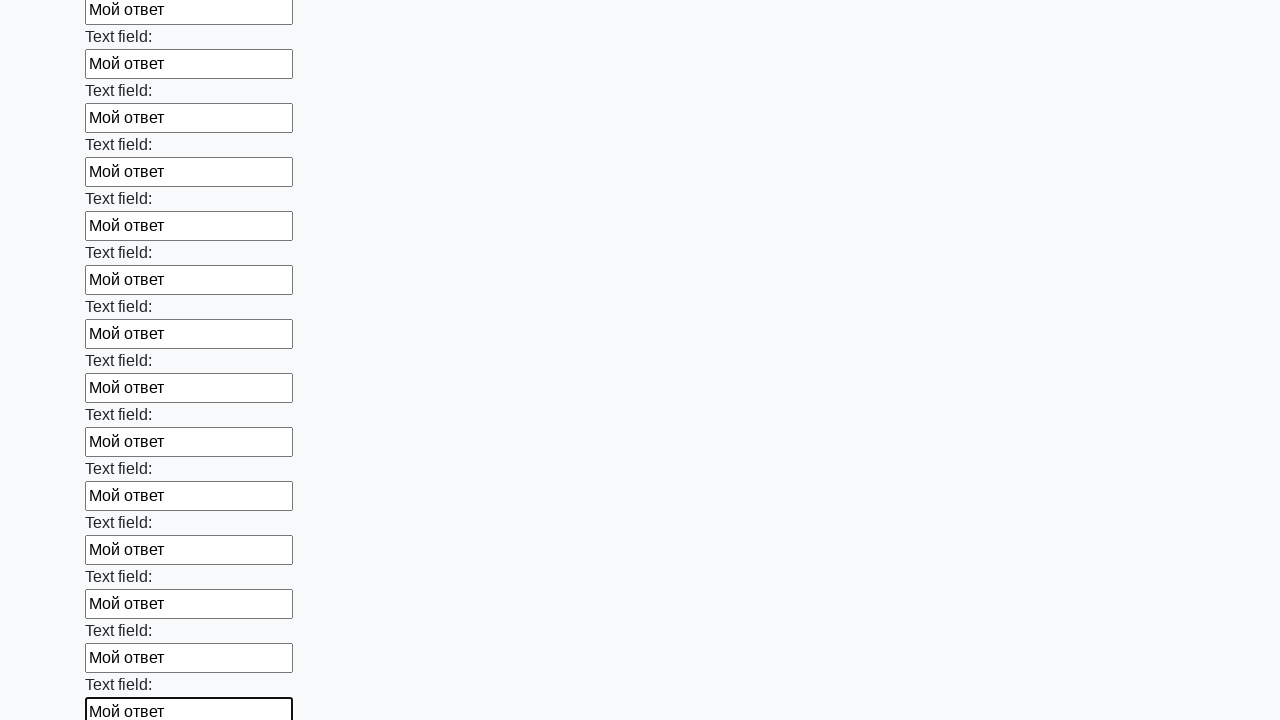

Filled input field with 'Мой ответ' on input >> nth=75
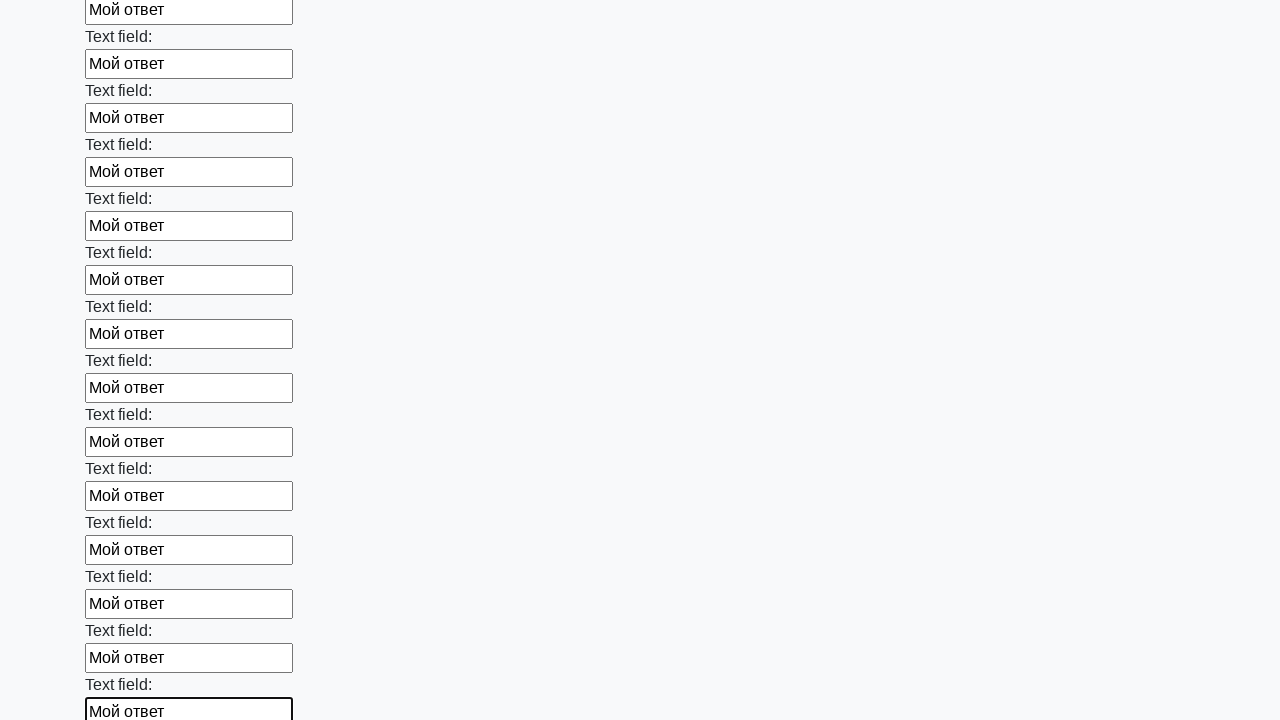

Filled input field with 'Мой ответ' on input >> nth=76
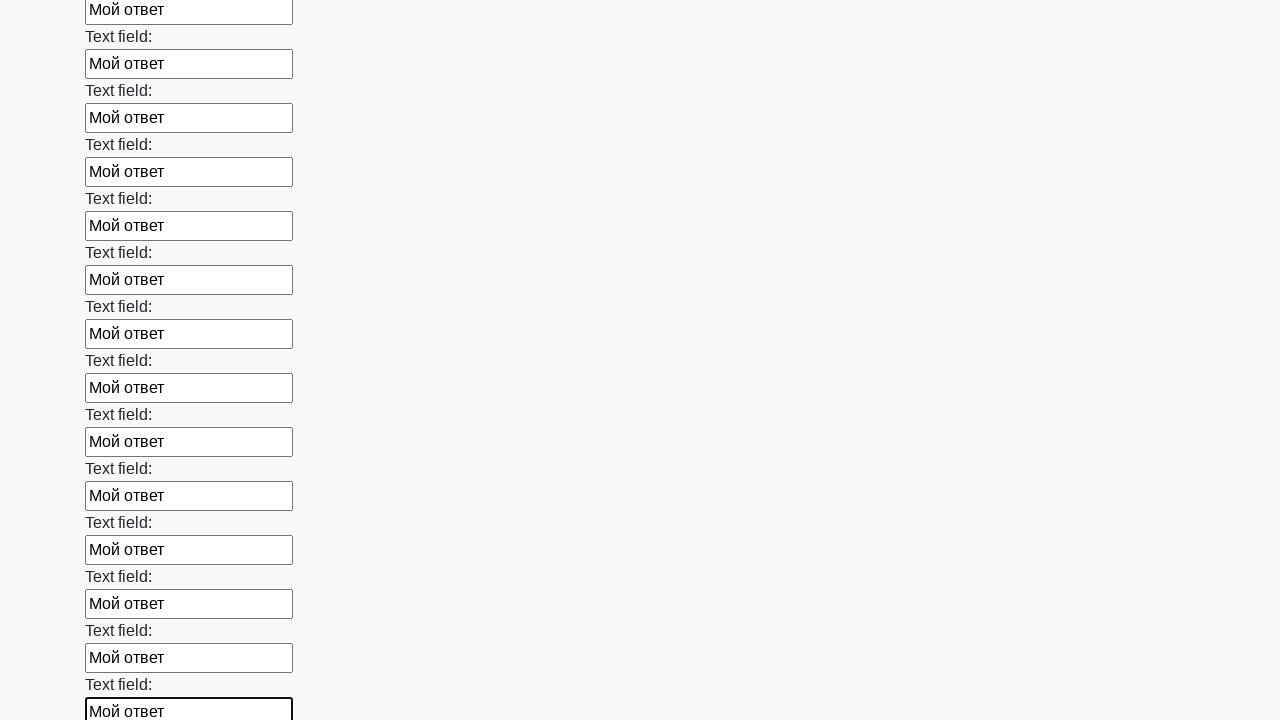

Filled input field with 'Мой ответ' on input >> nth=77
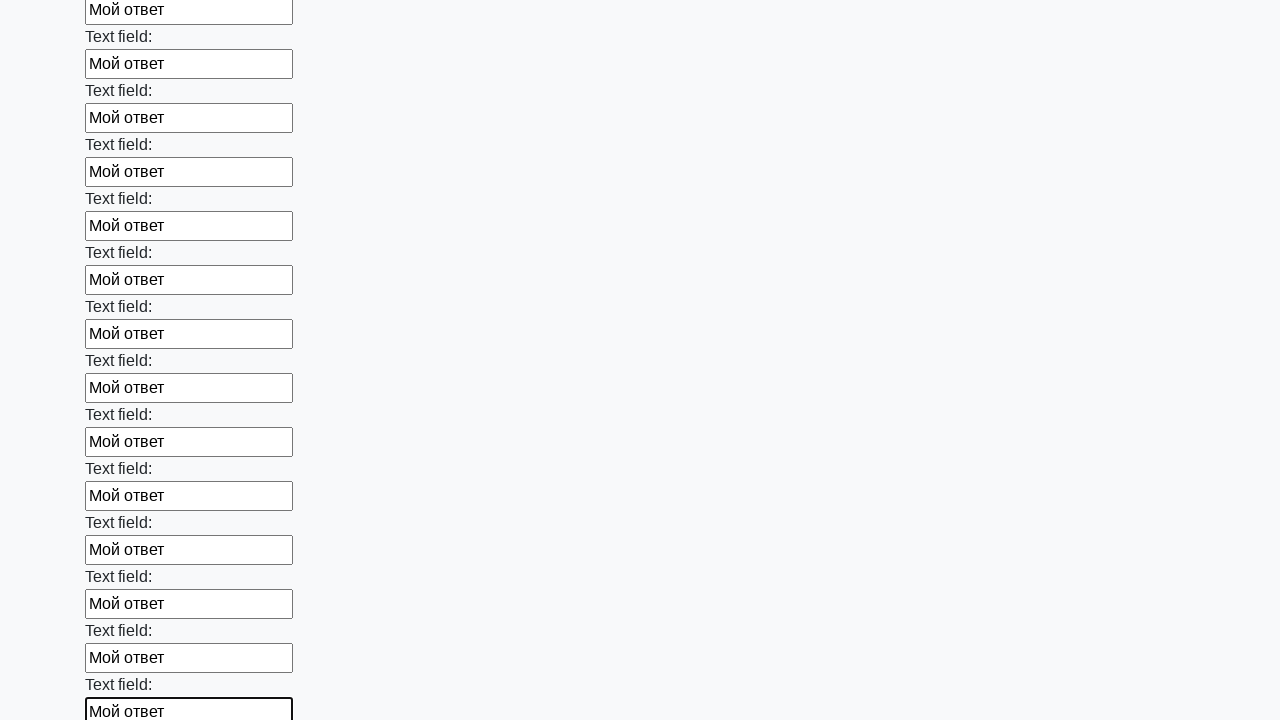

Filled input field with 'Мой ответ' on input >> nth=78
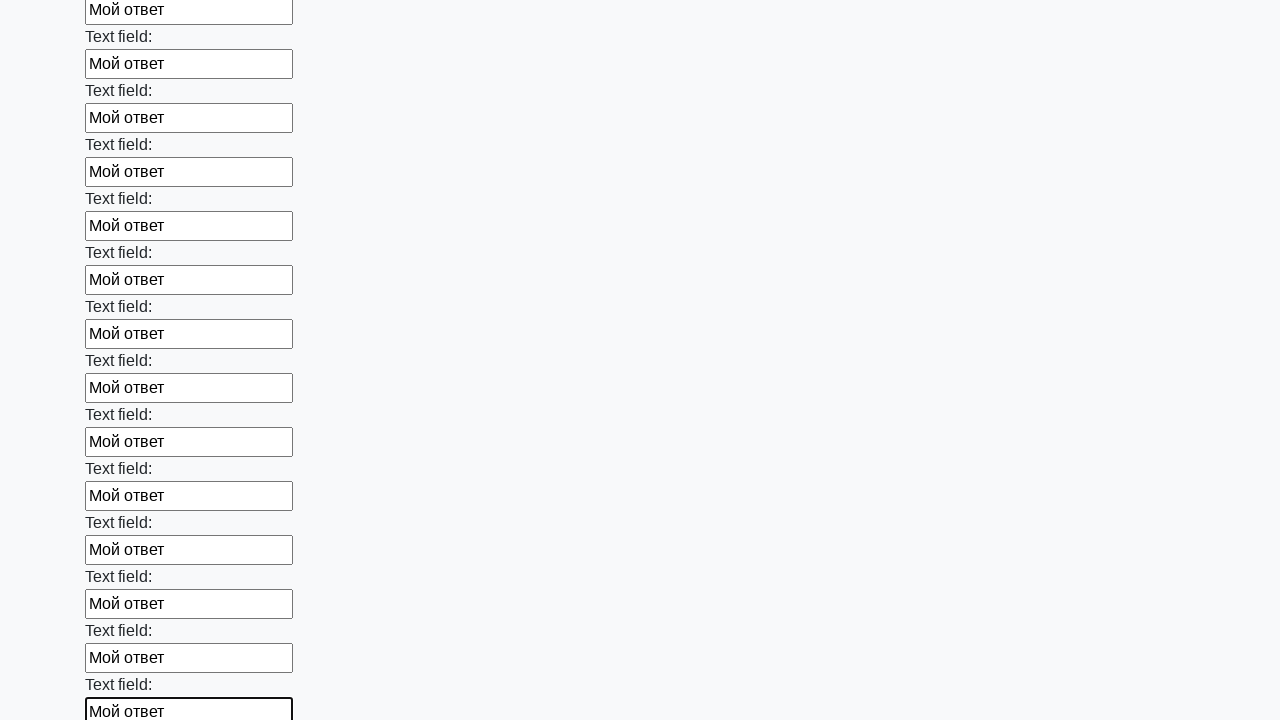

Filled input field with 'Мой ответ' on input >> nth=79
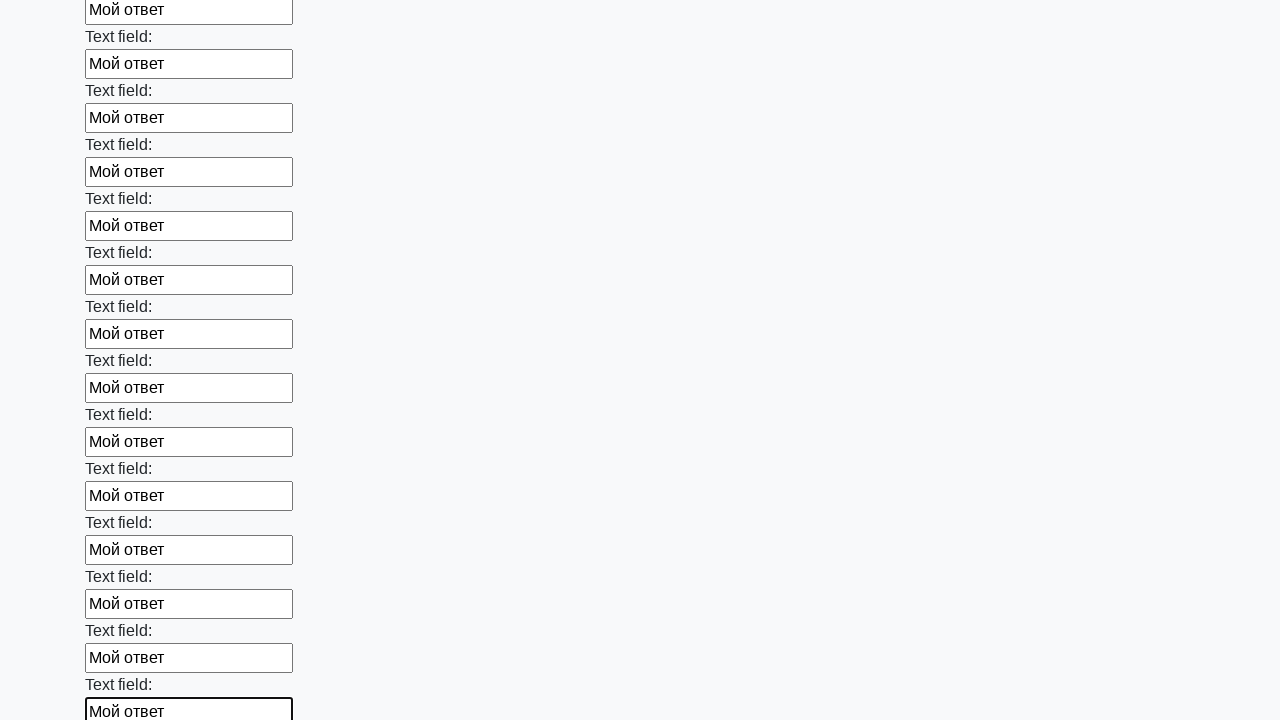

Filled input field with 'Мой ответ' on input >> nth=80
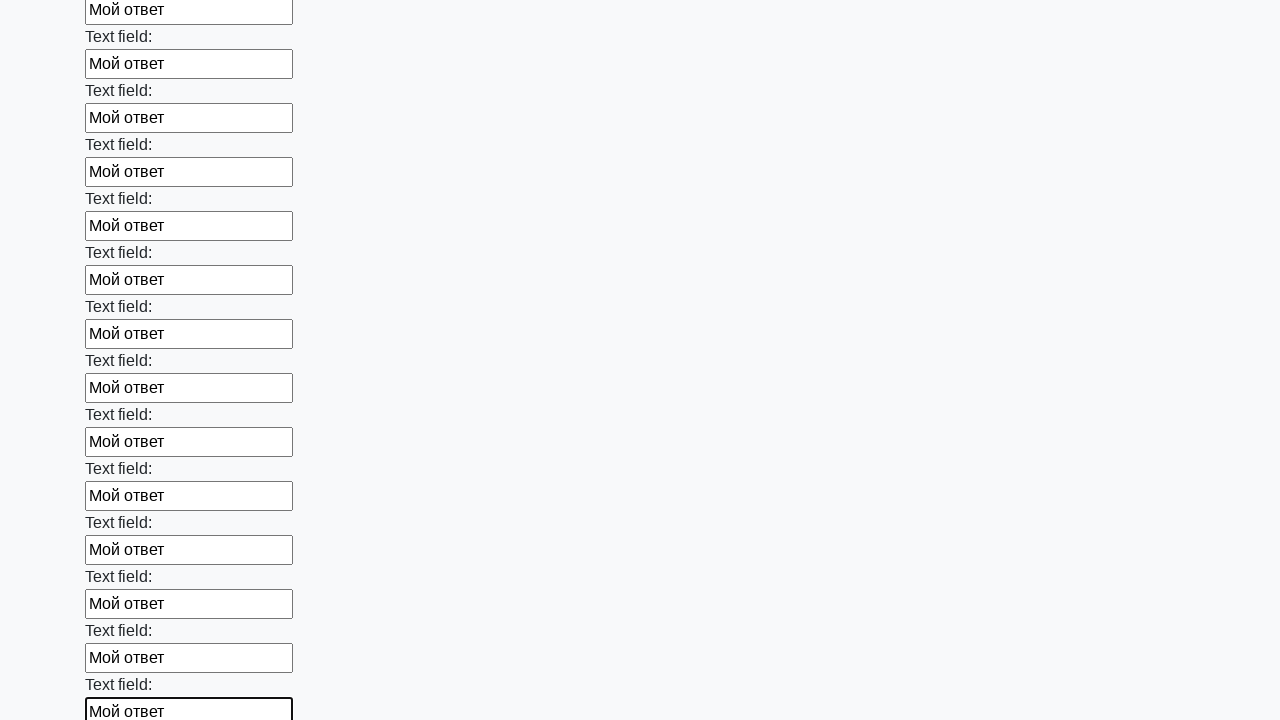

Filled input field with 'Мой ответ' on input >> nth=81
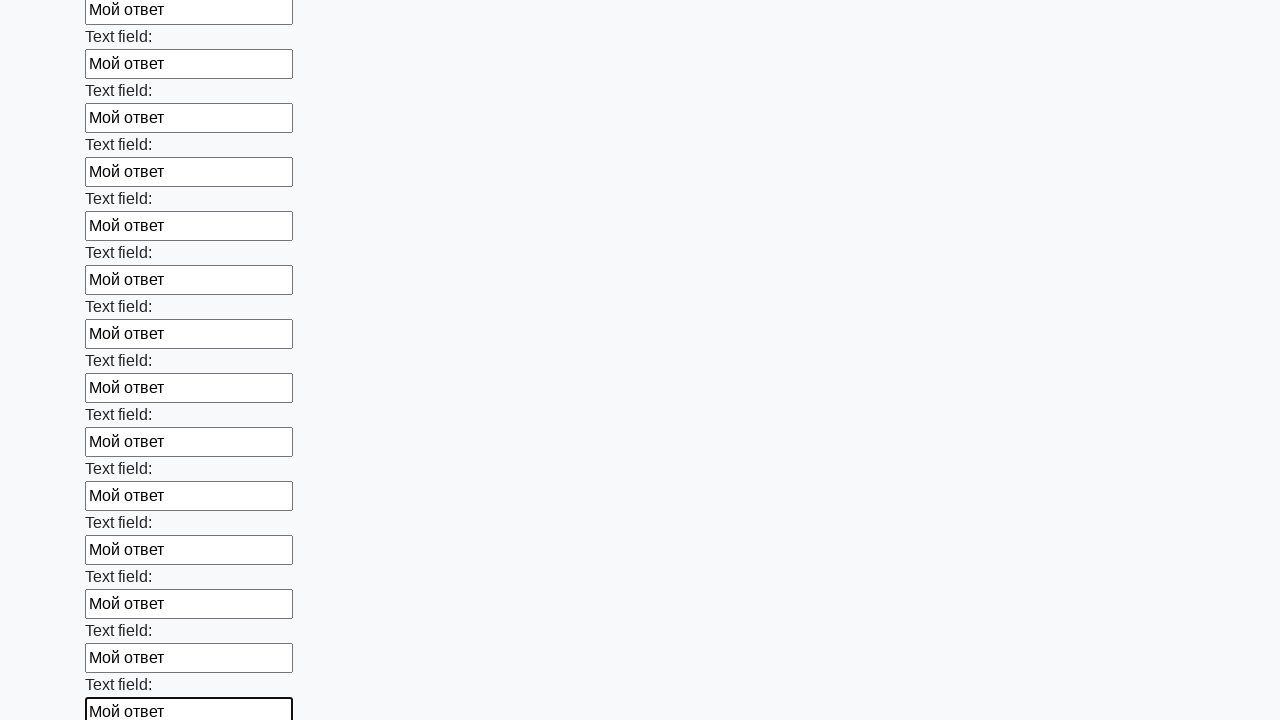

Filled input field with 'Мой ответ' on input >> nth=82
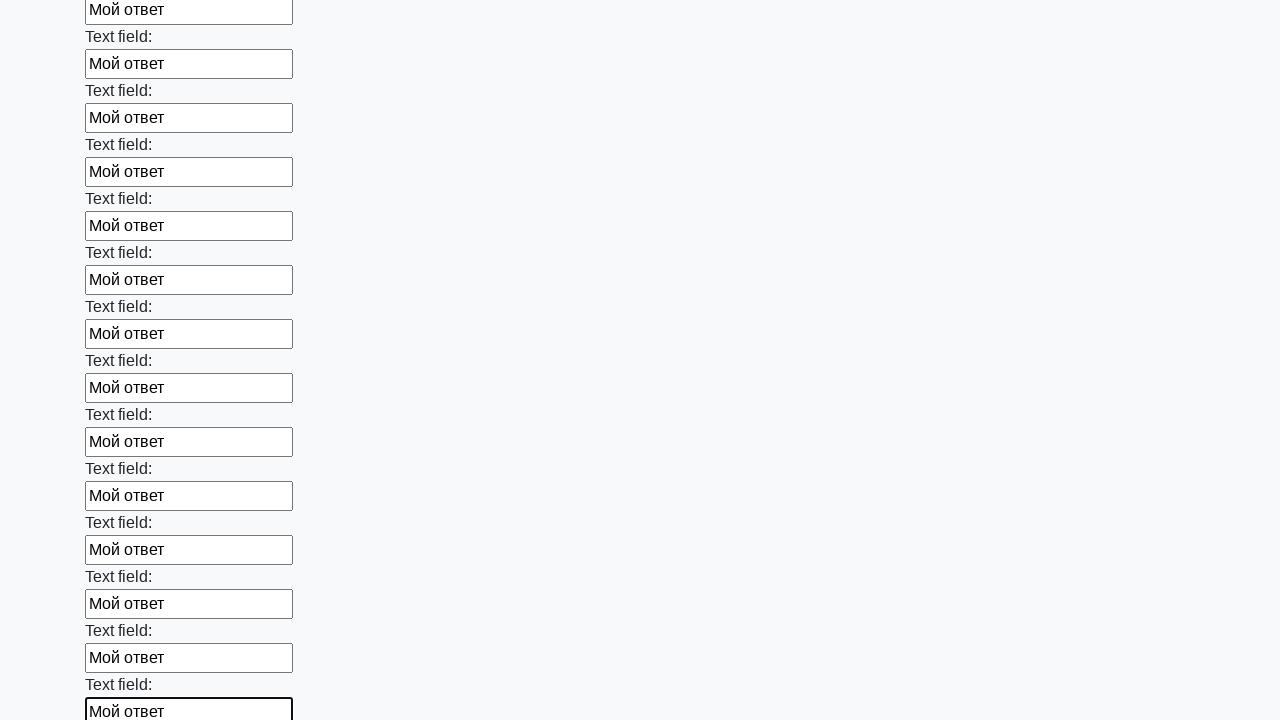

Filled input field with 'Мой ответ' on input >> nth=83
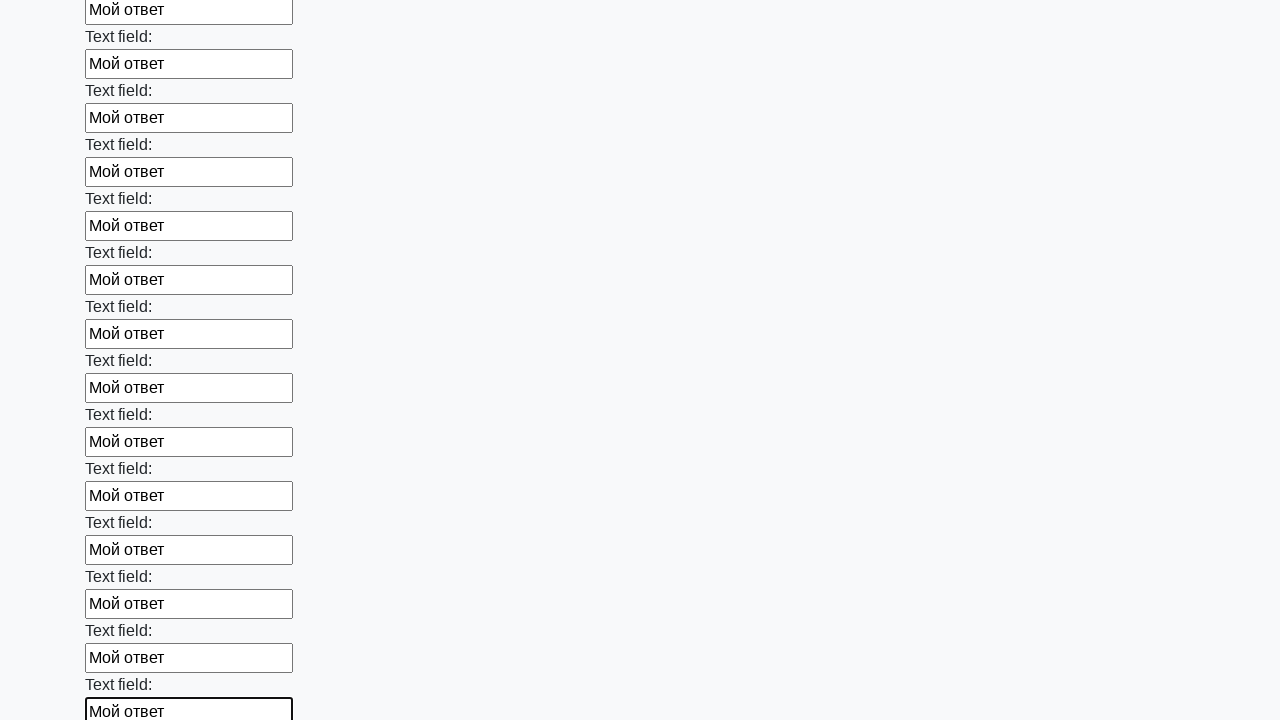

Filled input field with 'Мой ответ' on input >> nth=84
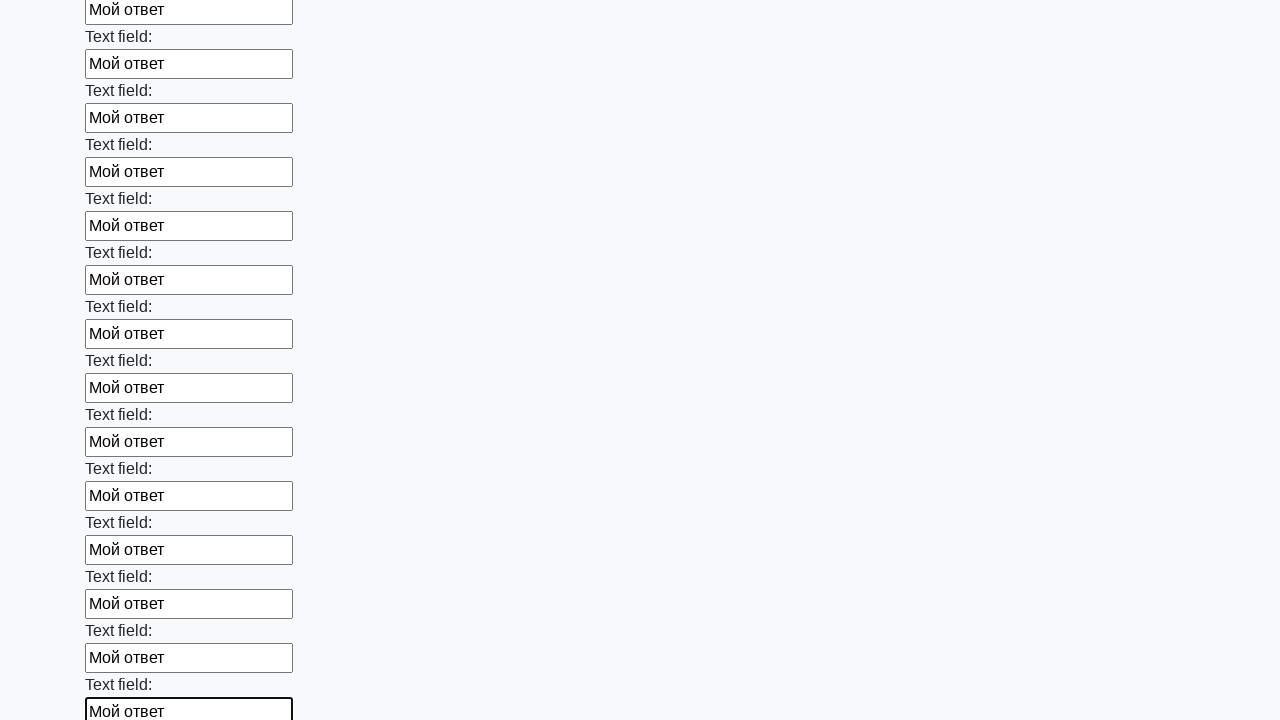

Filled input field with 'Мой ответ' on input >> nth=85
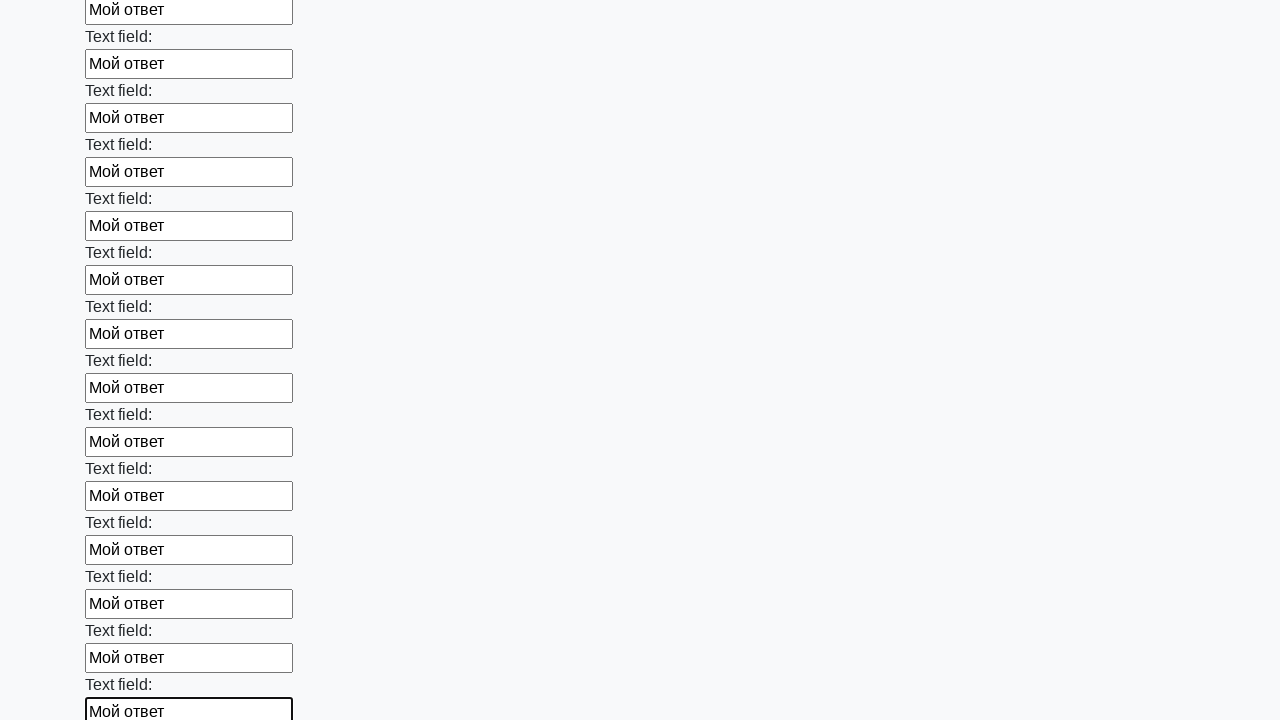

Filled input field with 'Мой ответ' on input >> nth=86
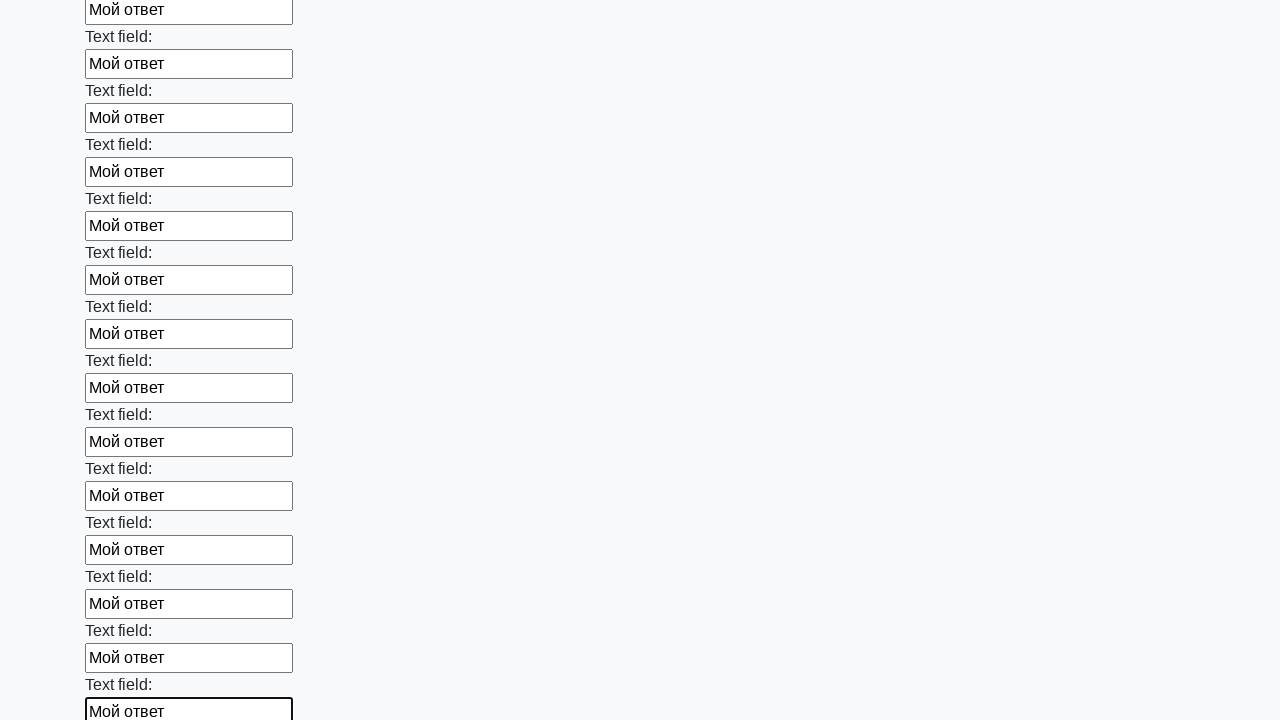

Filled input field with 'Мой ответ' on input >> nth=87
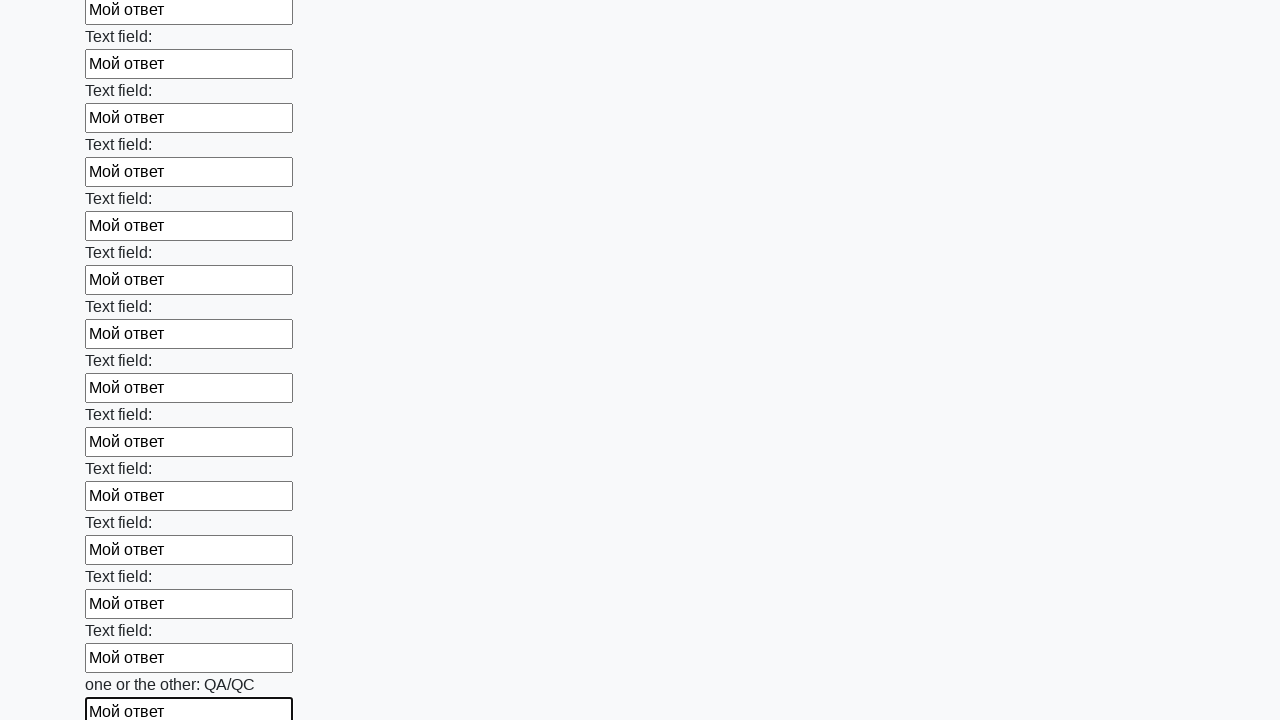

Filled input field with 'Мой ответ' on input >> nth=88
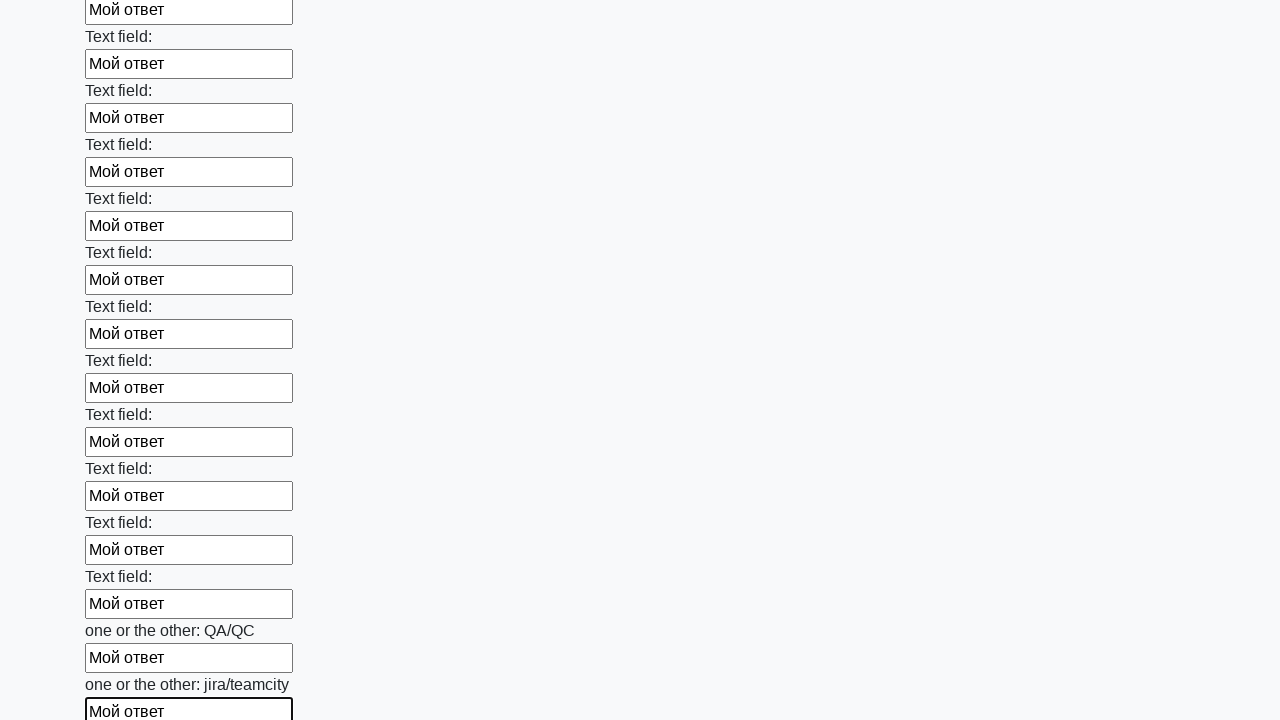

Filled input field with 'Мой ответ' on input >> nth=89
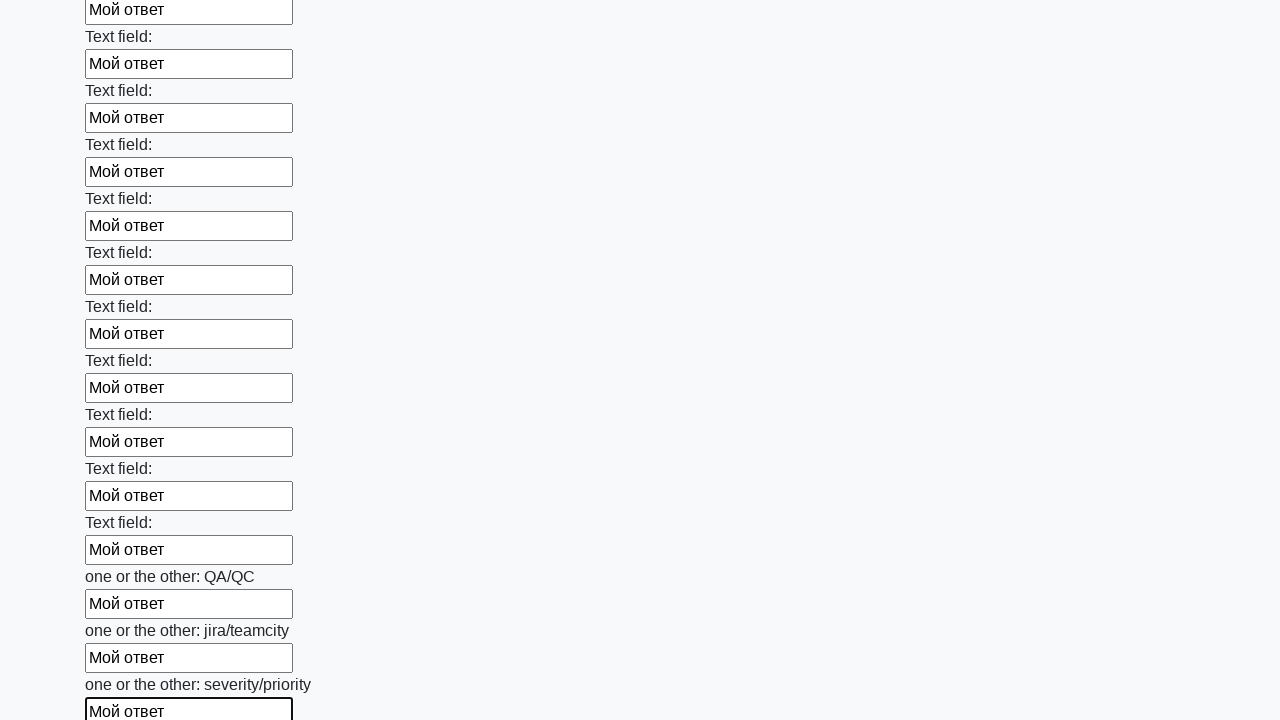

Filled input field with 'Мой ответ' on input >> nth=90
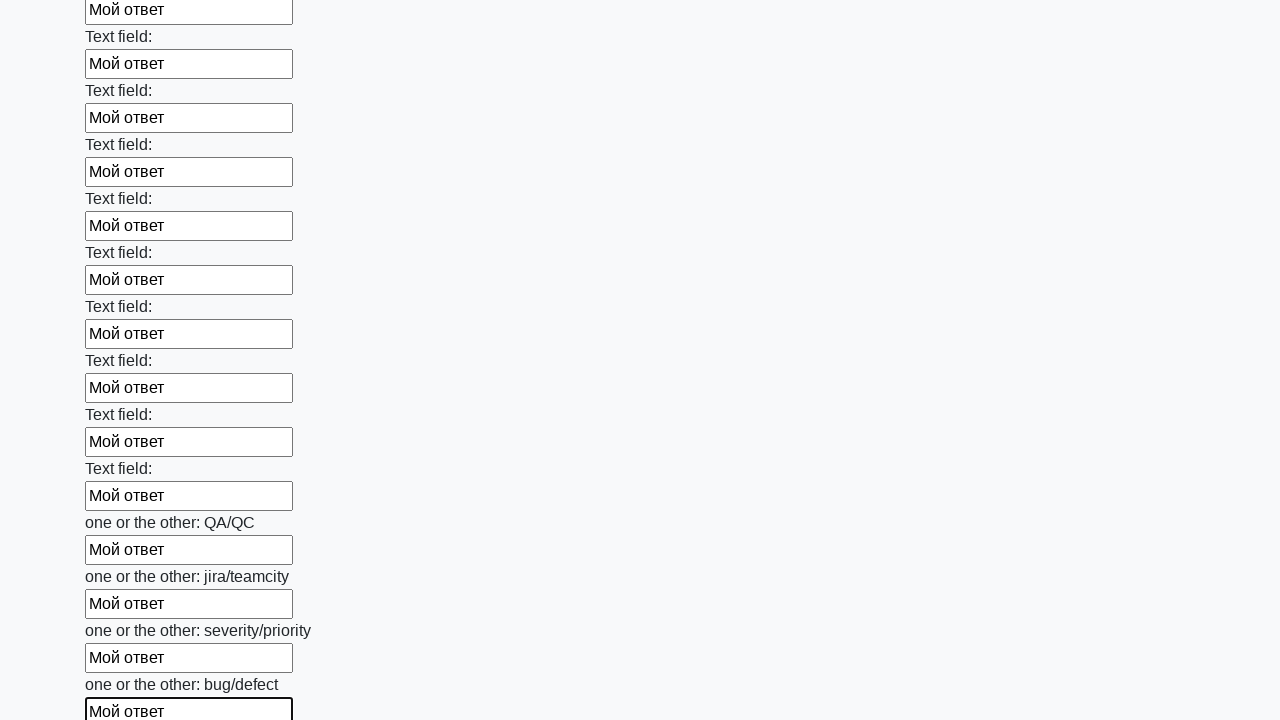

Filled input field with 'Мой ответ' on input >> nth=91
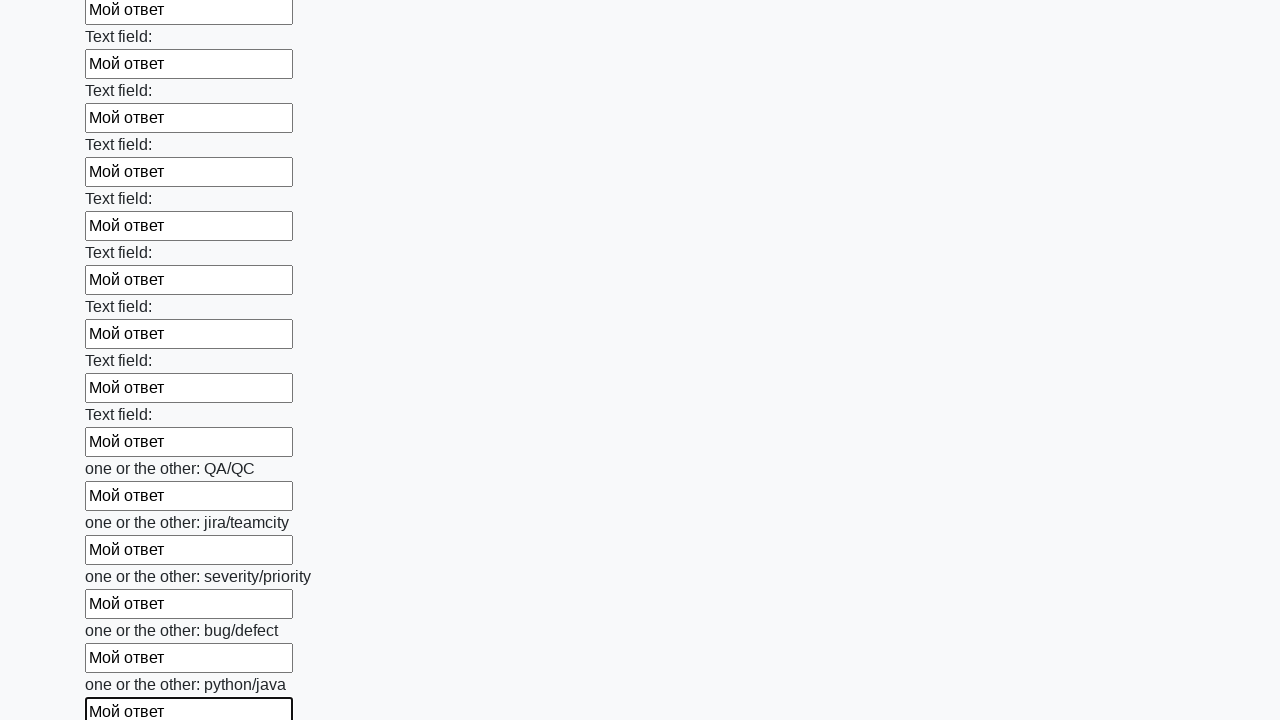

Filled input field with 'Мой ответ' on input >> nth=92
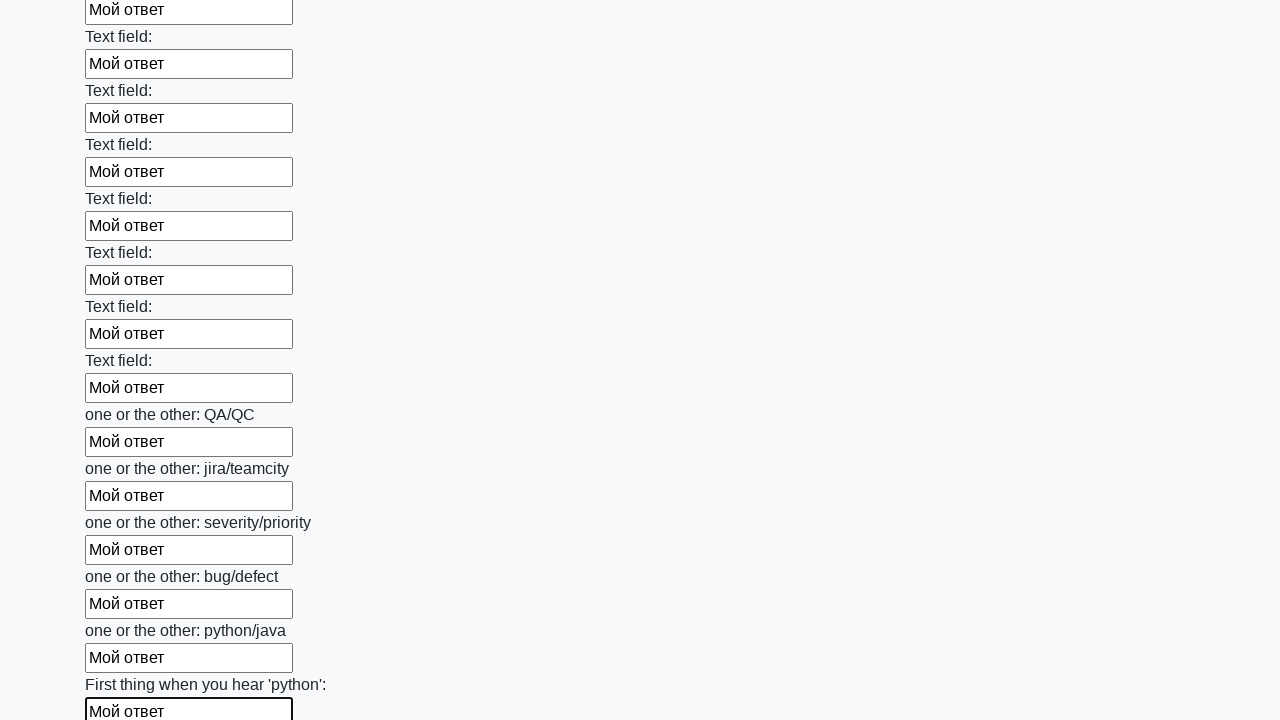

Filled input field with 'Мой ответ' on input >> nth=93
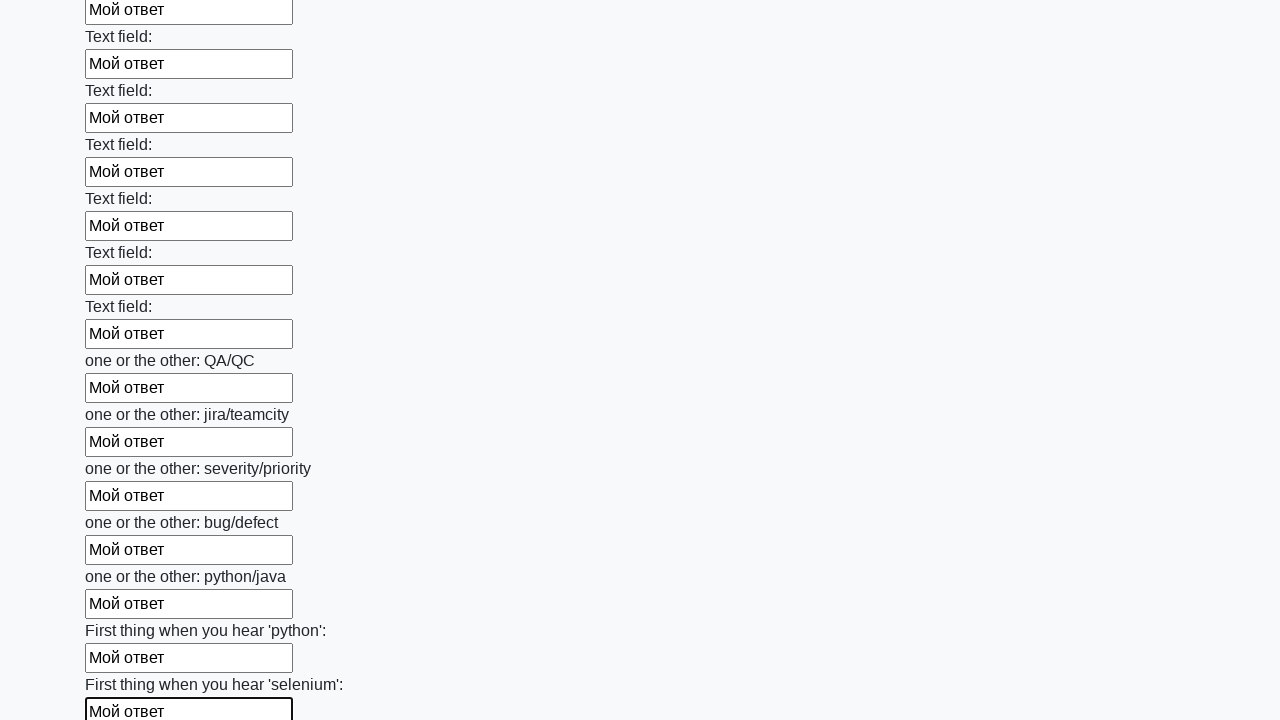

Filled input field with 'Мой ответ' on input >> nth=94
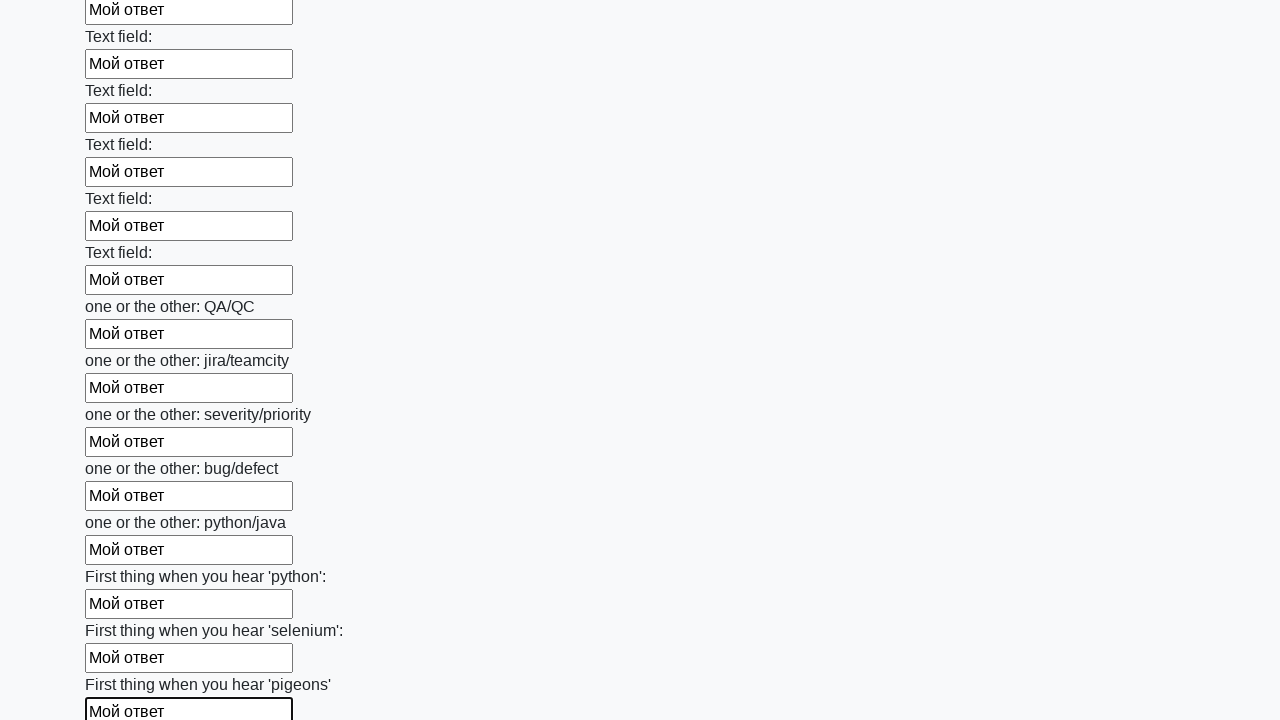

Filled input field with 'Мой ответ' on input >> nth=95
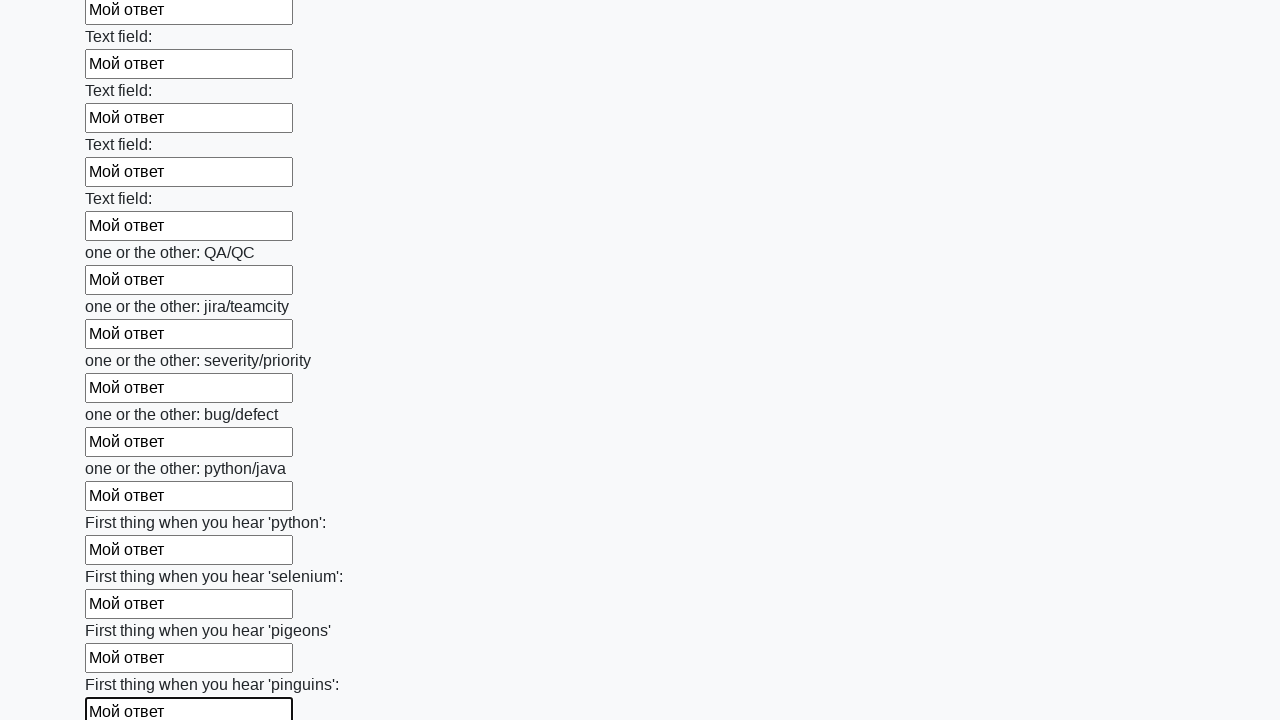

Filled input field with 'Мой ответ' on input >> nth=96
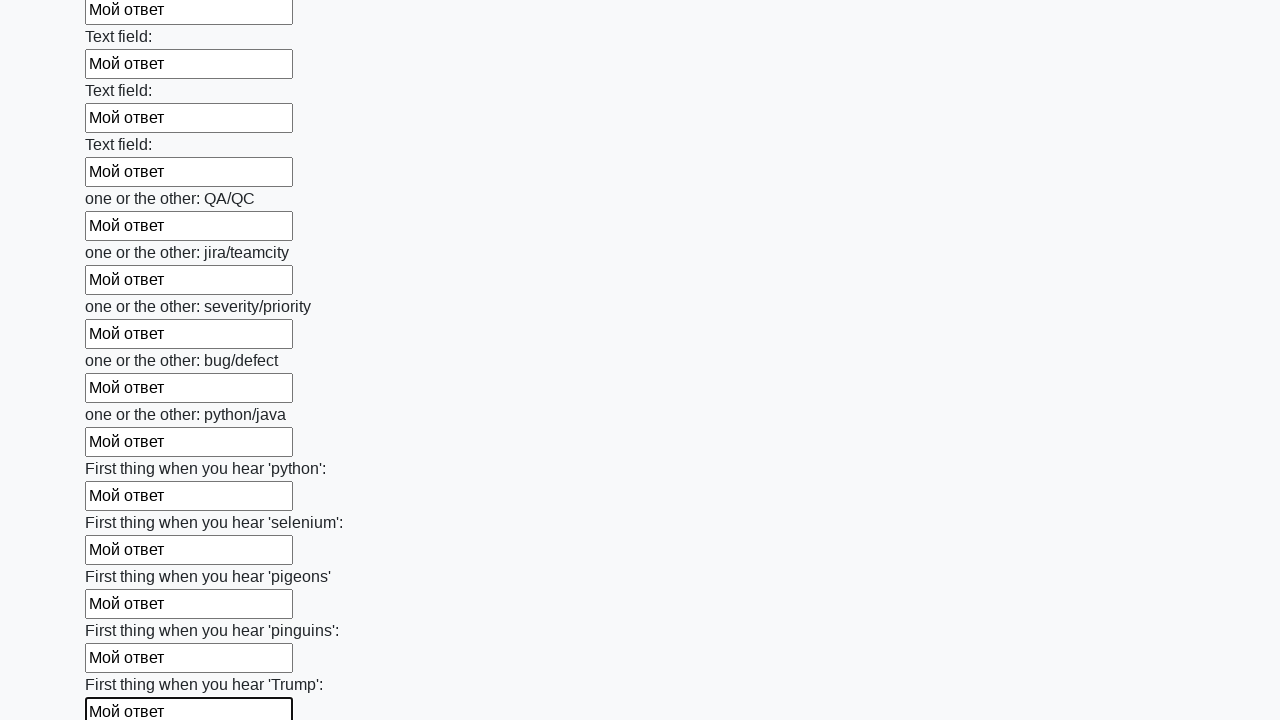

Filled input field with 'Мой ответ' on input >> nth=97
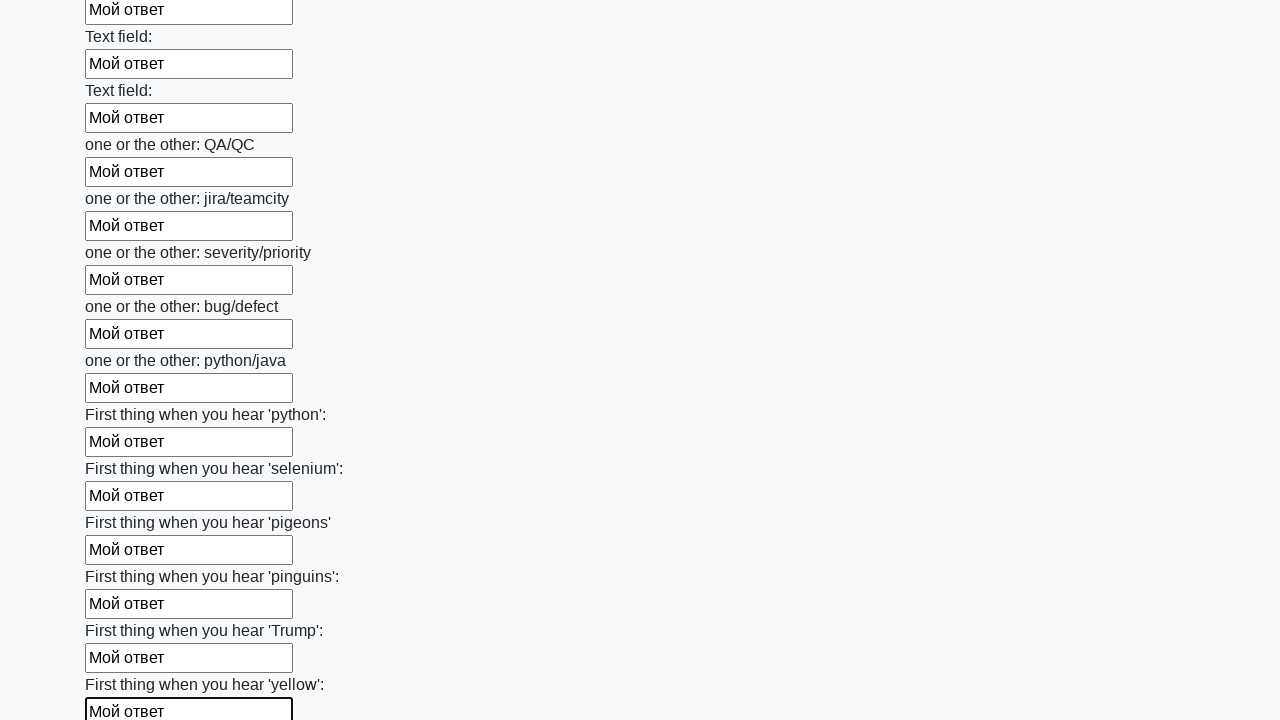

Filled input field with 'Мой ответ' on input >> nth=98
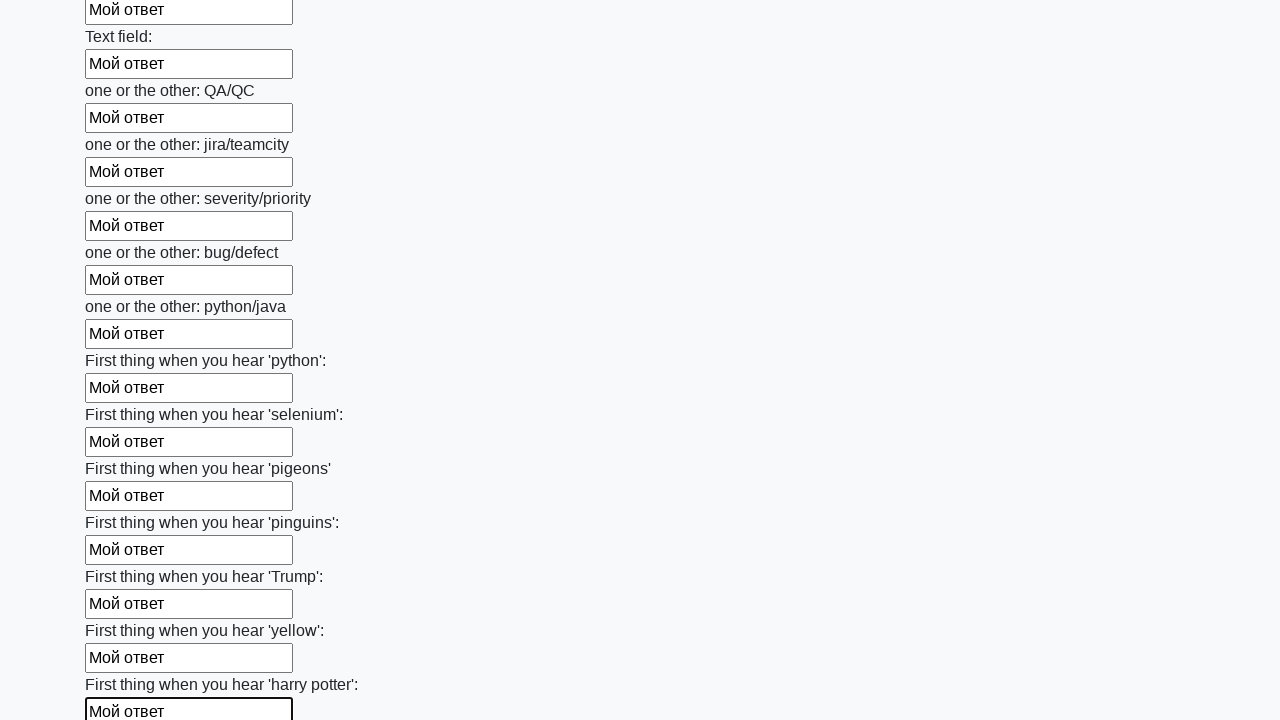

Filled input field with 'Мой ответ' on input >> nth=99
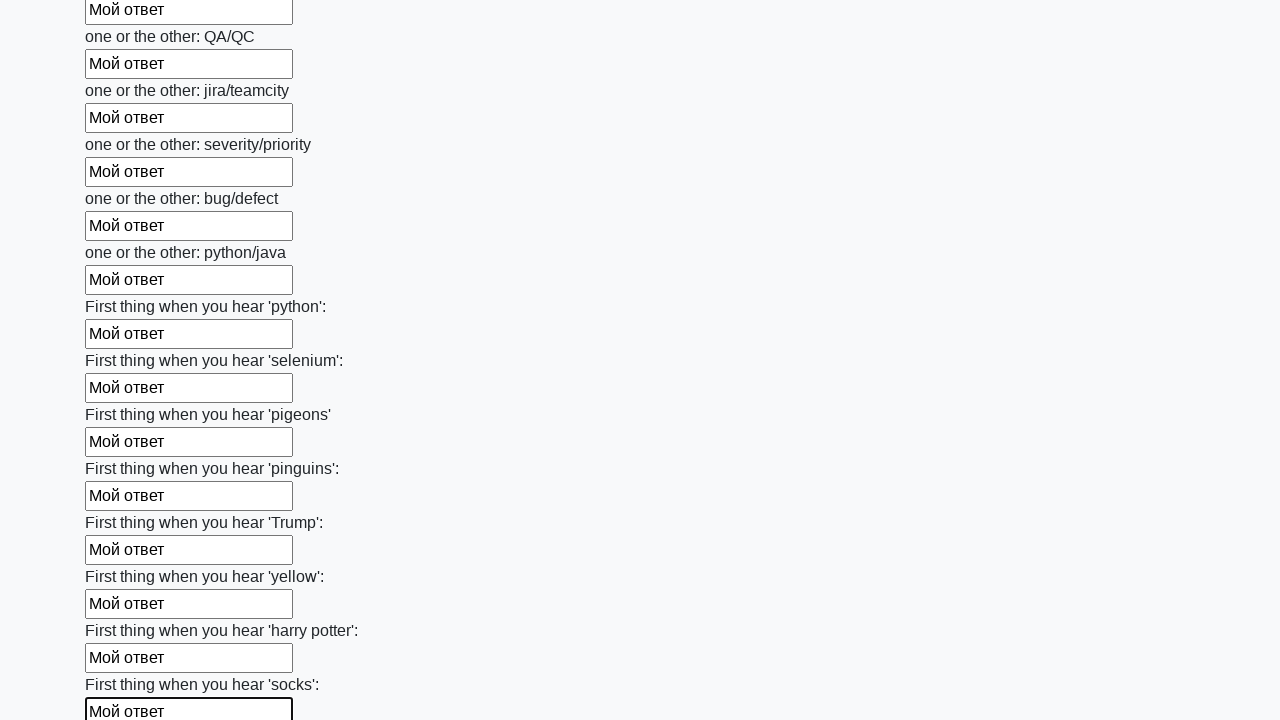

Clicked the submit button at (123, 611) on button.btn
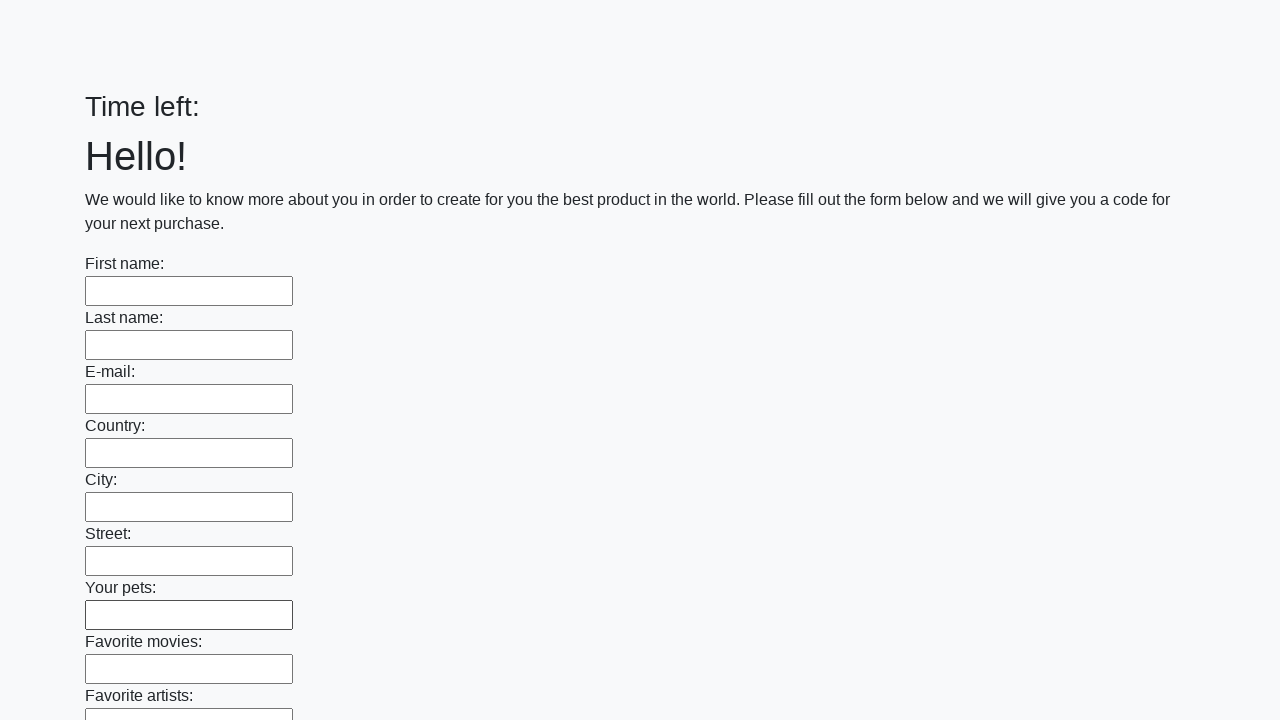

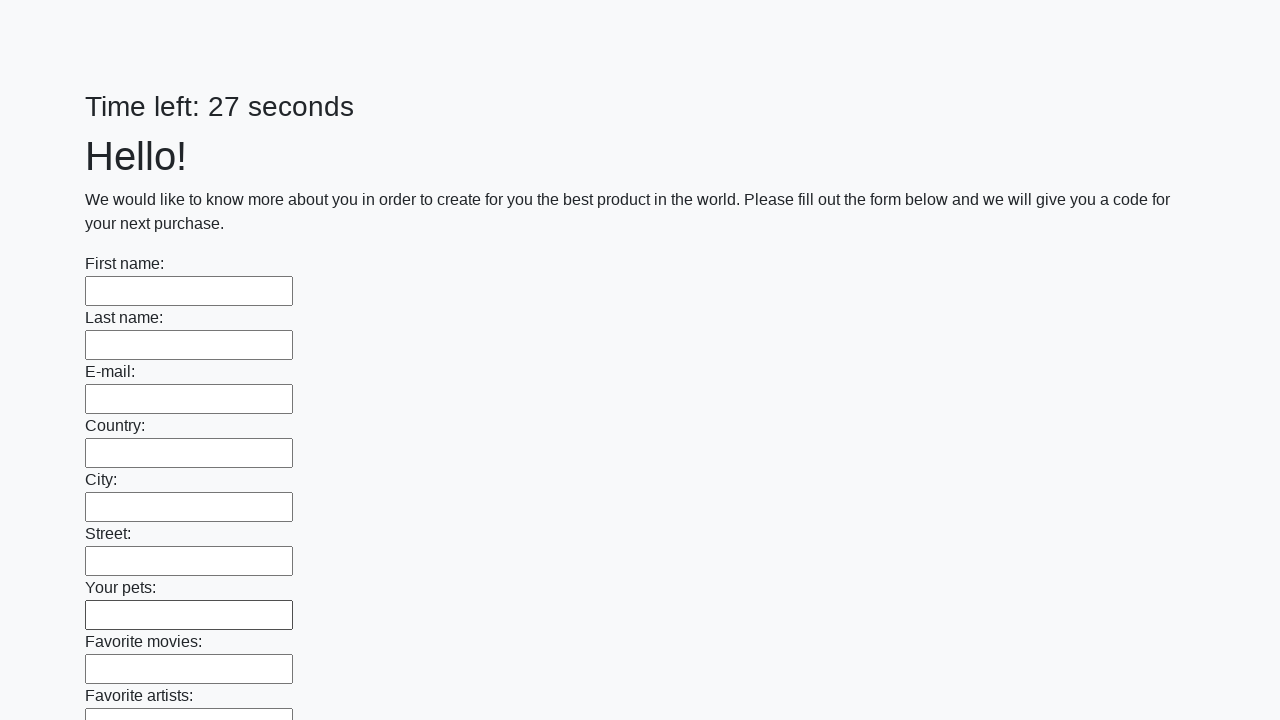